Tests filling a large form by entering the same text value into all input fields and then clicking the submit button.

Starting URL: http://suninjuly.github.io/huge_form.html

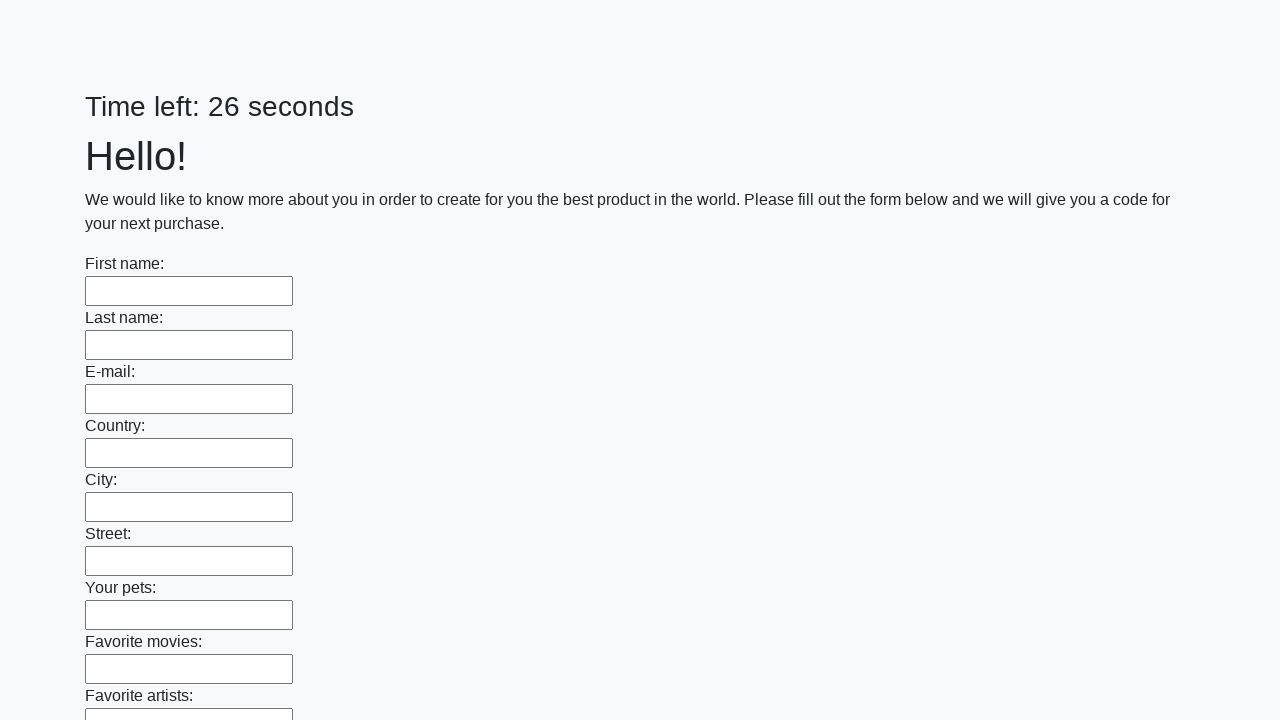

Located all input fields on the huge form
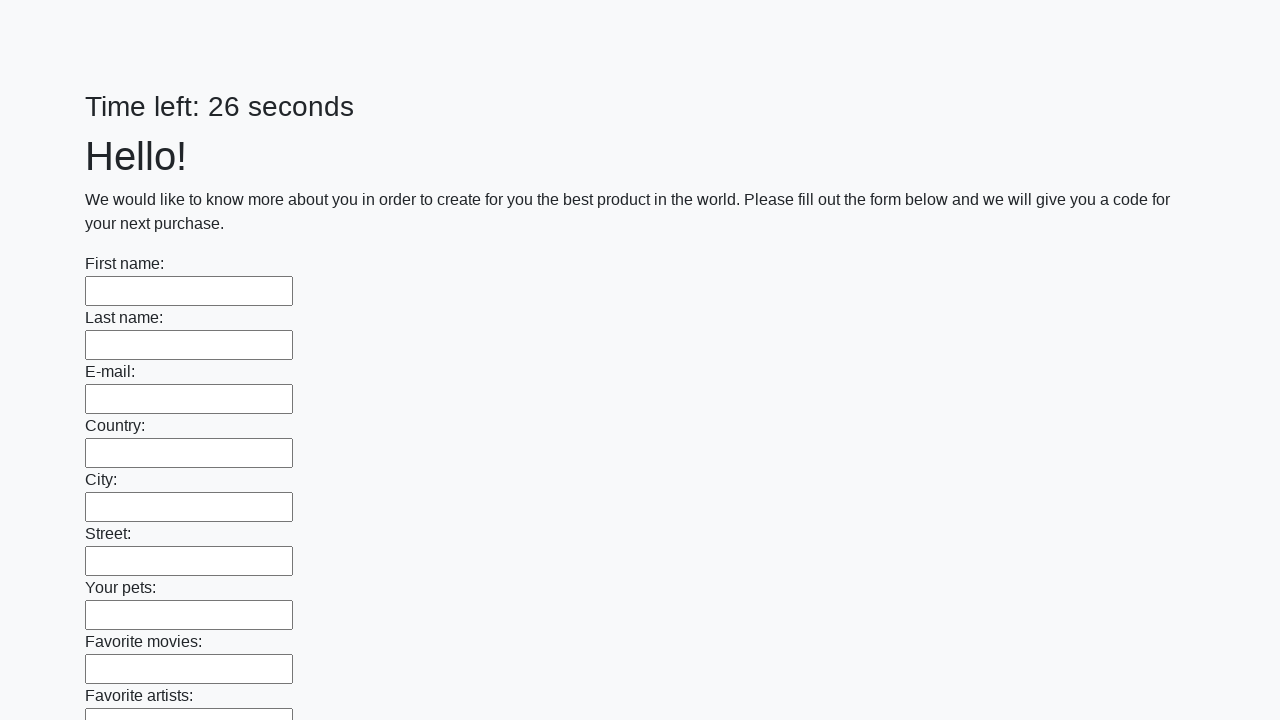

Filled an input field with 'Наташа Умница' on input >> nth=0
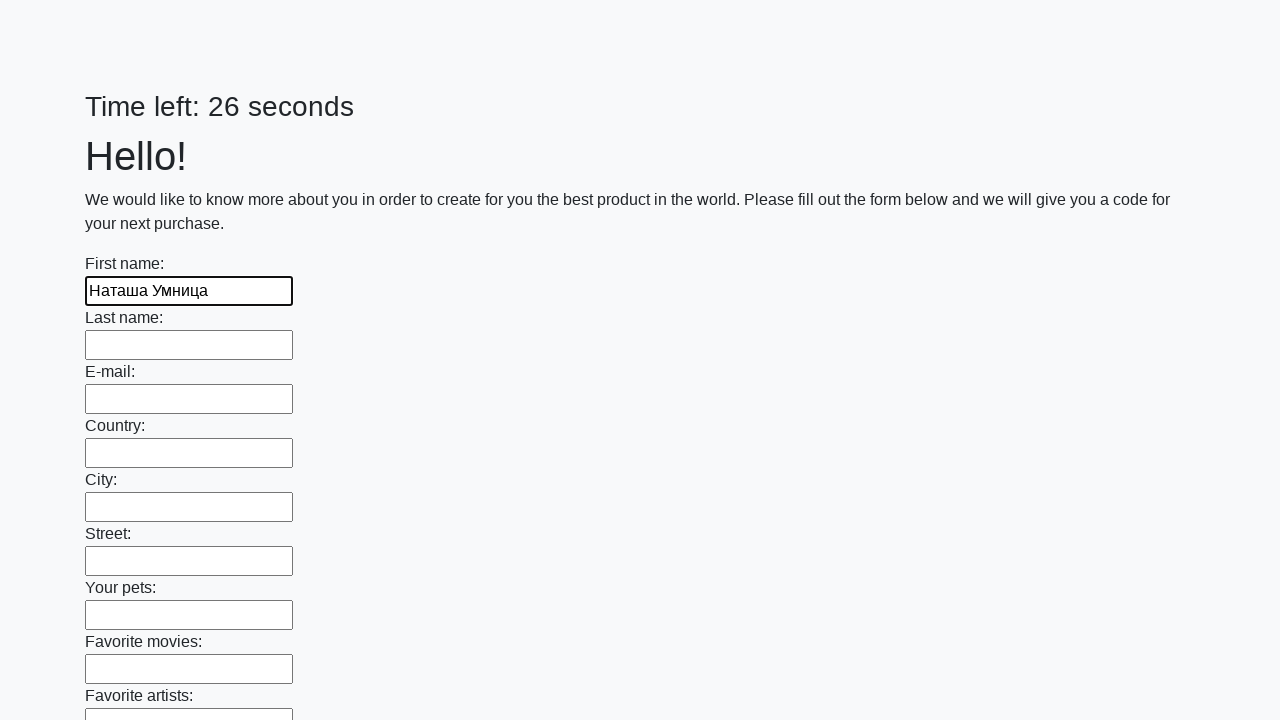

Filled an input field with 'Наташа Умница' on input >> nth=1
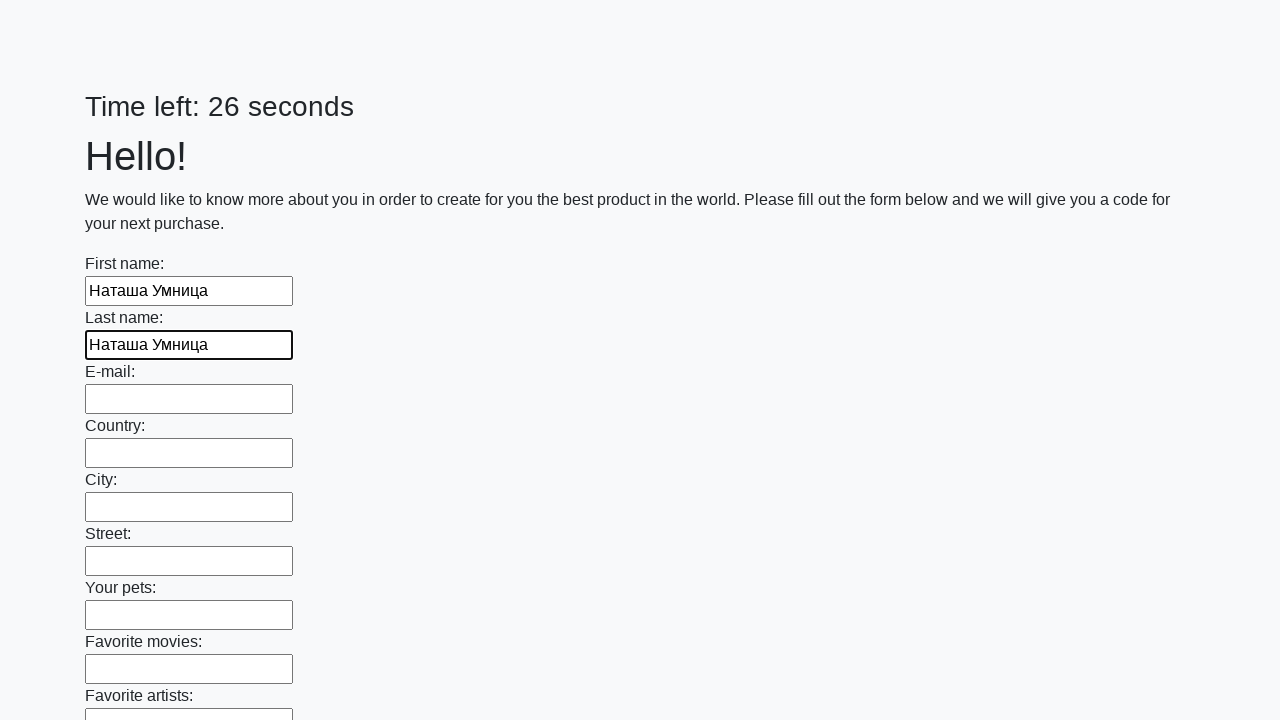

Filled an input field with 'Наташа Умница' on input >> nth=2
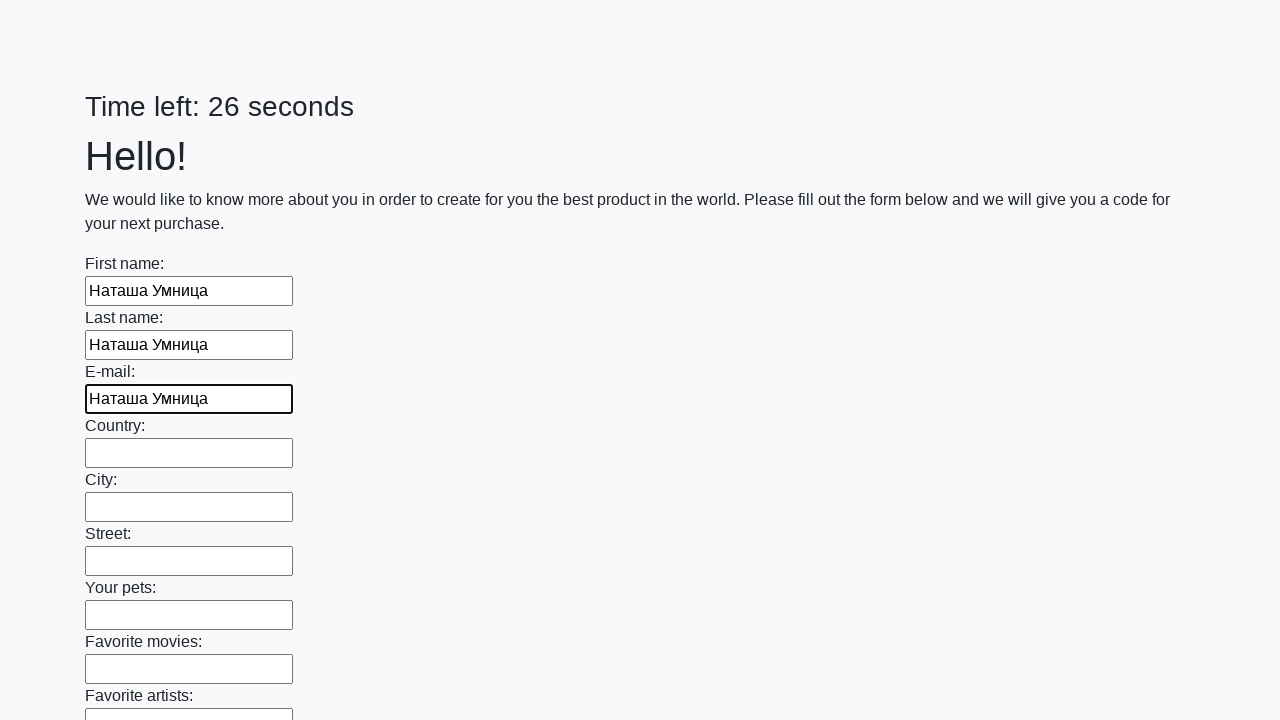

Filled an input field with 'Наташа Умница' on input >> nth=3
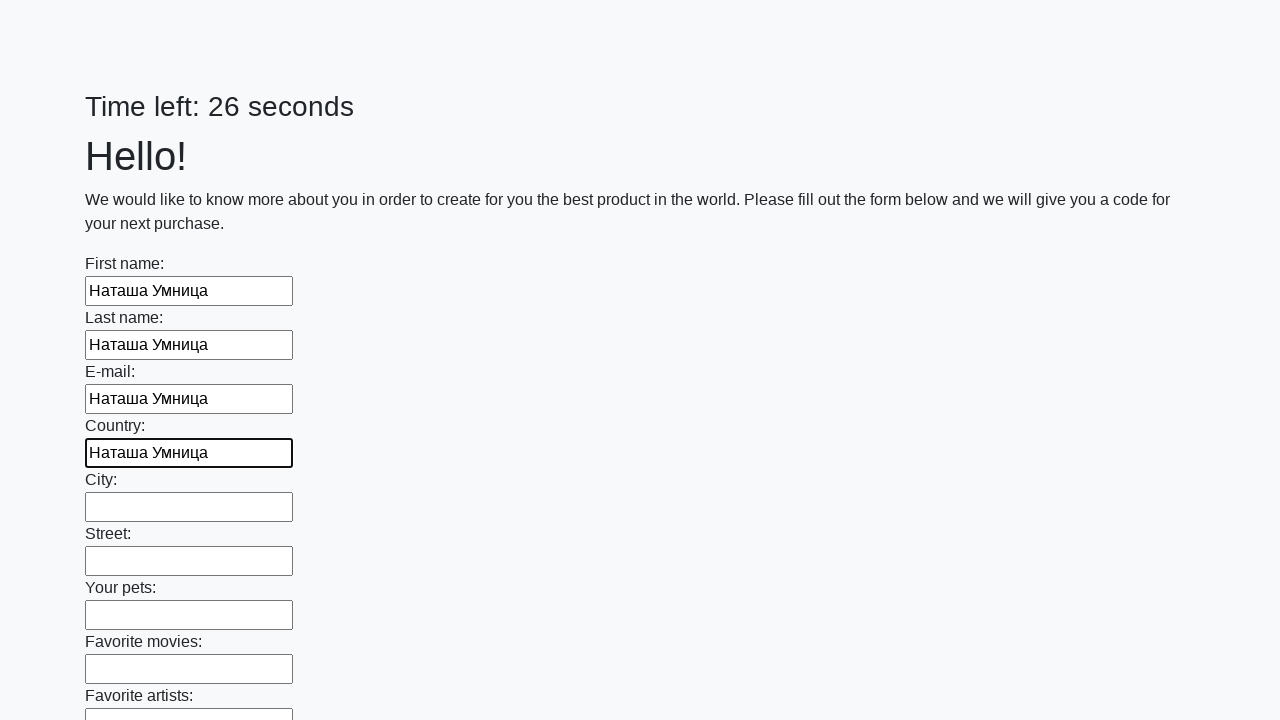

Filled an input field with 'Наташа Умница' on input >> nth=4
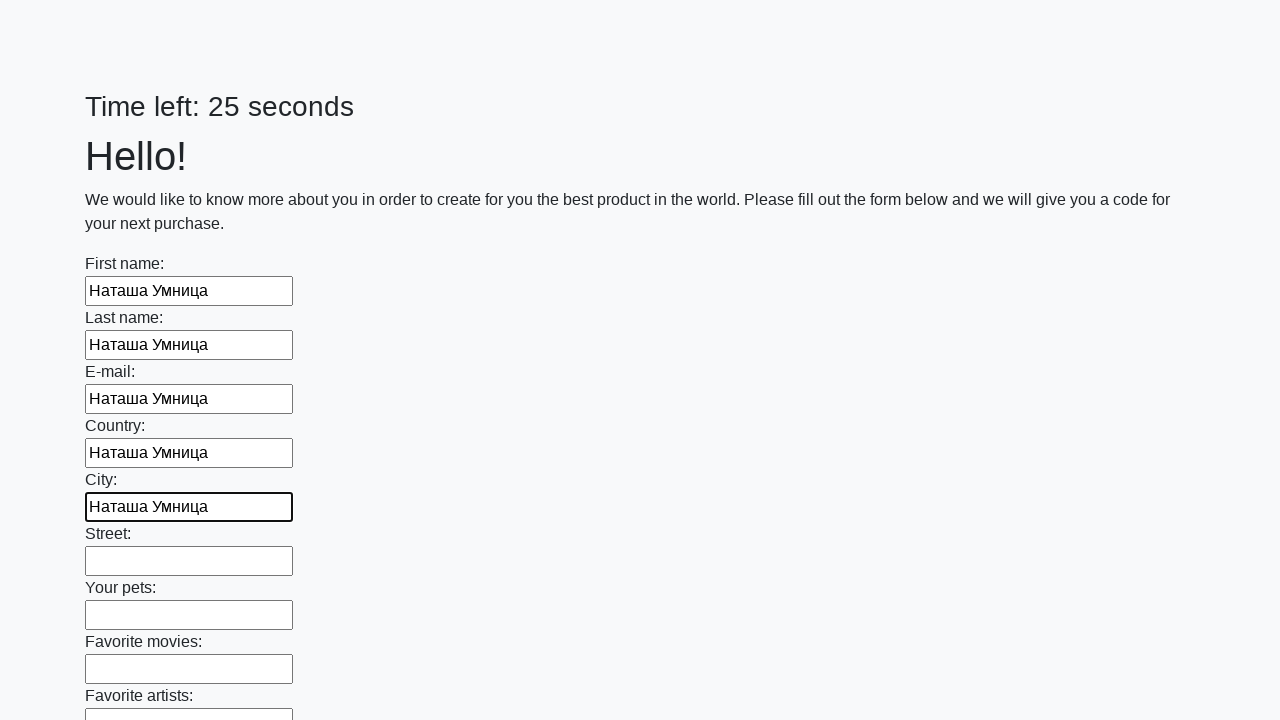

Filled an input field with 'Наташа Умница' on input >> nth=5
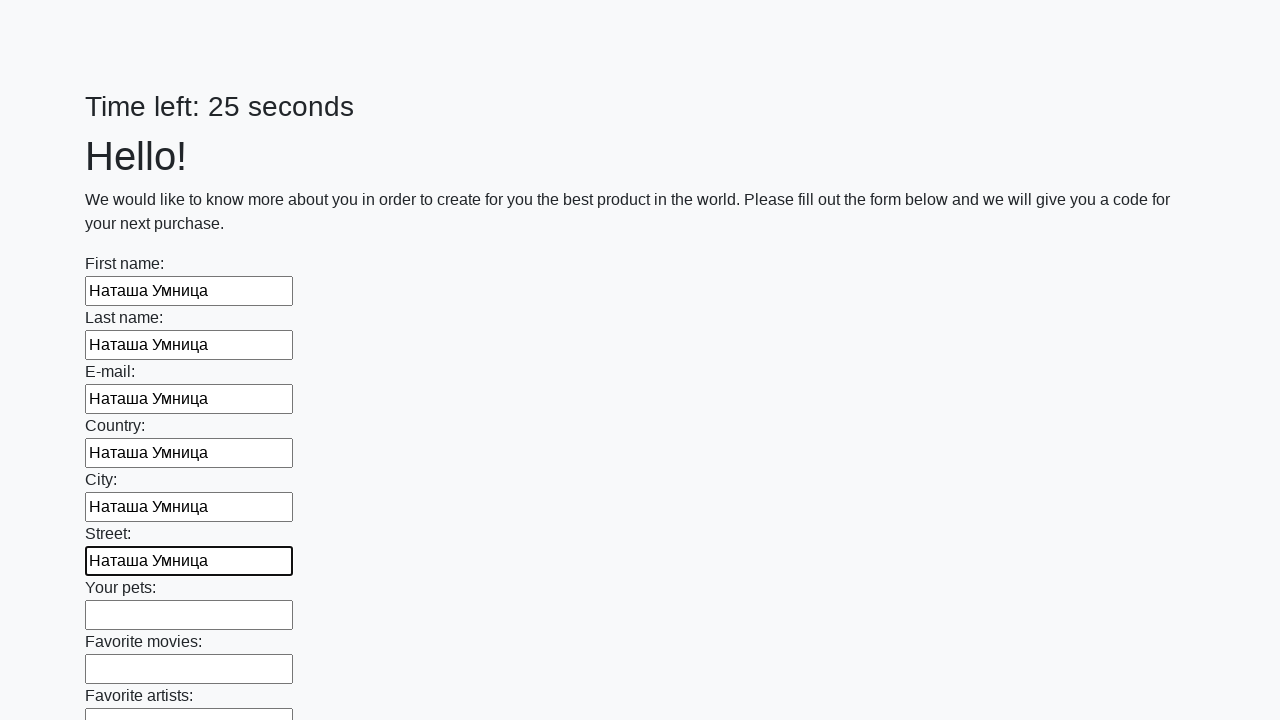

Filled an input field with 'Наташа Умница' on input >> nth=6
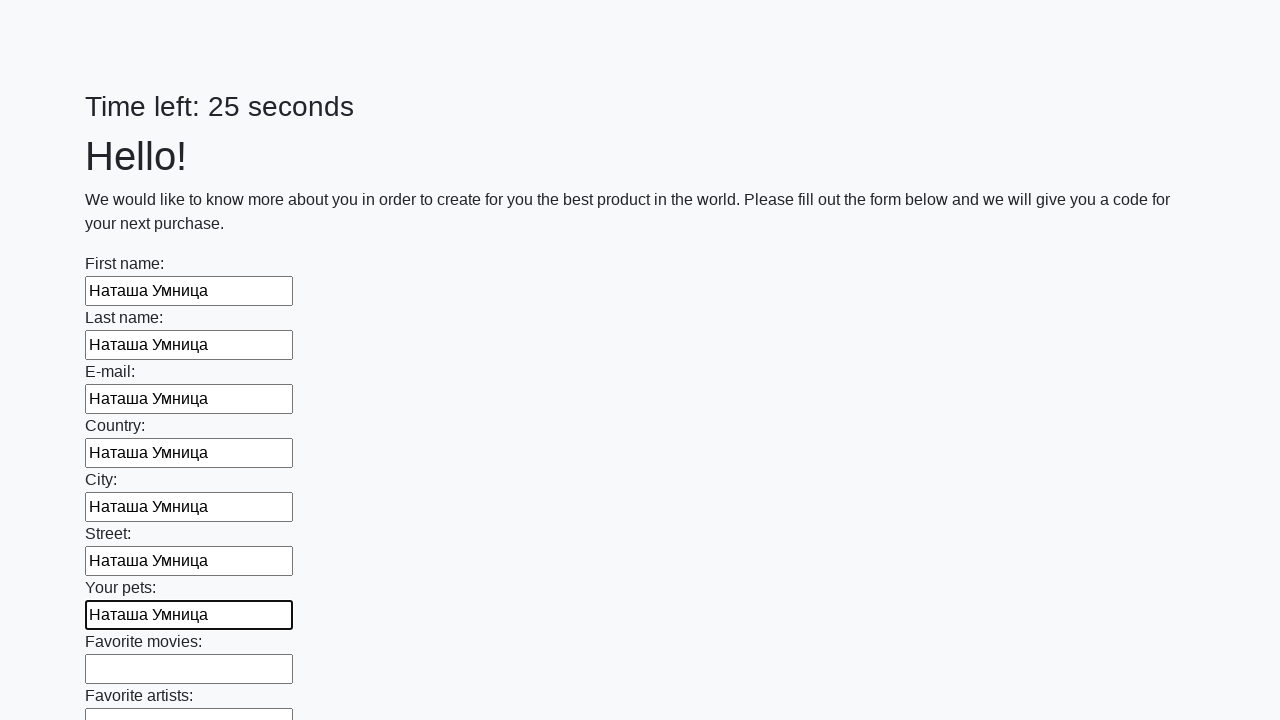

Filled an input field with 'Наташа Умница' on input >> nth=7
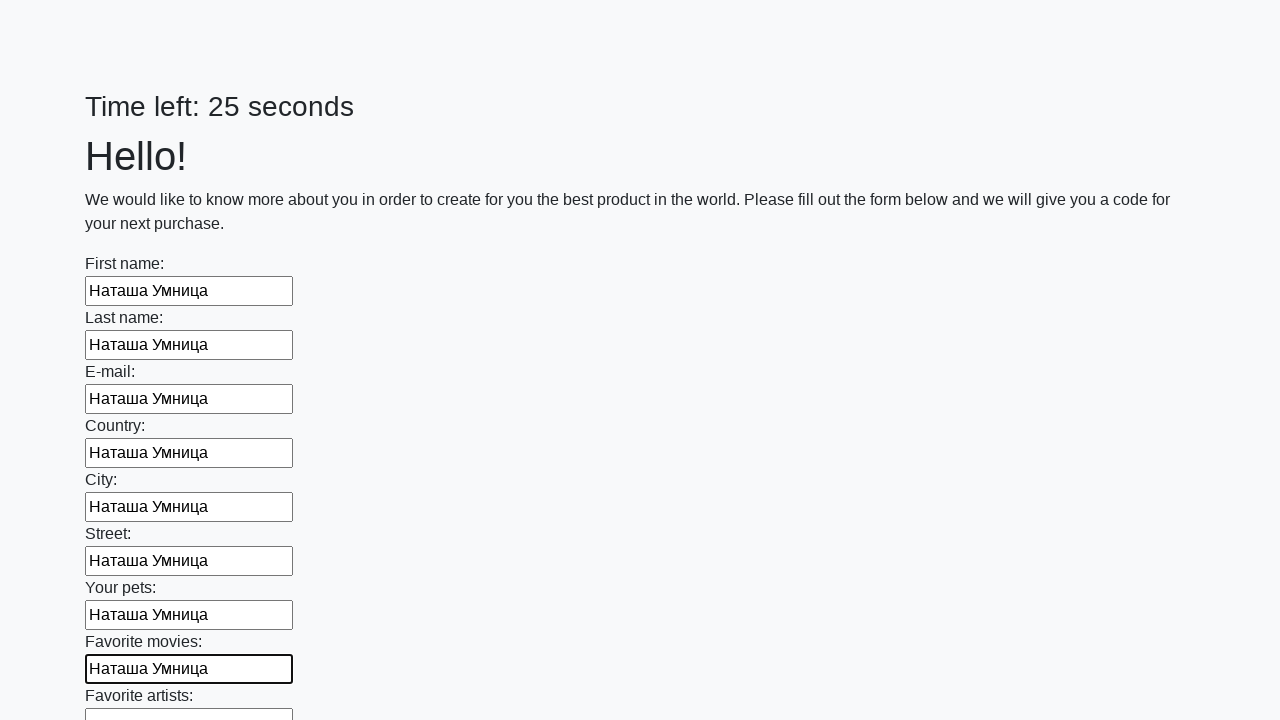

Filled an input field with 'Наташа Умница' on input >> nth=8
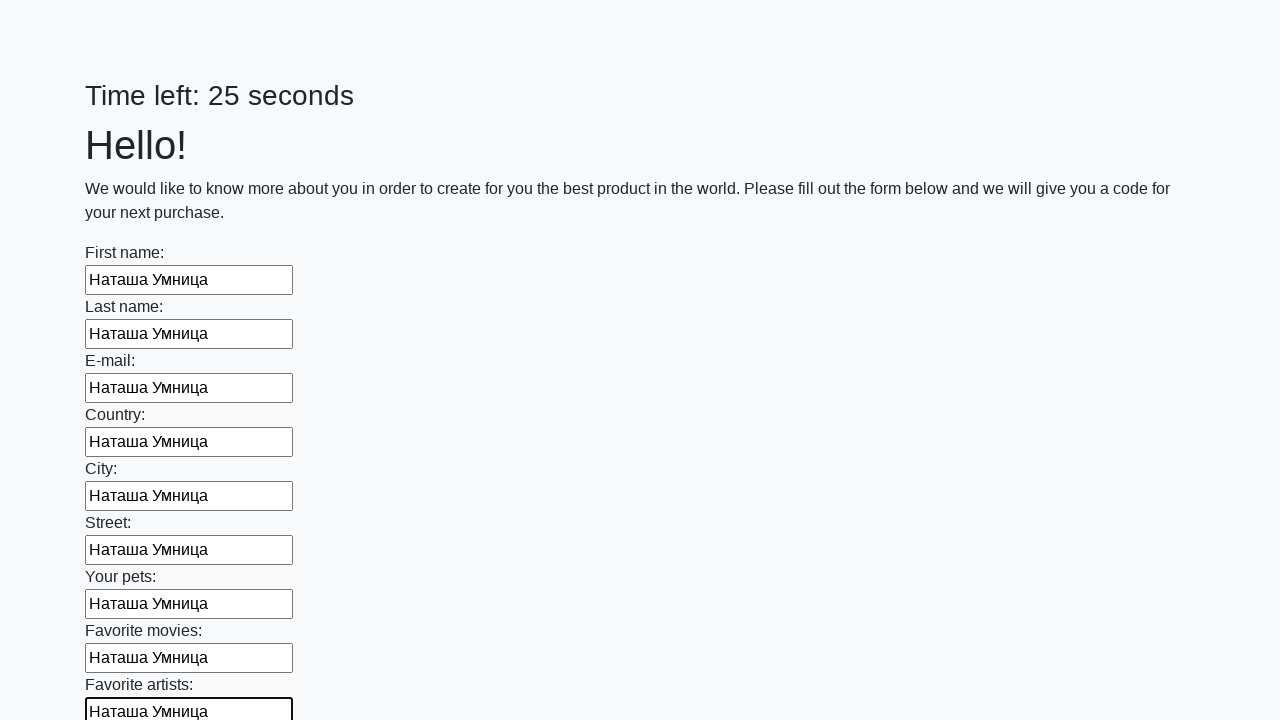

Filled an input field with 'Наташа Умница' on input >> nth=9
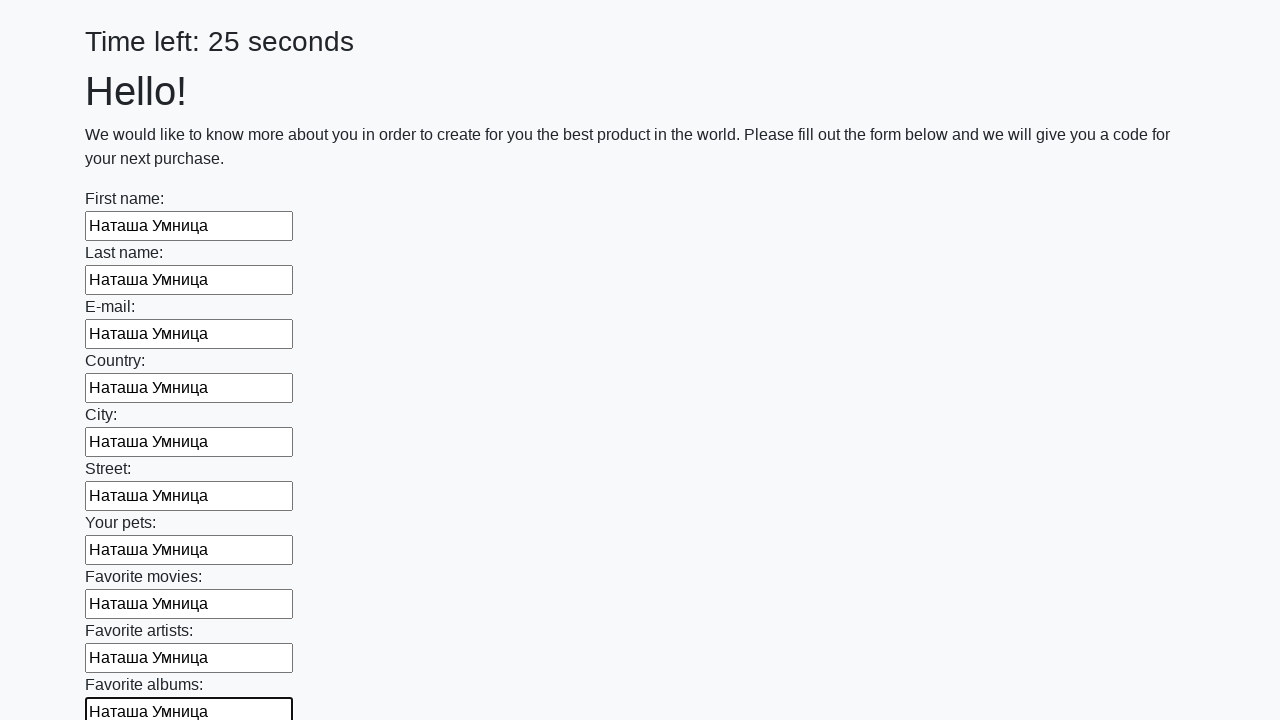

Filled an input field with 'Наташа Умница' on input >> nth=10
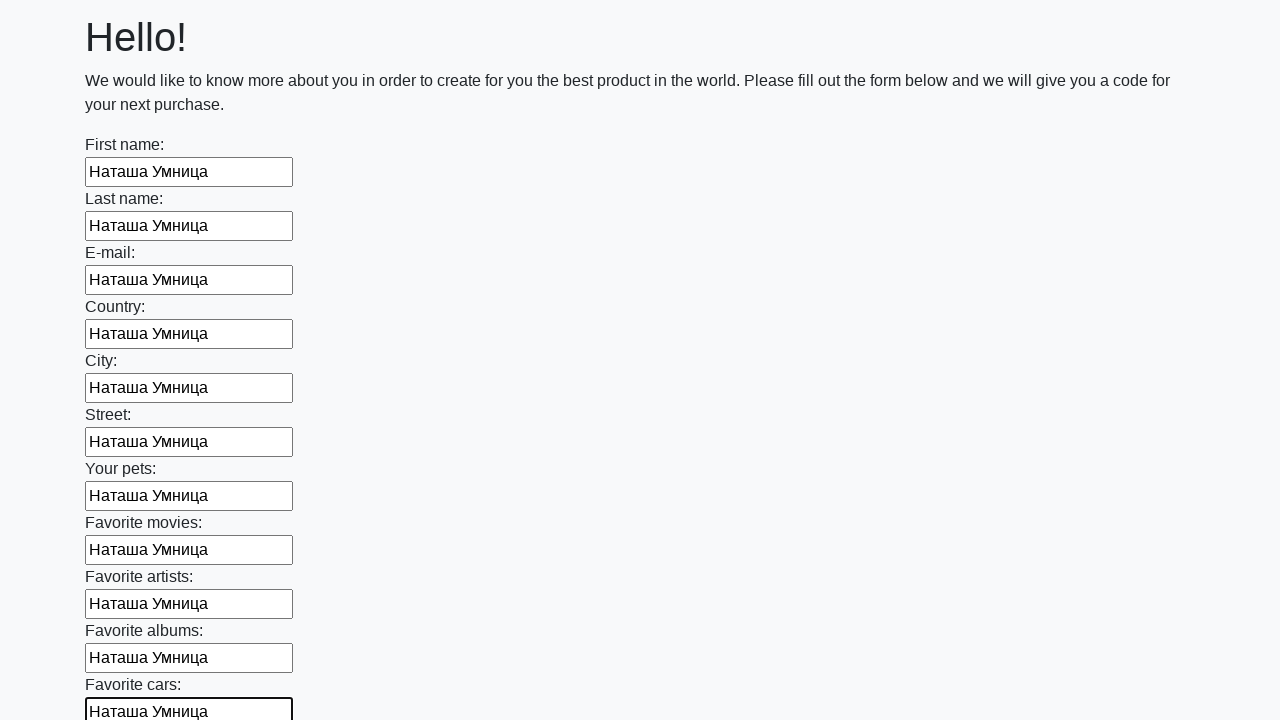

Filled an input field with 'Наташа Умница' on input >> nth=11
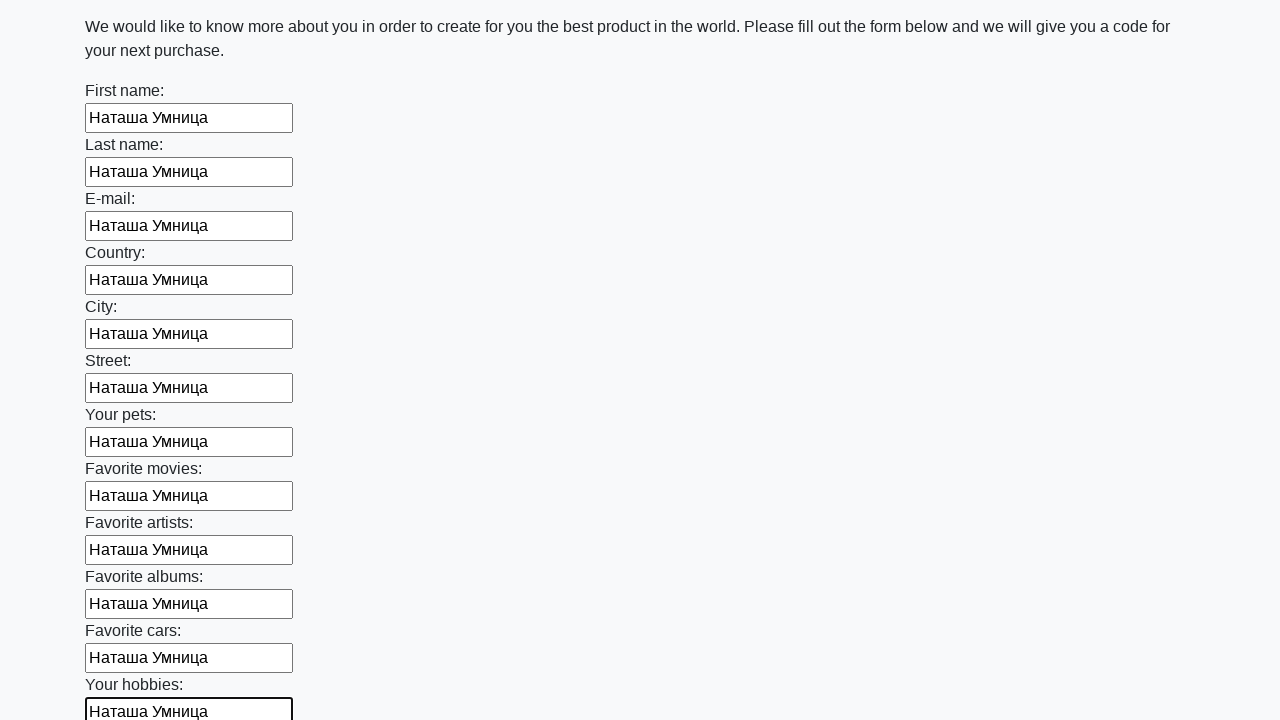

Filled an input field with 'Наташа Умница' on input >> nth=12
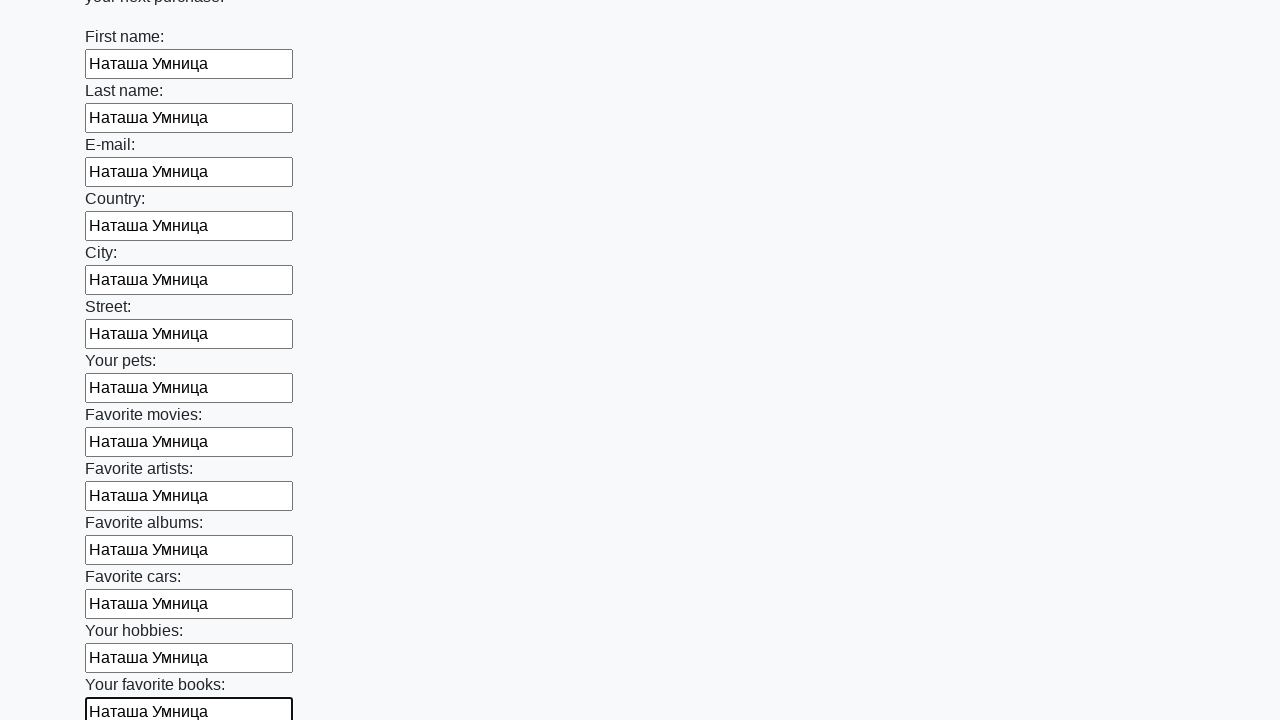

Filled an input field with 'Наташа Умница' on input >> nth=13
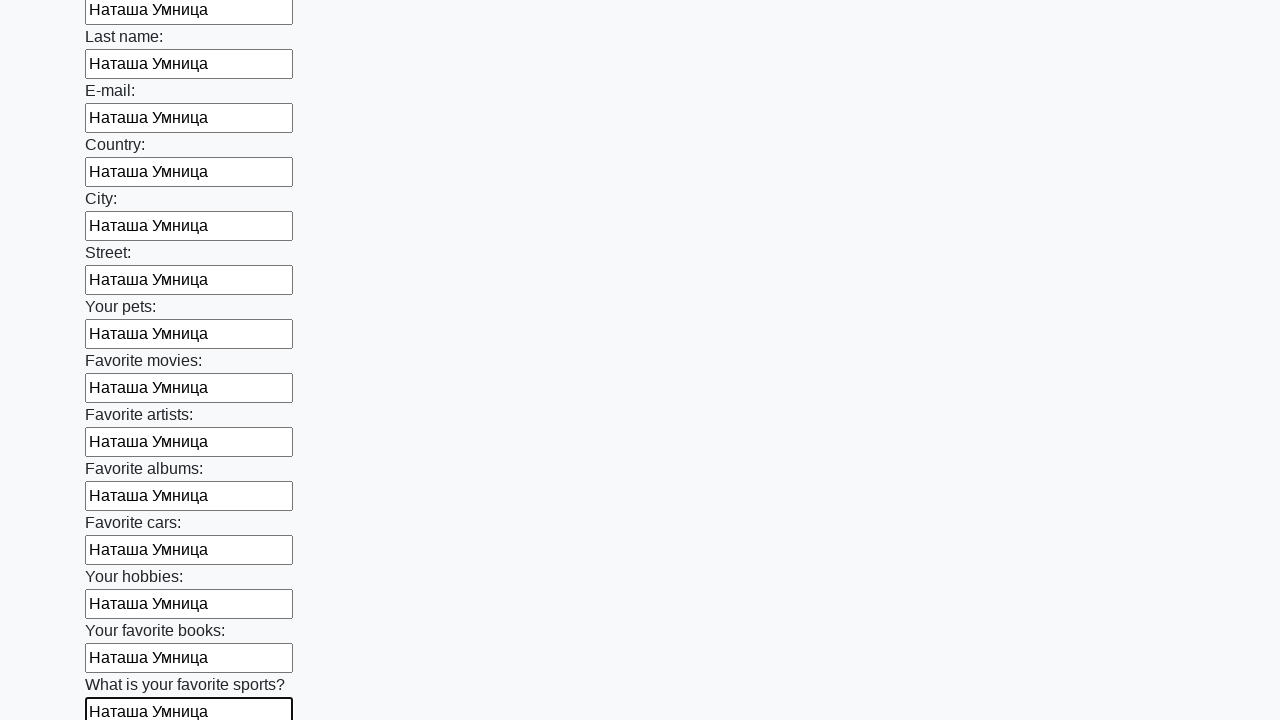

Filled an input field with 'Наташа Умница' on input >> nth=14
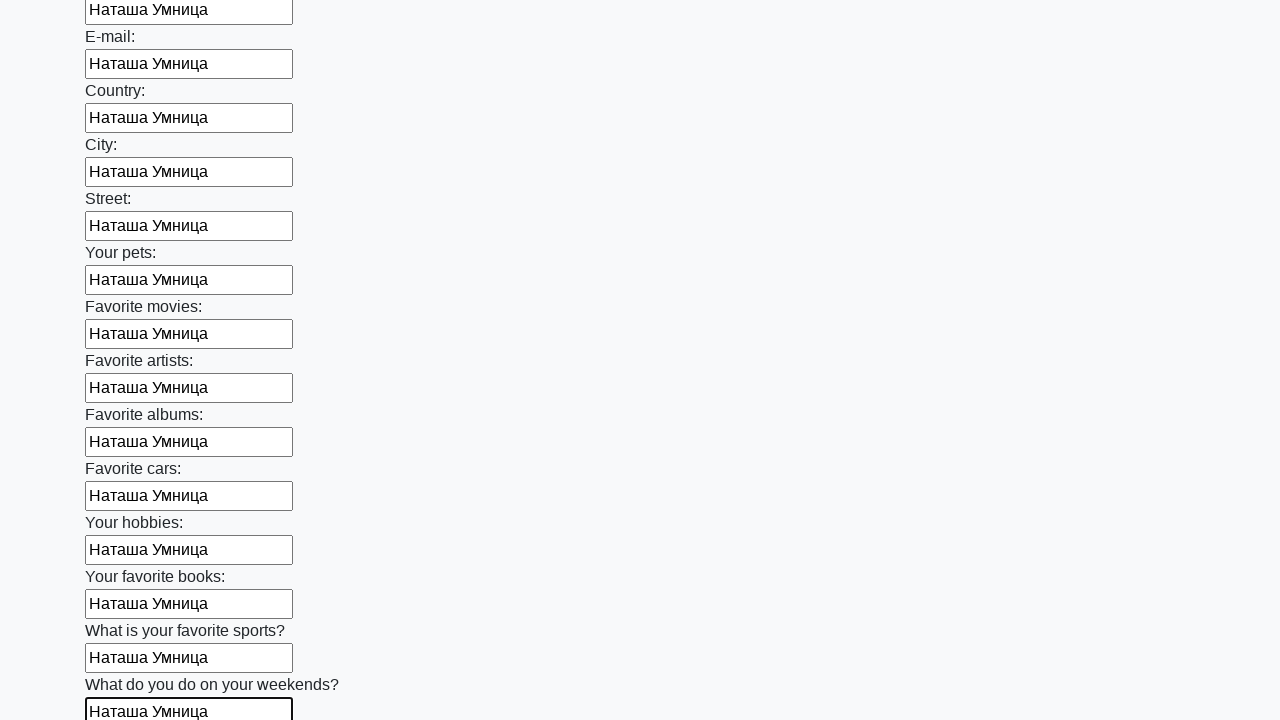

Filled an input field with 'Наташа Умница' on input >> nth=15
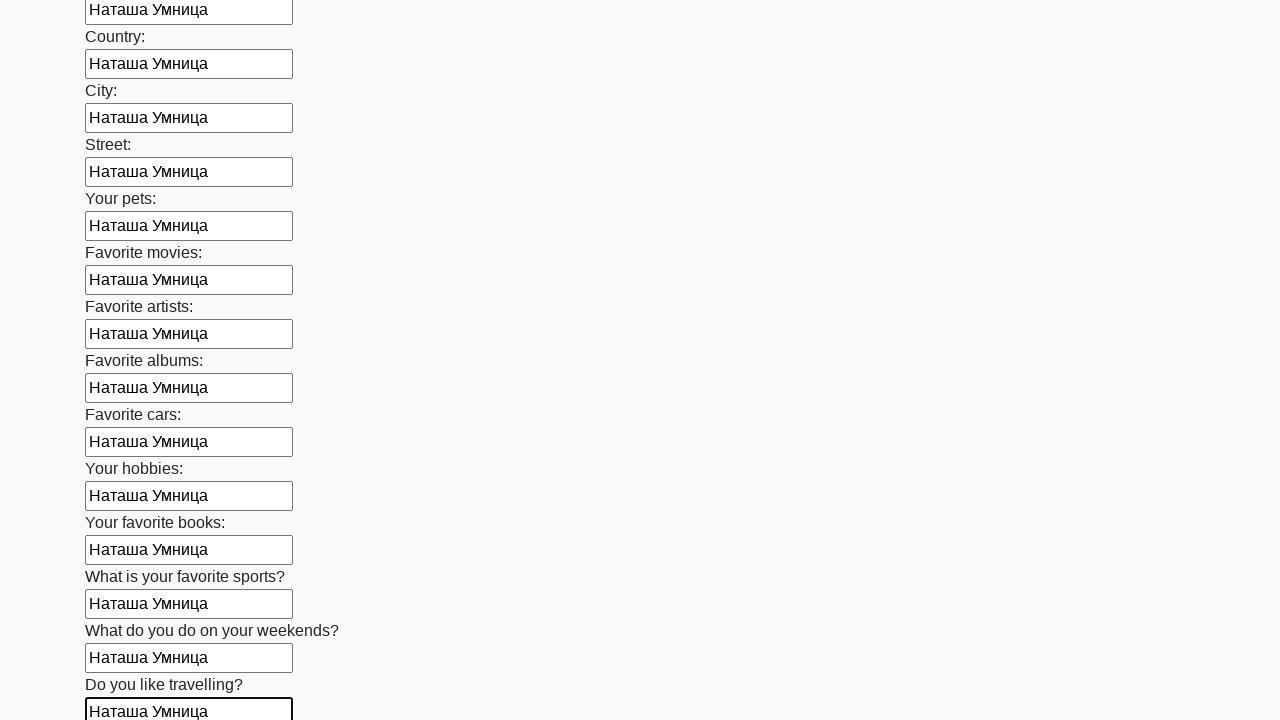

Filled an input field with 'Наташа Умница' on input >> nth=16
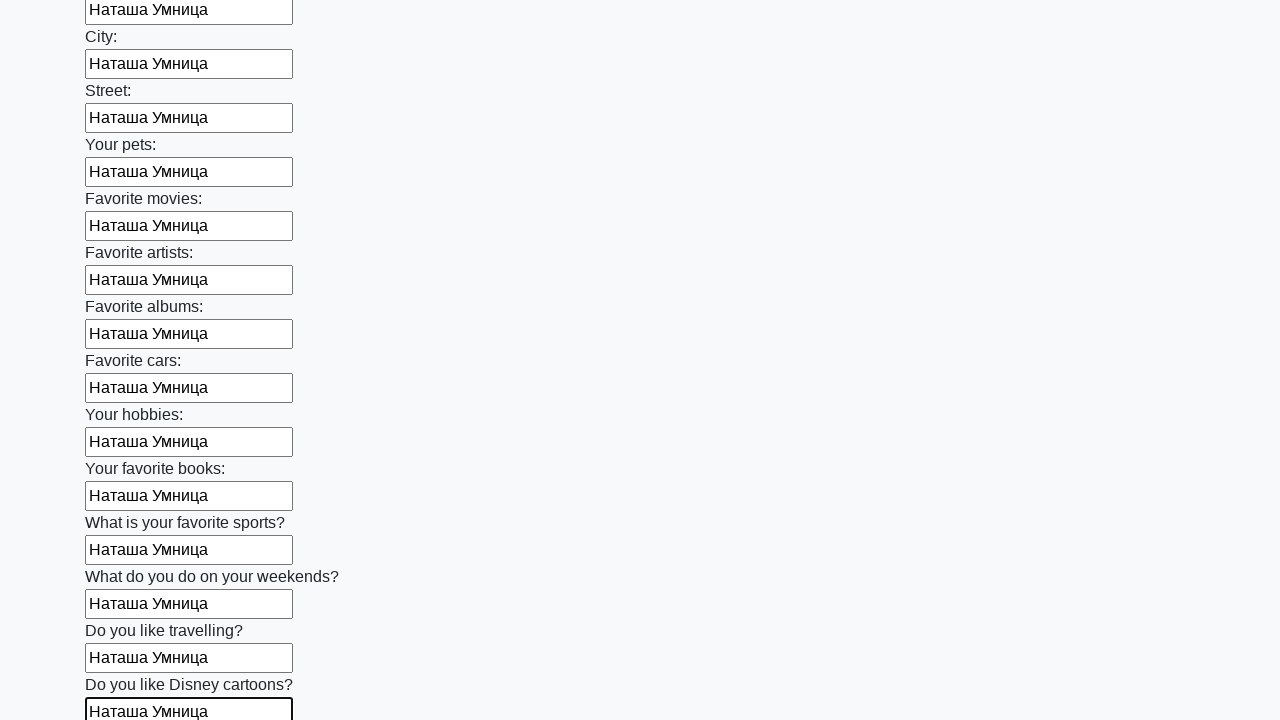

Filled an input field with 'Наташа Умница' on input >> nth=17
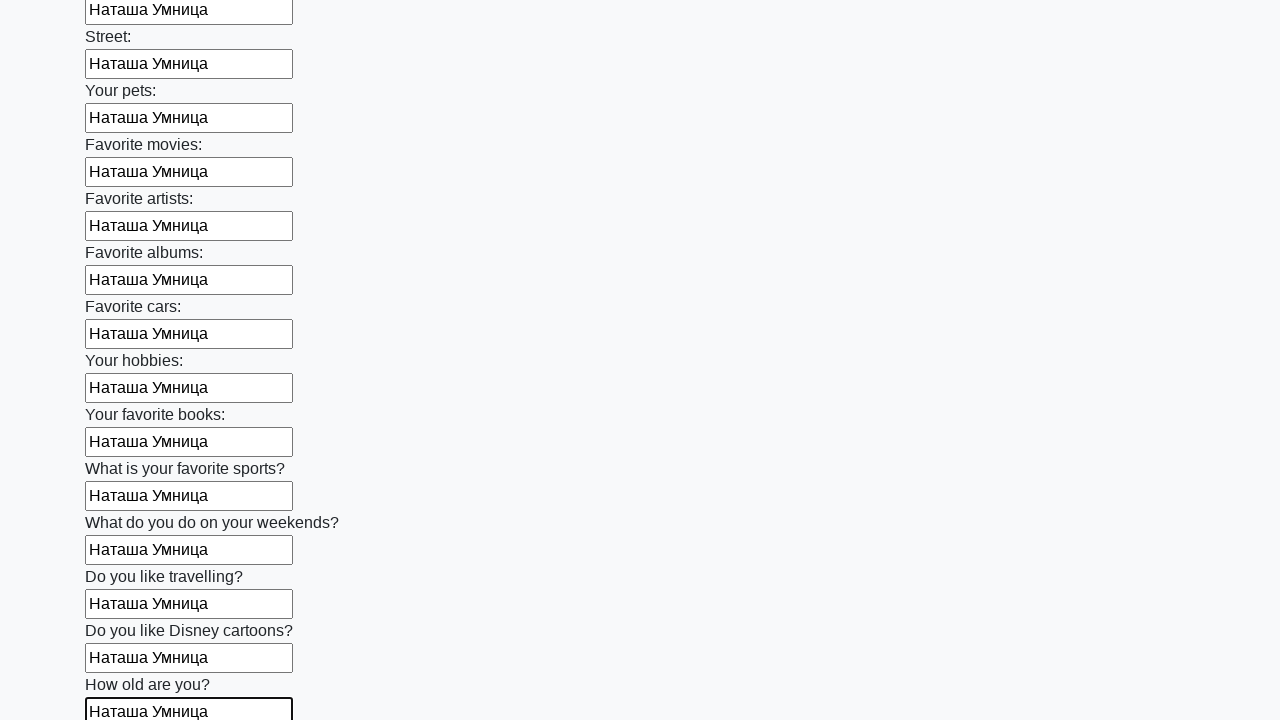

Filled an input field with 'Наташа Умница' on input >> nth=18
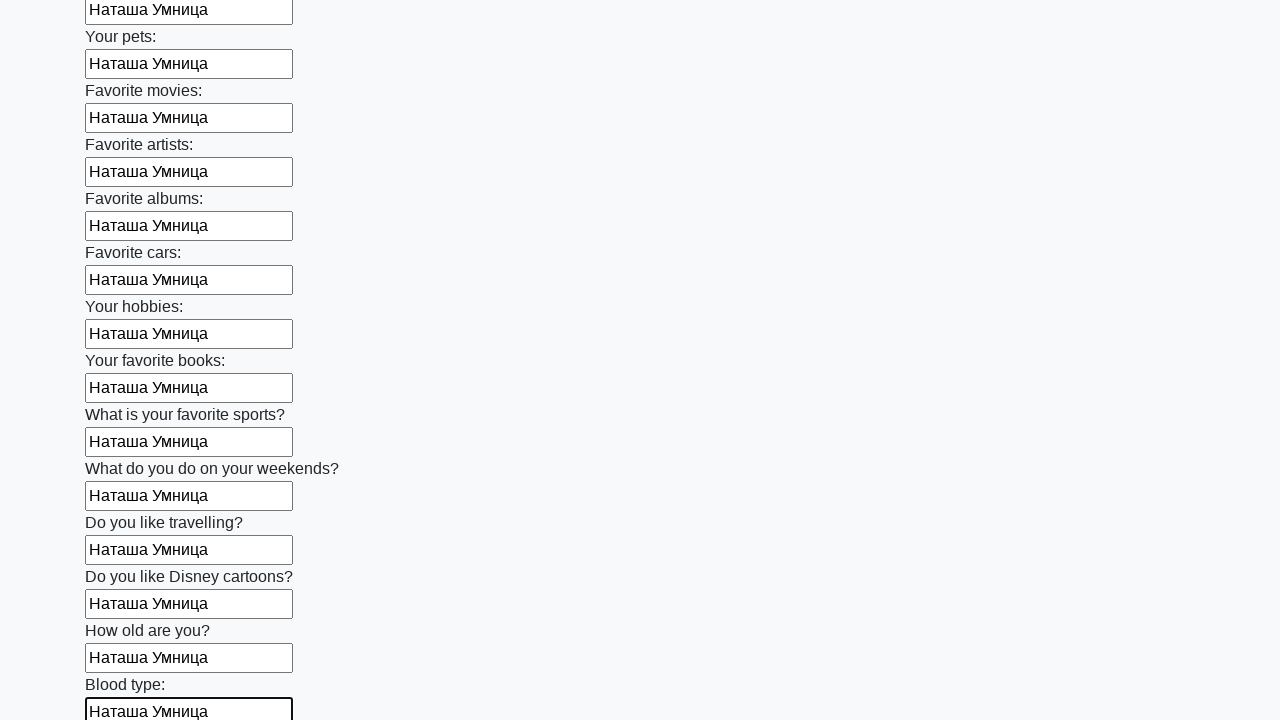

Filled an input field with 'Наташа Умница' on input >> nth=19
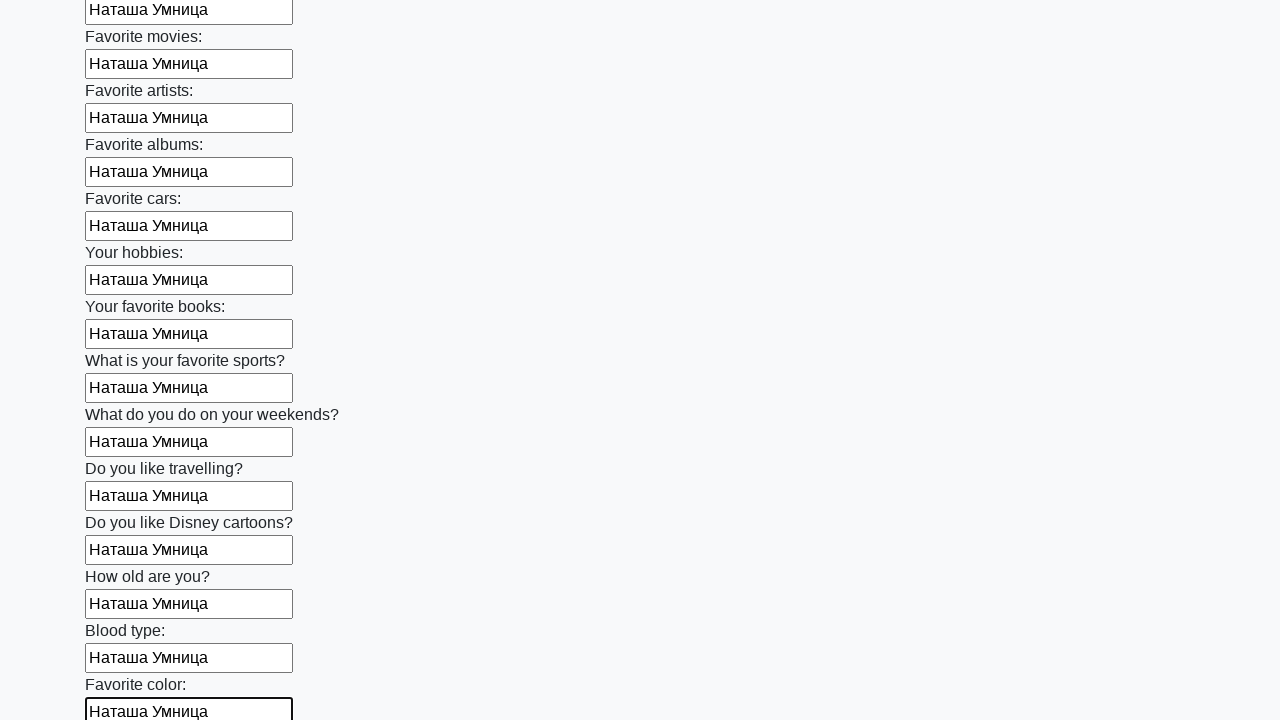

Filled an input field with 'Наташа Умница' on input >> nth=20
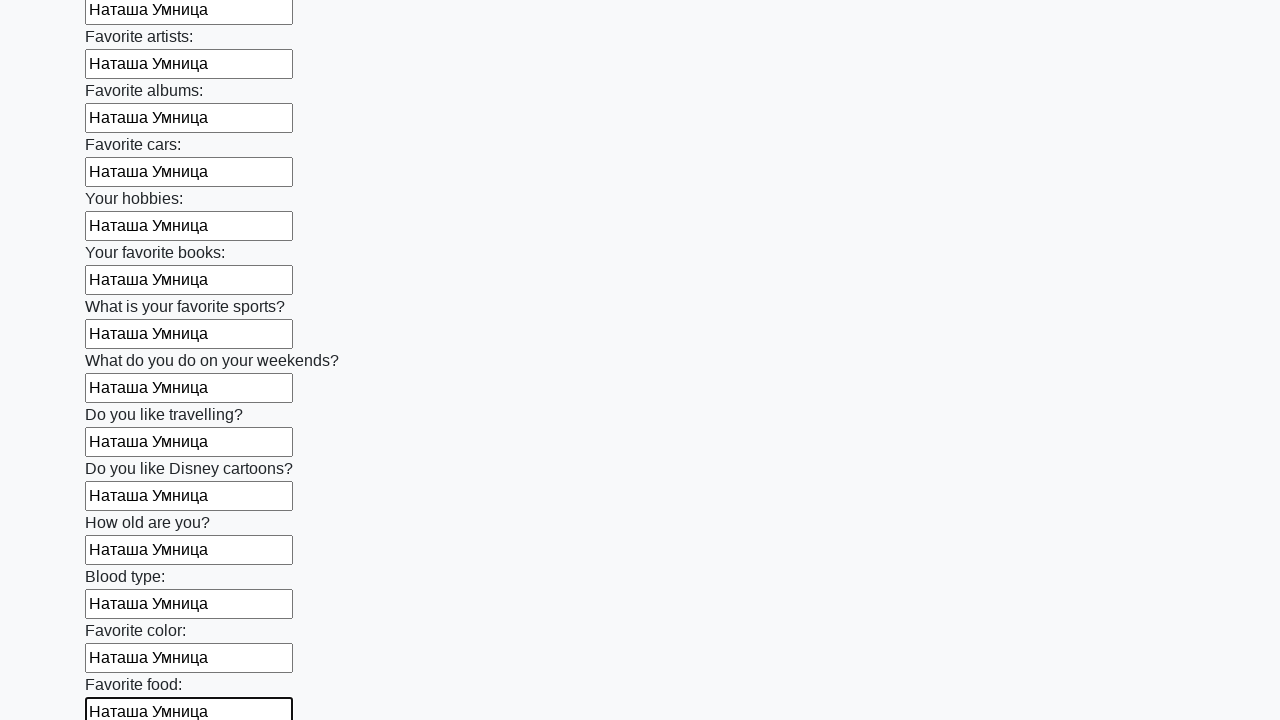

Filled an input field with 'Наташа Умница' on input >> nth=21
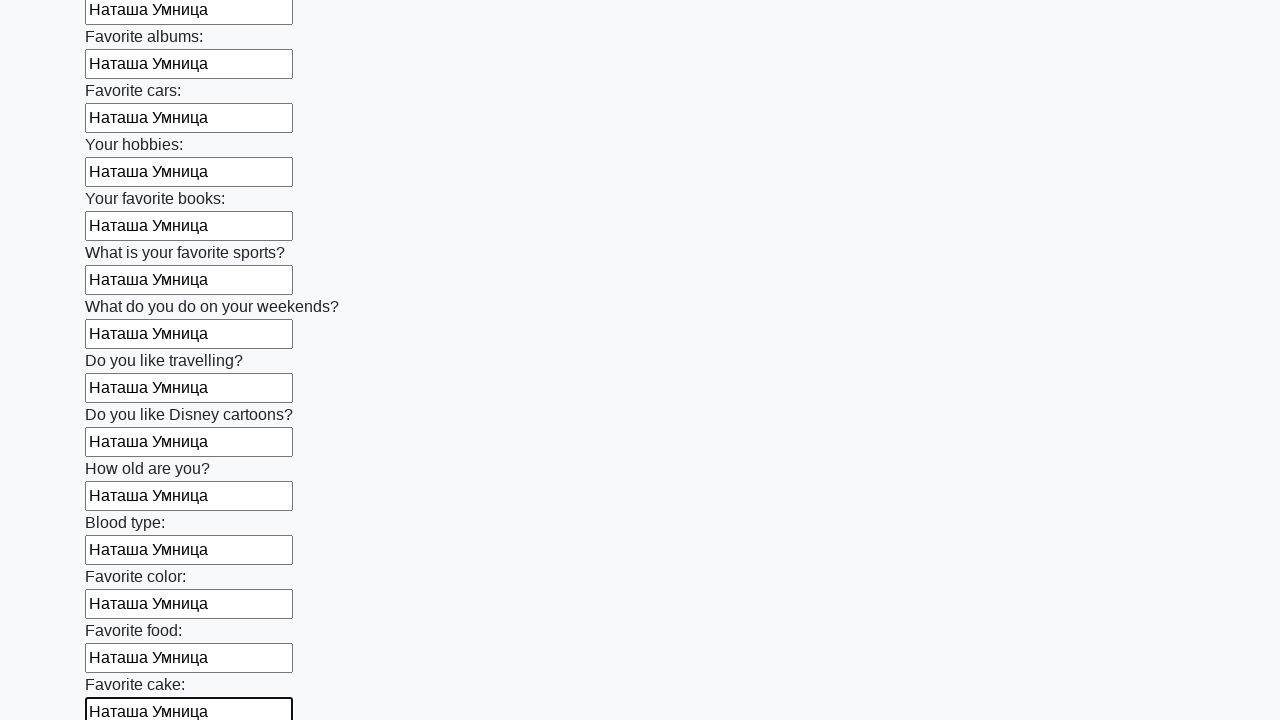

Filled an input field with 'Наташа Умница' on input >> nth=22
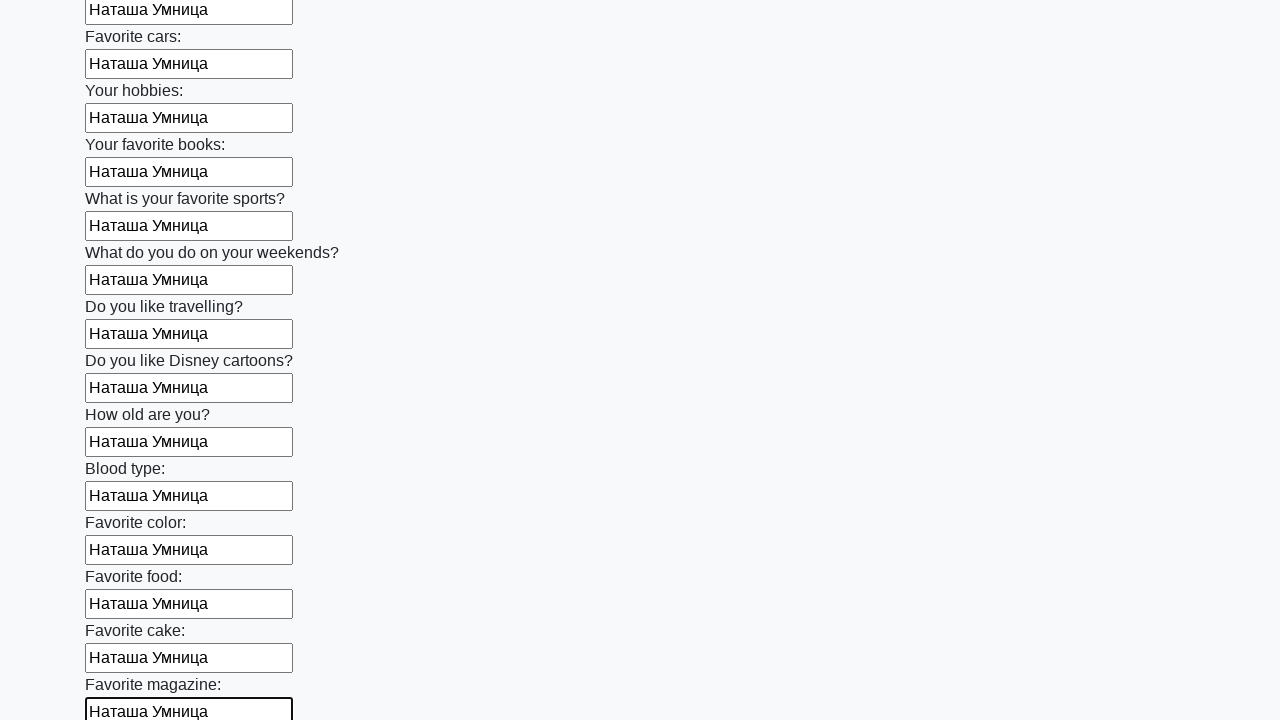

Filled an input field with 'Наташа Умница' on input >> nth=23
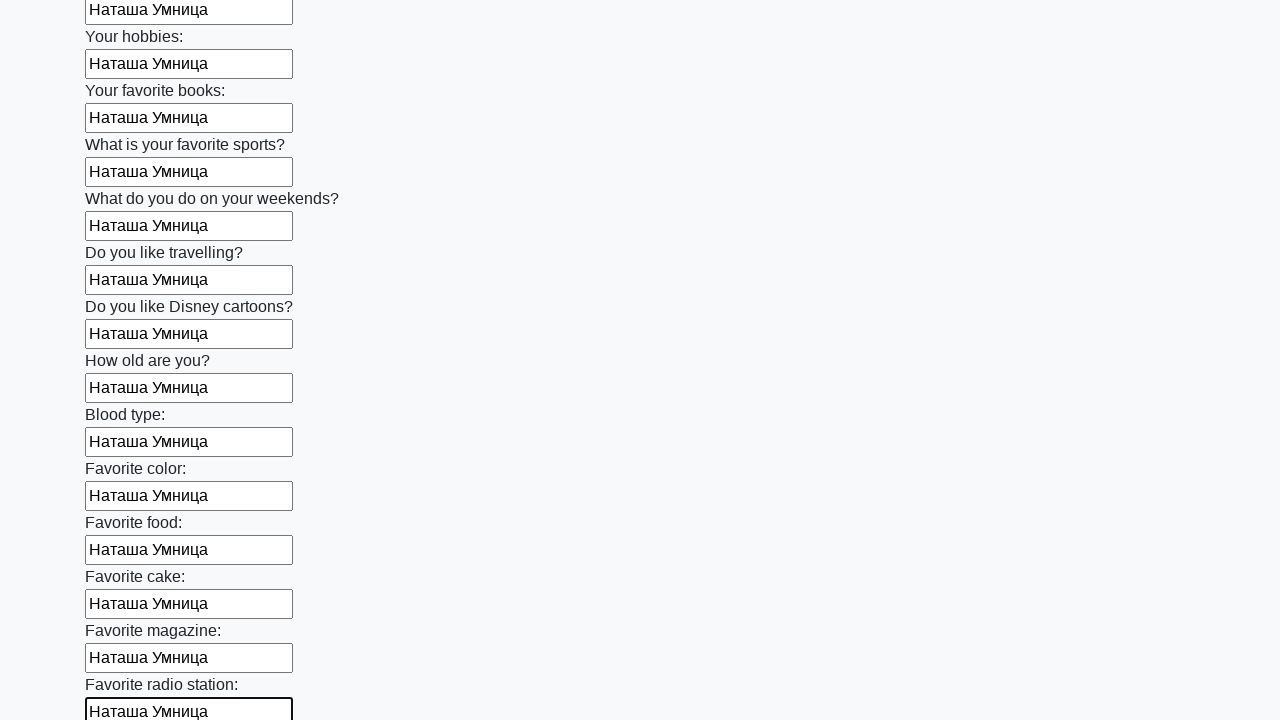

Filled an input field with 'Наташа Умница' on input >> nth=24
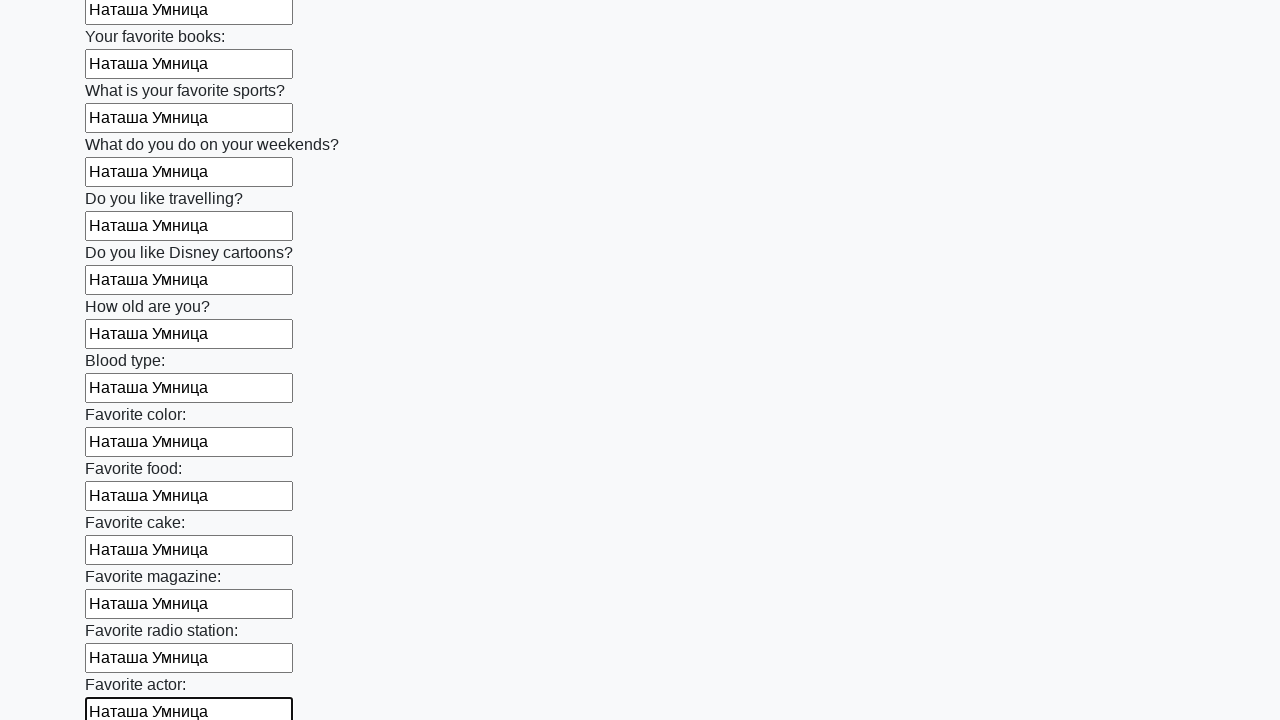

Filled an input field with 'Наташа Умница' on input >> nth=25
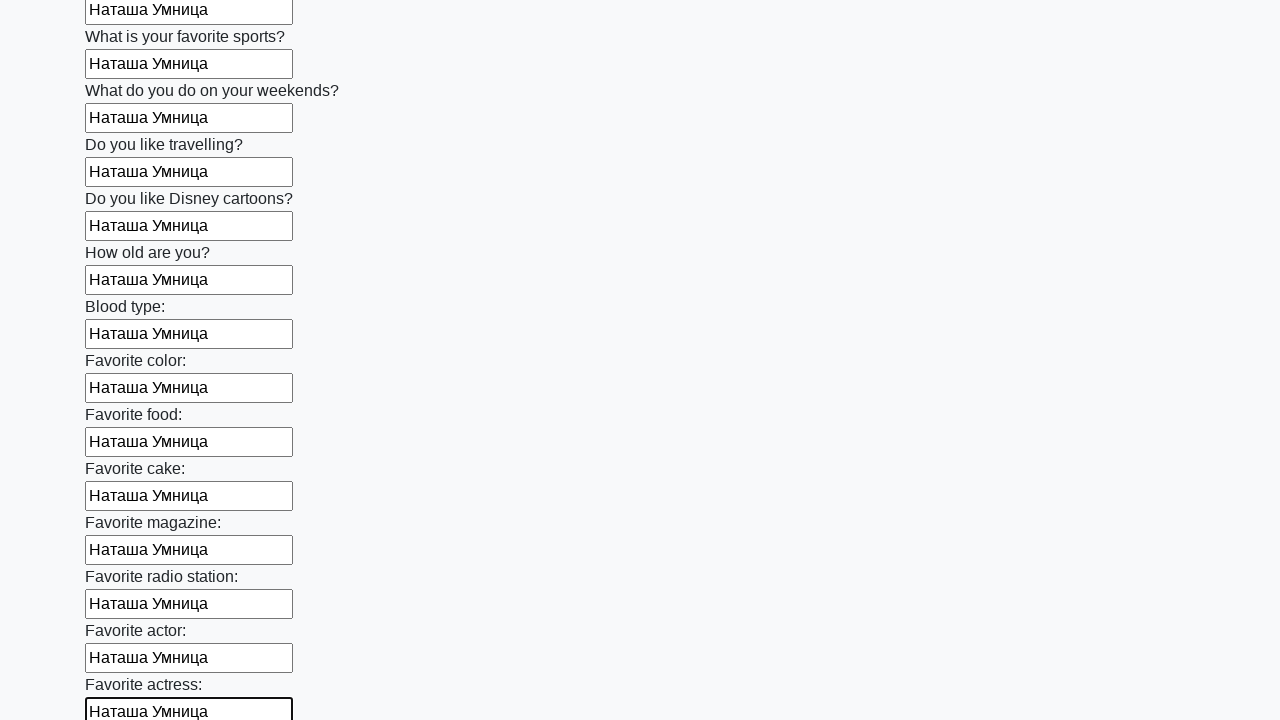

Filled an input field with 'Наташа Умница' on input >> nth=26
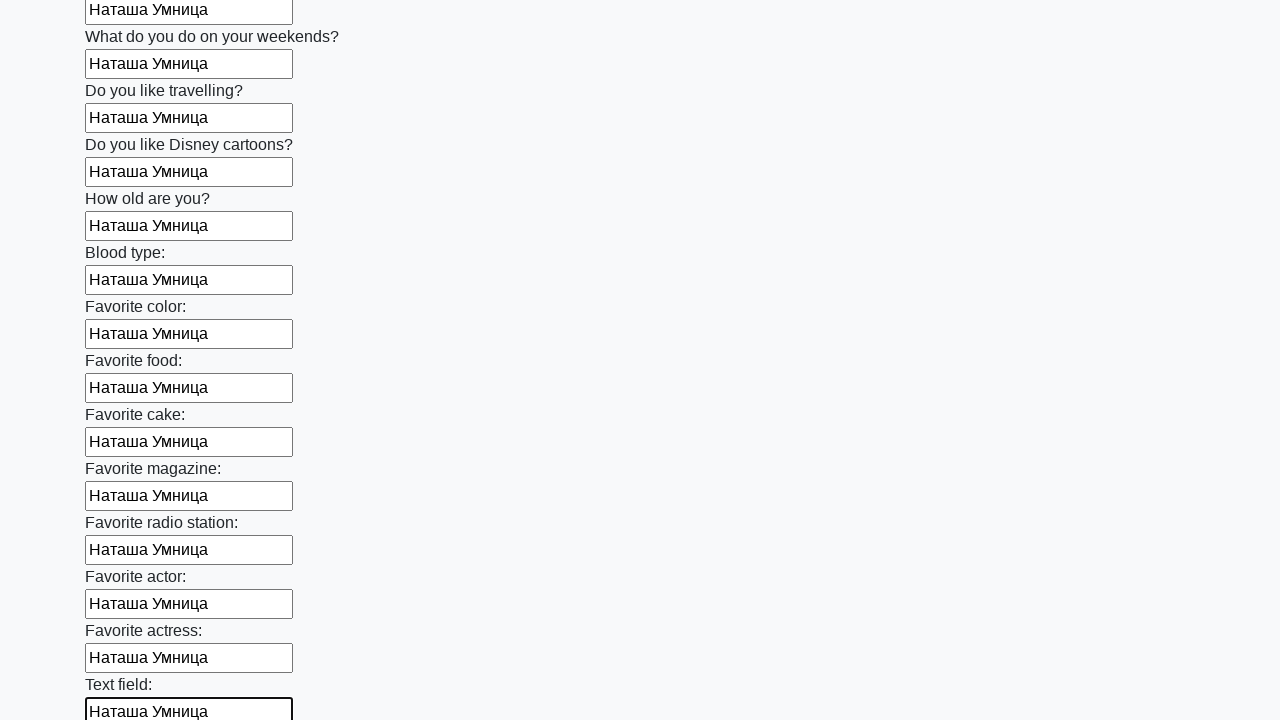

Filled an input field with 'Наташа Умница' on input >> nth=27
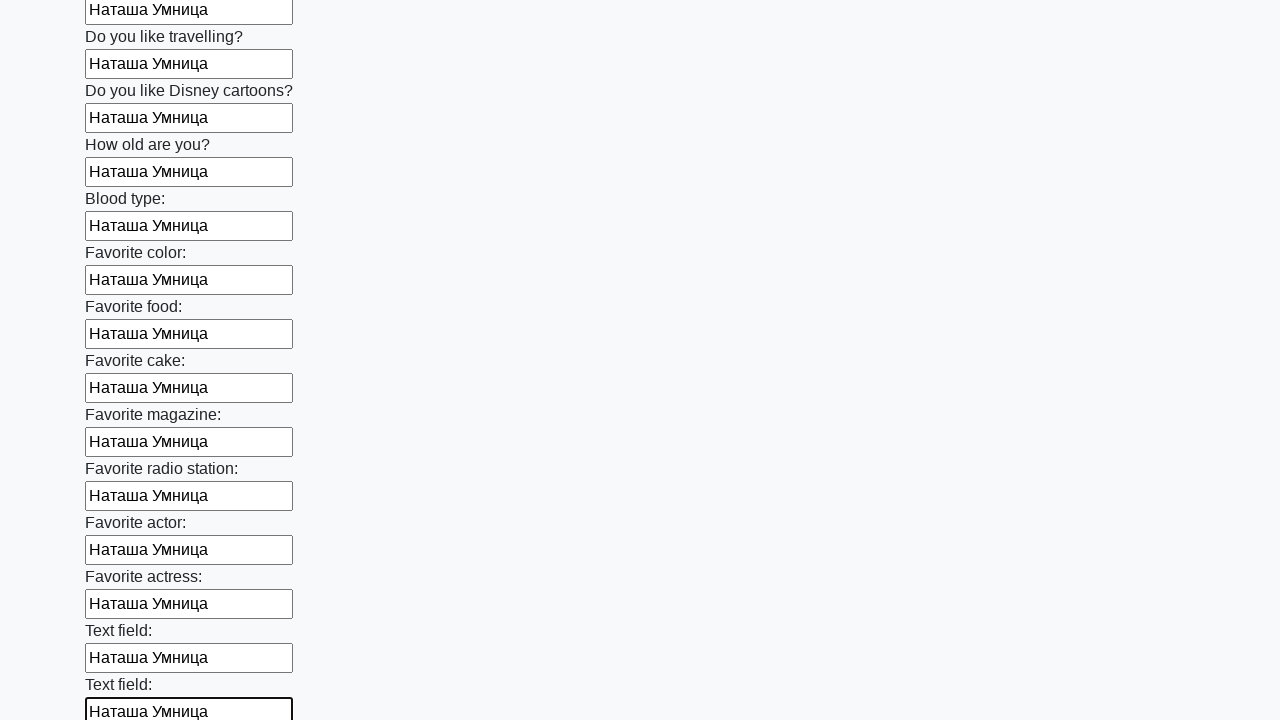

Filled an input field with 'Наташа Умница' on input >> nth=28
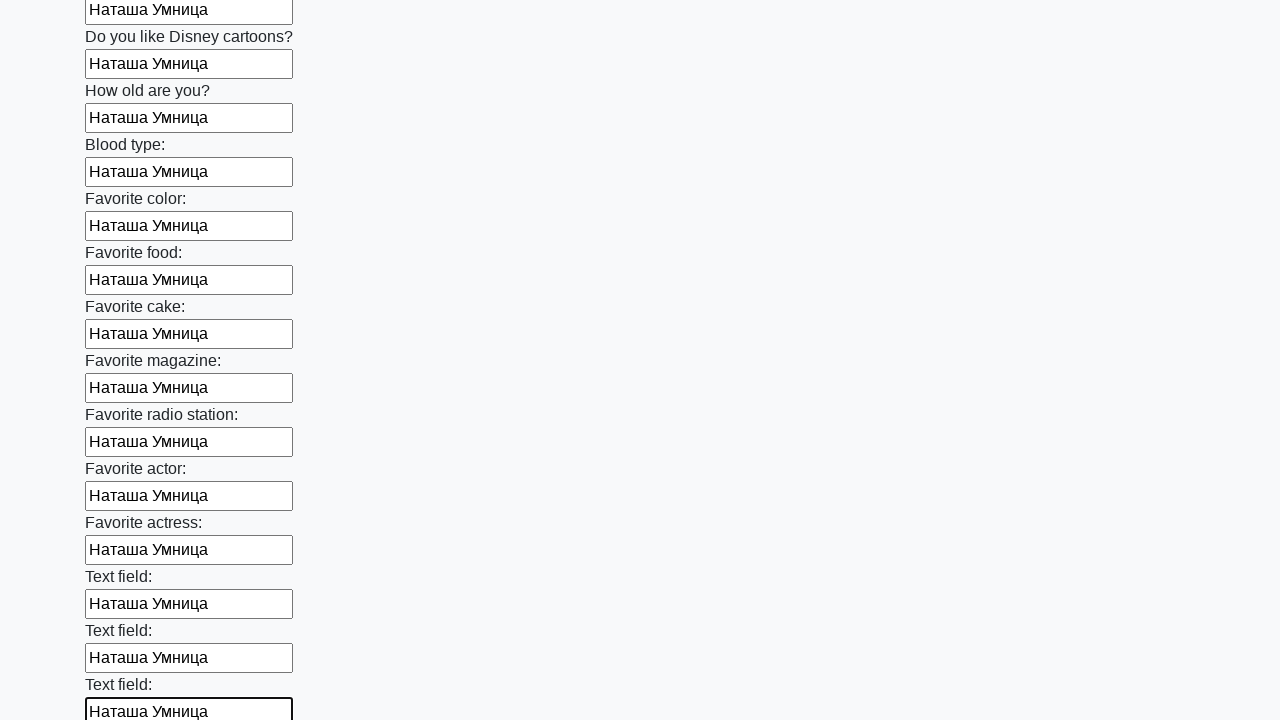

Filled an input field with 'Наташа Умница' on input >> nth=29
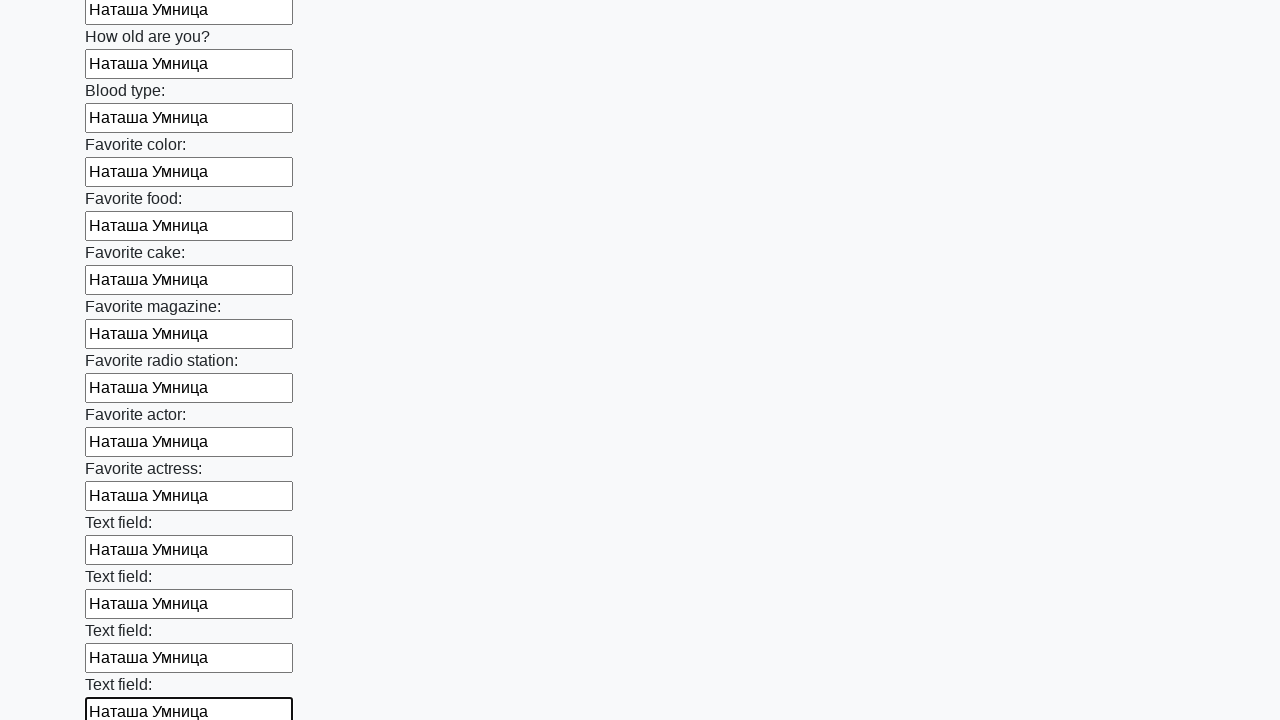

Filled an input field with 'Наташа Умница' on input >> nth=30
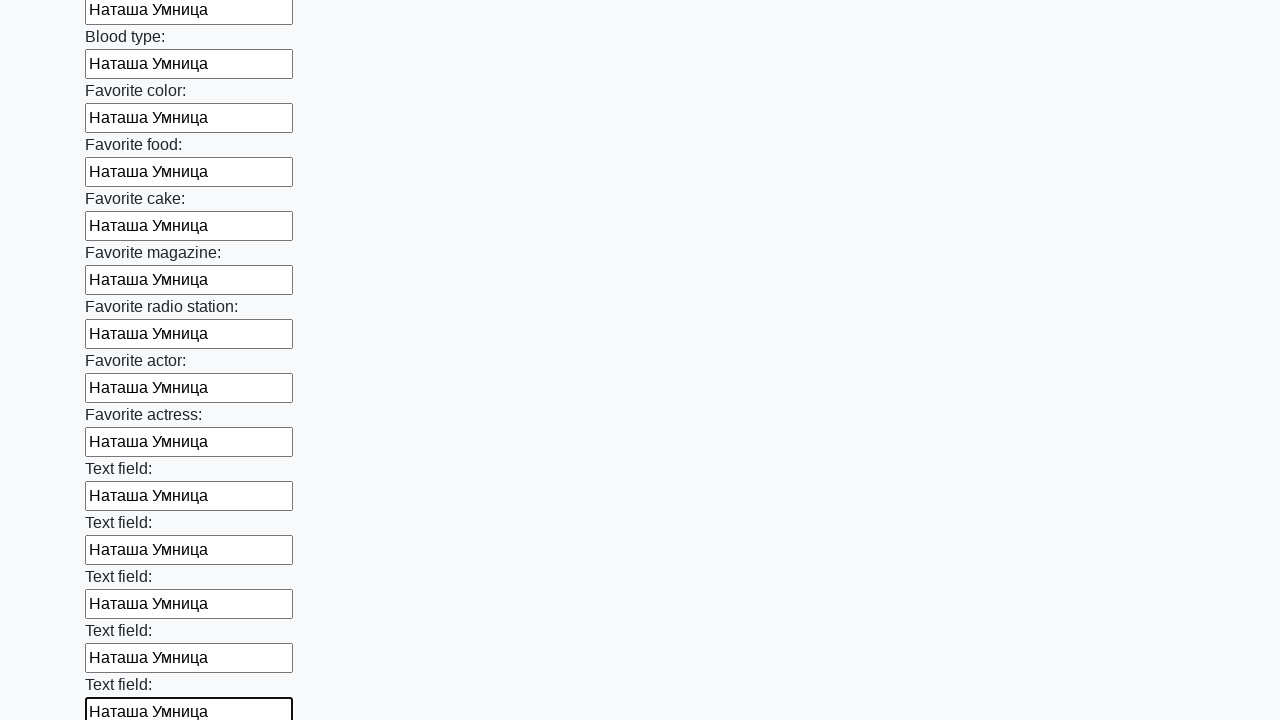

Filled an input field with 'Наташа Умница' on input >> nth=31
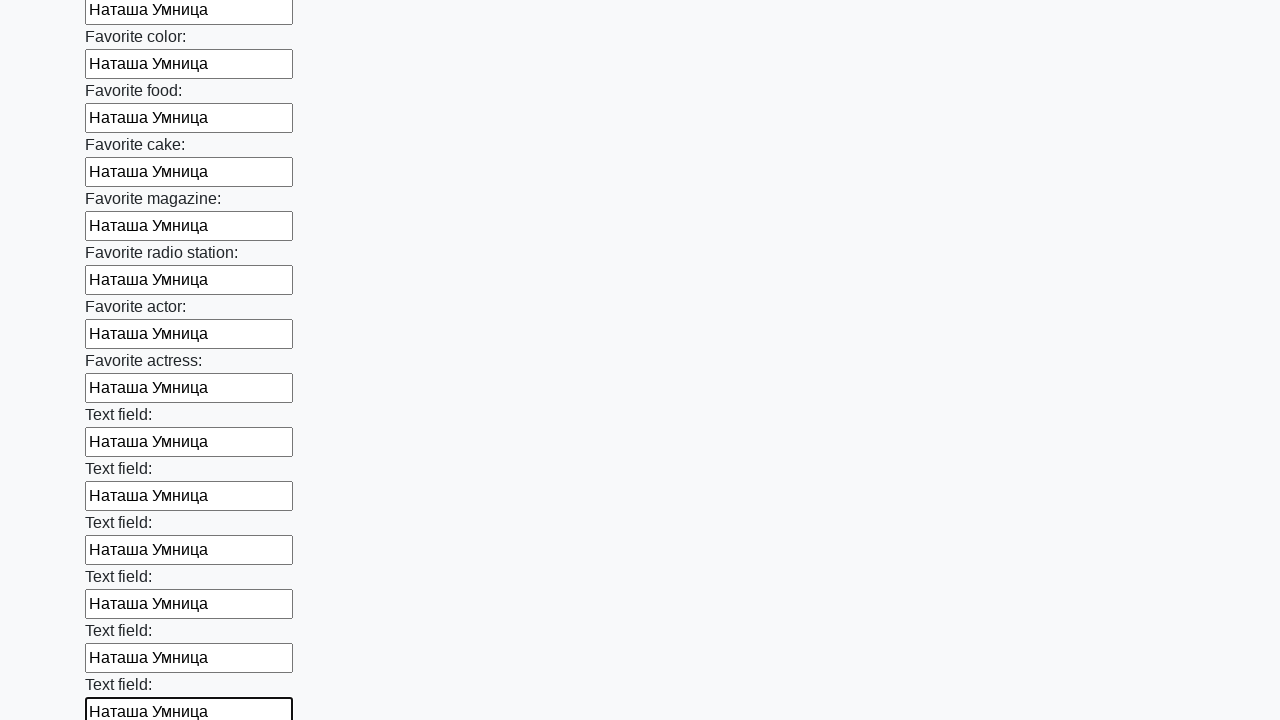

Filled an input field with 'Наташа Умница' on input >> nth=32
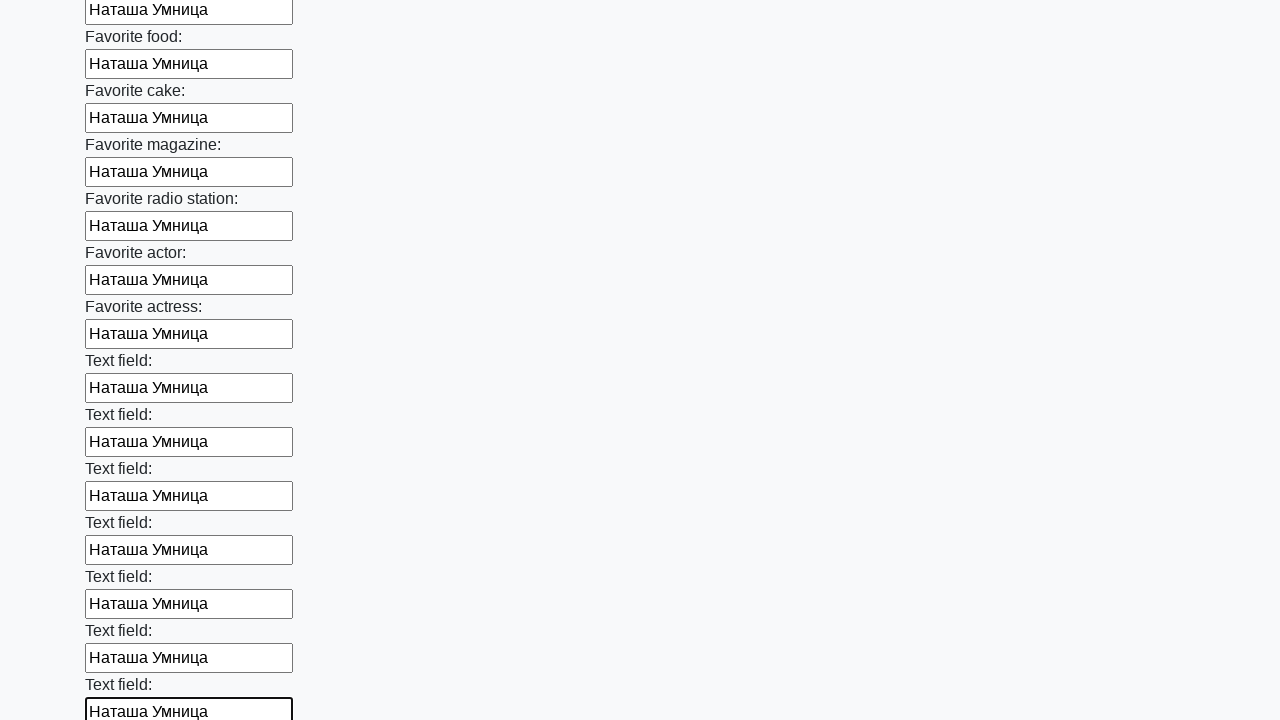

Filled an input field with 'Наташа Умница' on input >> nth=33
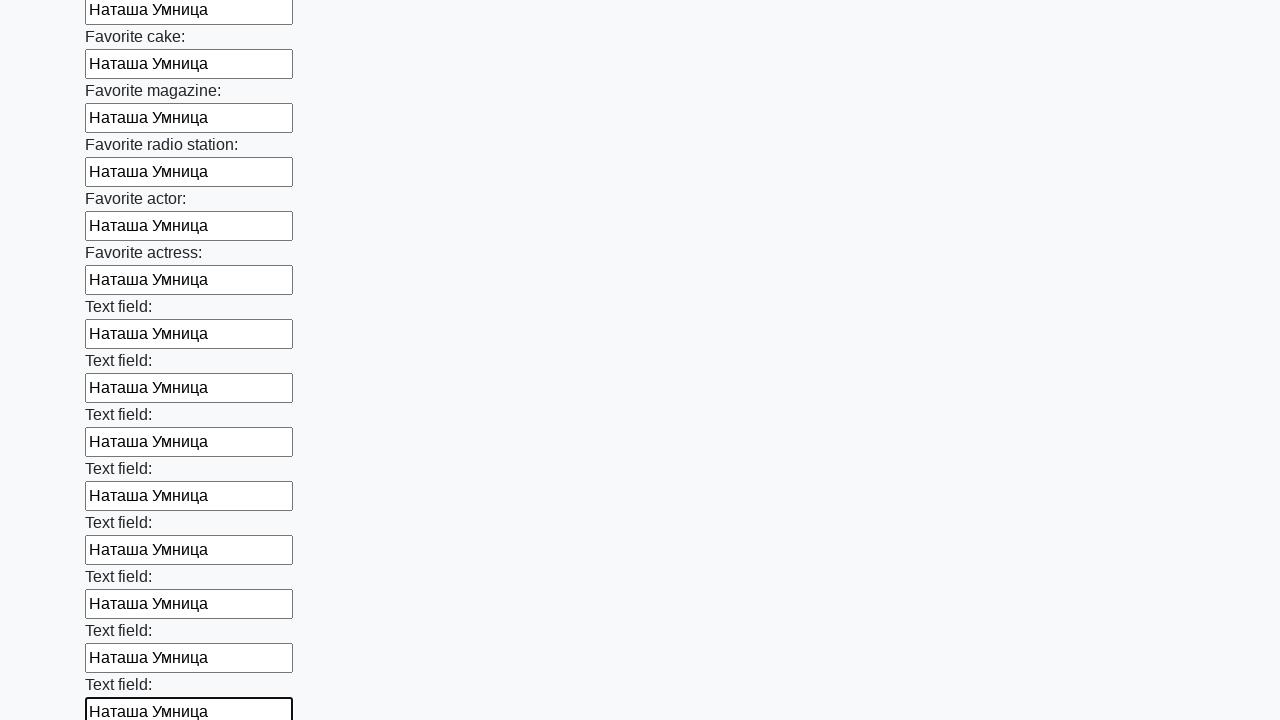

Filled an input field with 'Наташа Умница' on input >> nth=34
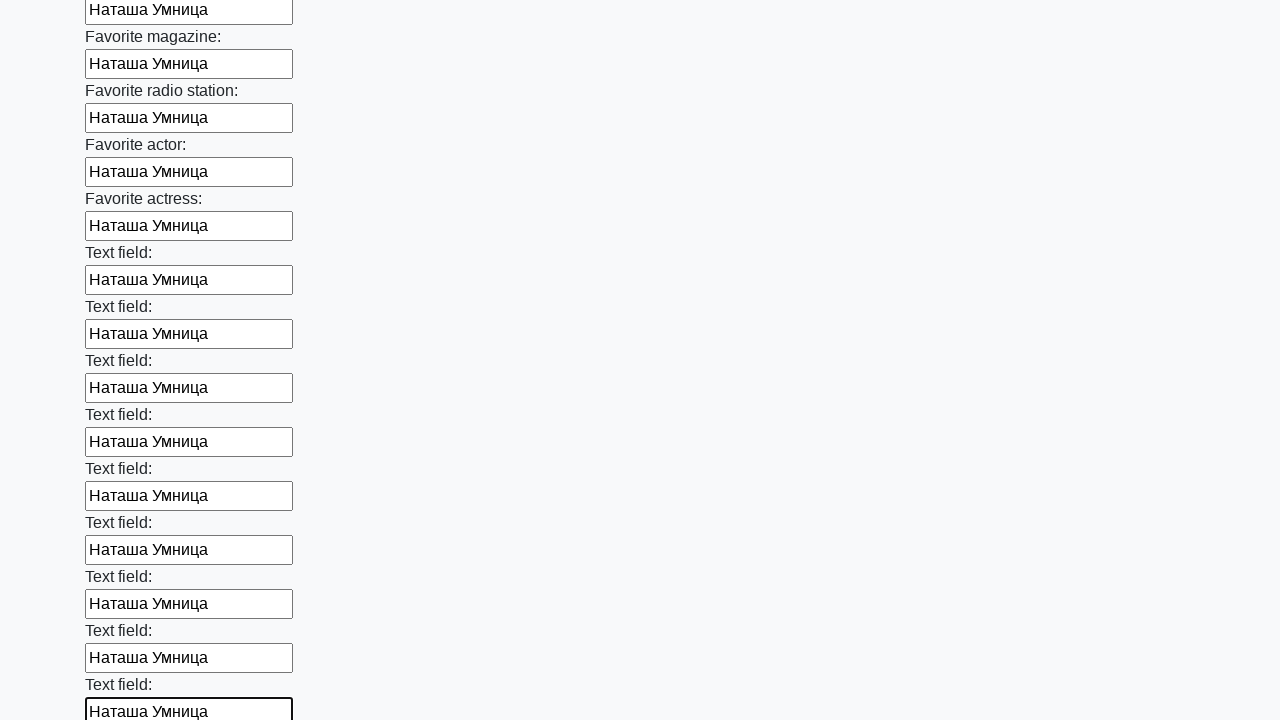

Filled an input field with 'Наташа Умница' on input >> nth=35
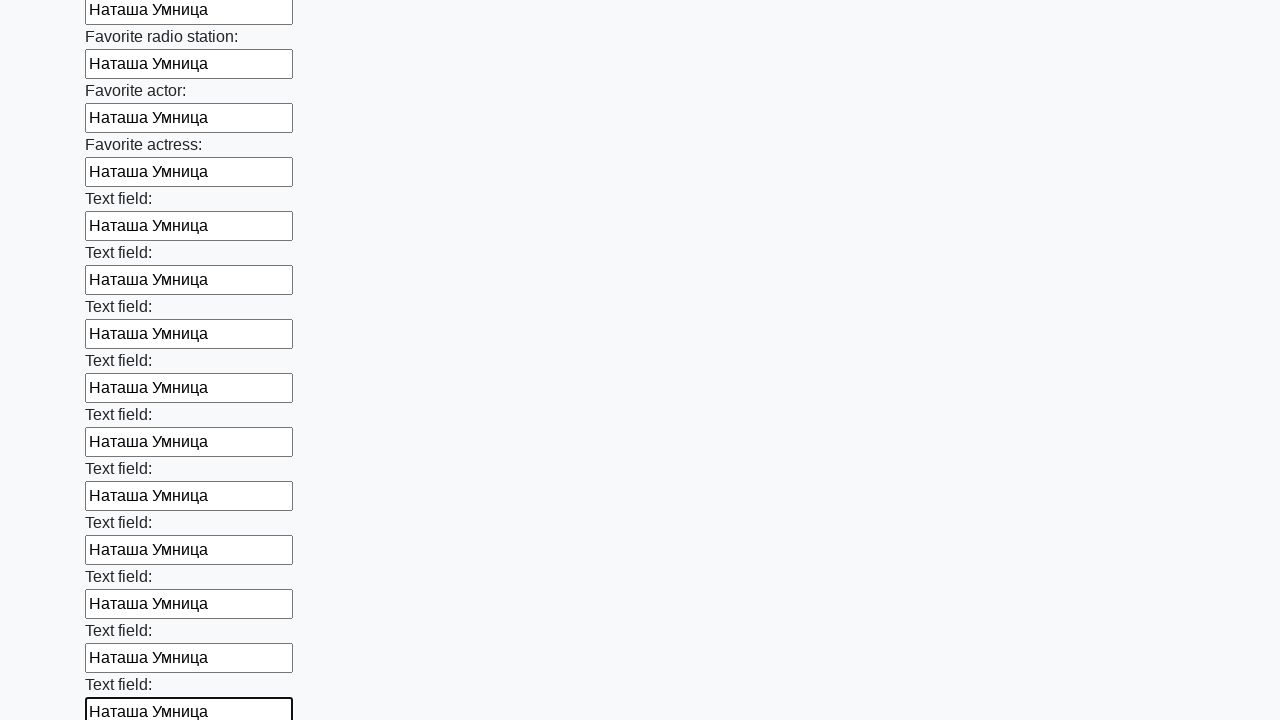

Filled an input field with 'Наташа Умница' on input >> nth=36
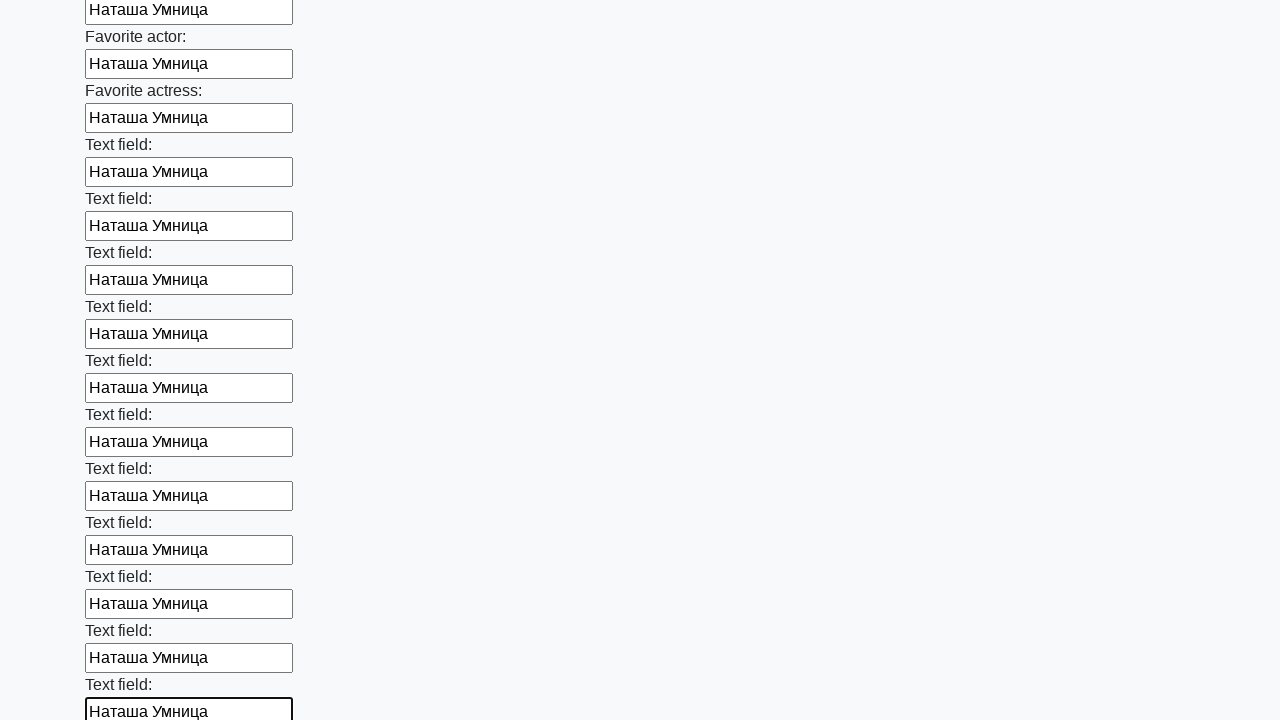

Filled an input field with 'Наташа Умница' on input >> nth=37
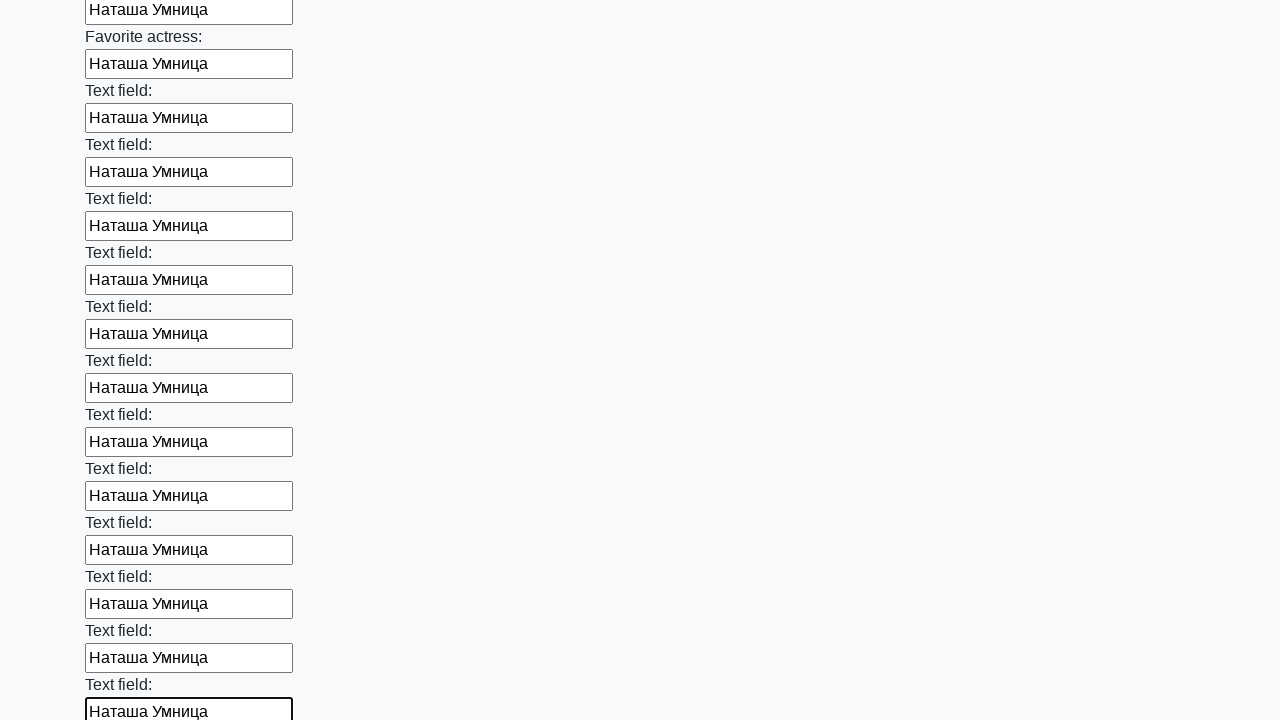

Filled an input field with 'Наташа Умница' on input >> nth=38
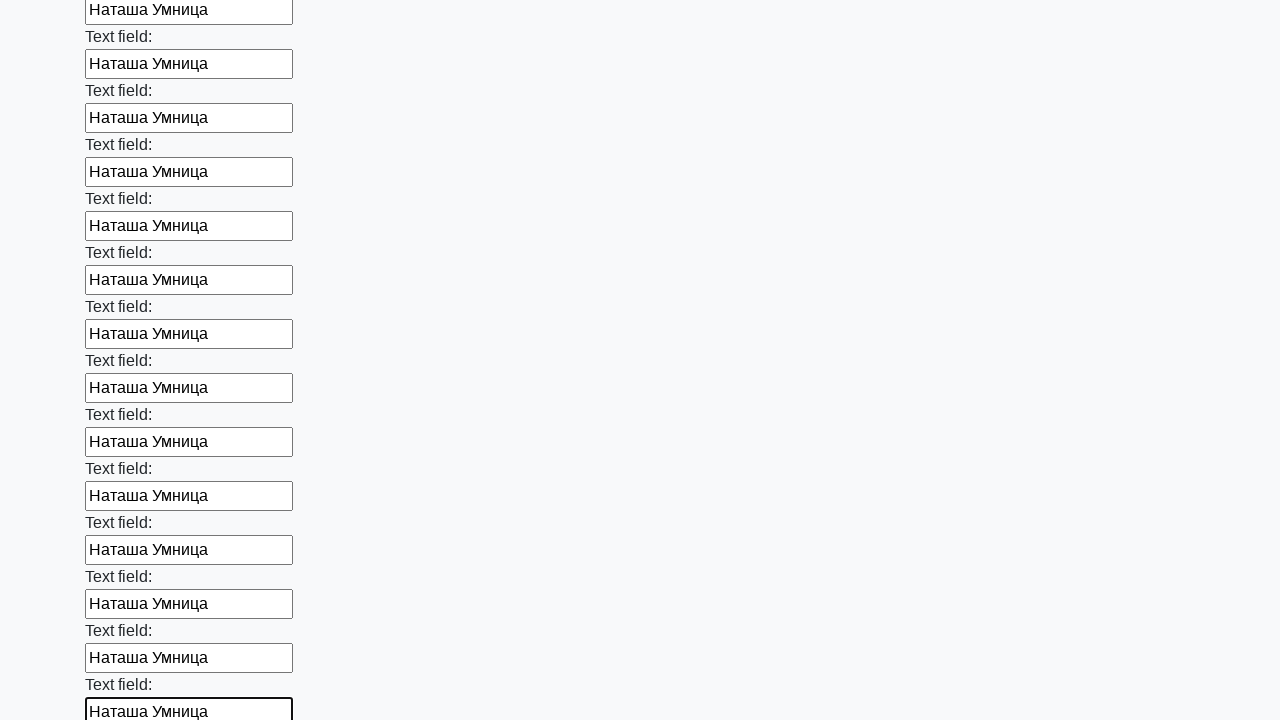

Filled an input field with 'Наташа Умница' on input >> nth=39
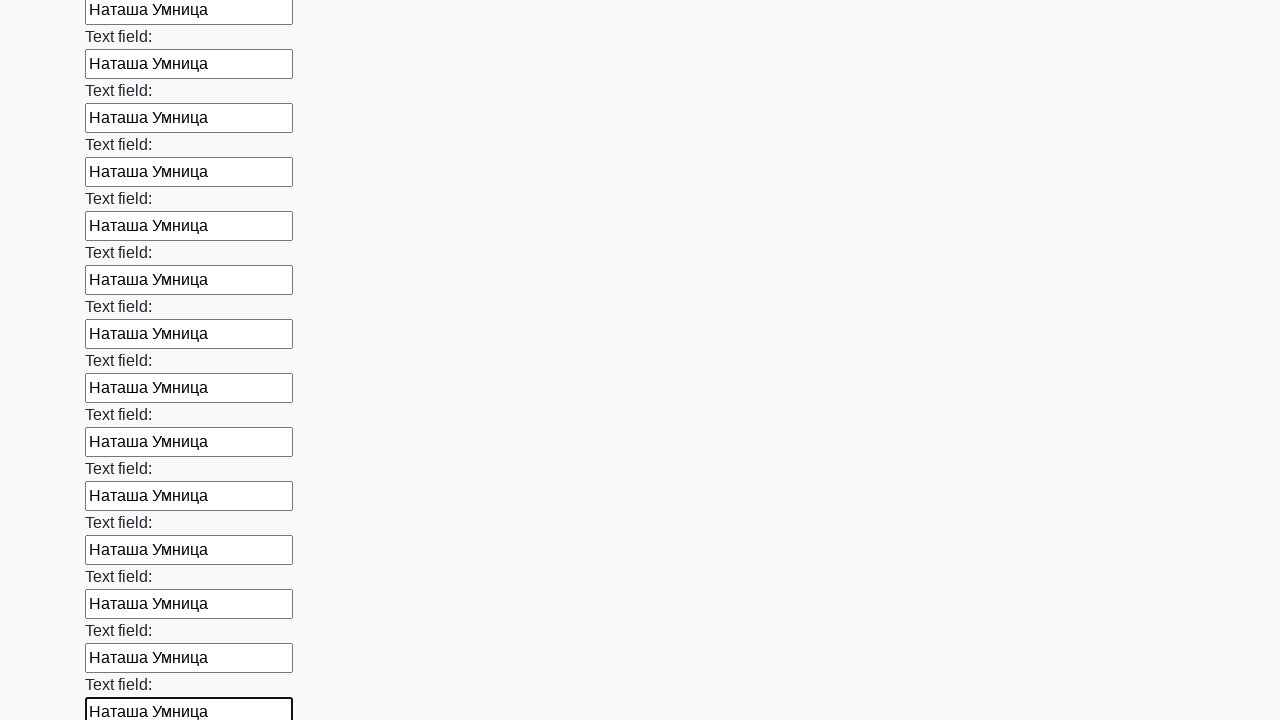

Filled an input field with 'Наташа Умница' on input >> nth=40
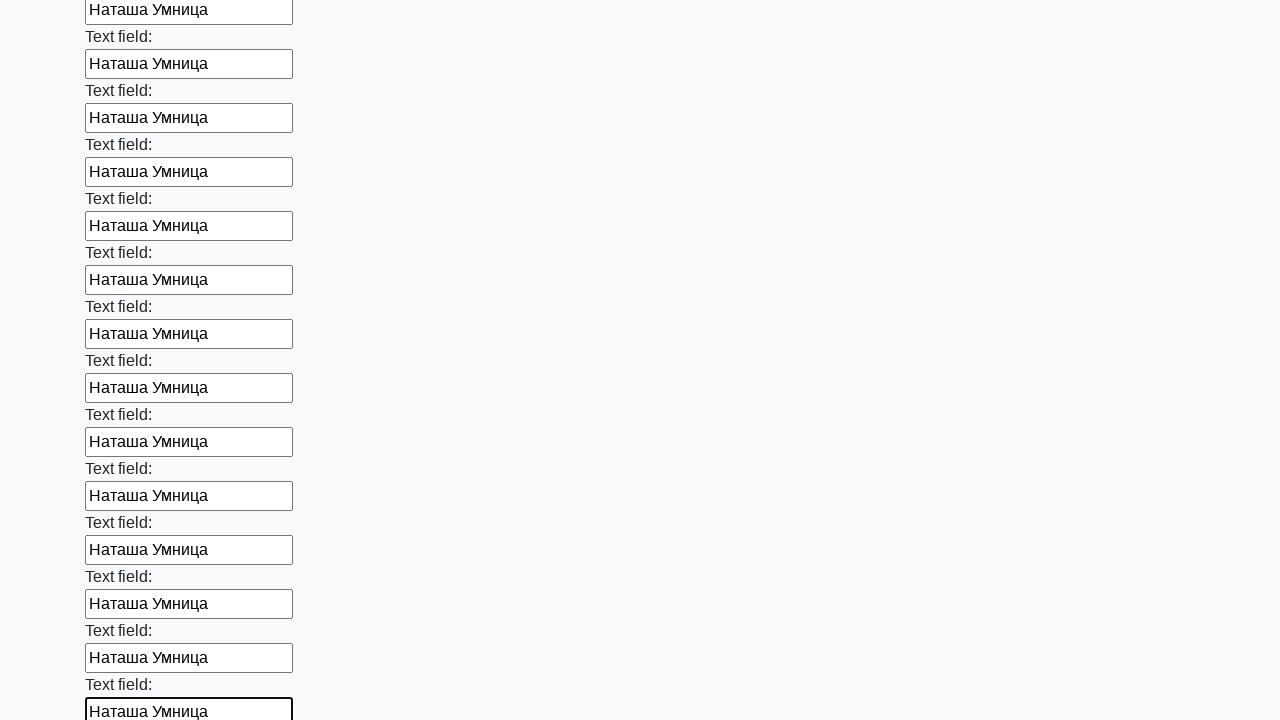

Filled an input field with 'Наташа Умница' on input >> nth=41
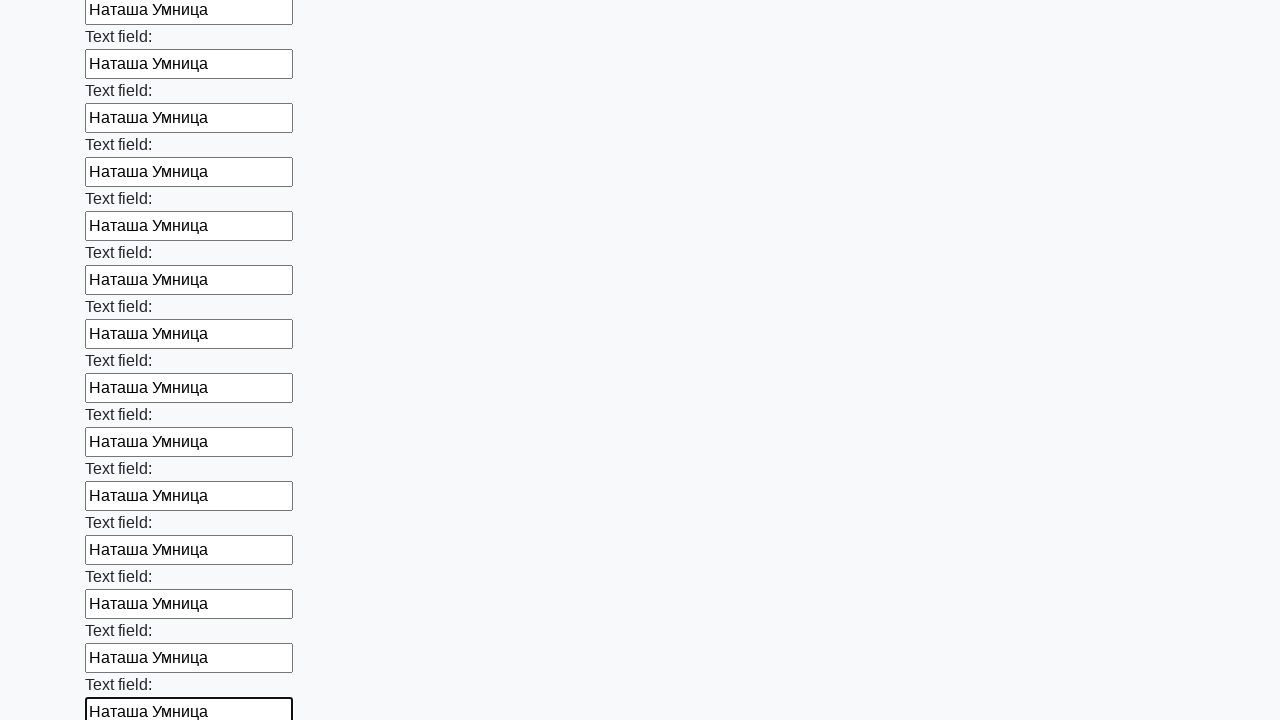

Filled an input field with 'Наташа Умница' on input >> nth=42
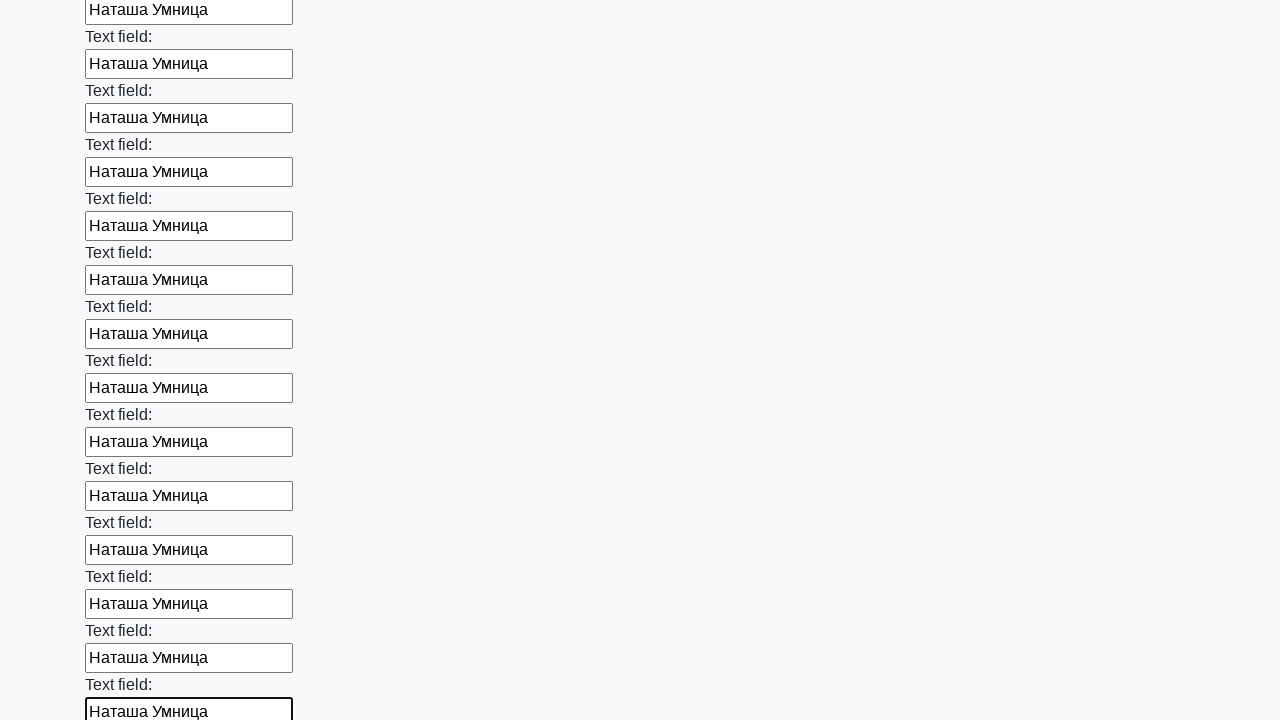

Filled an input field with 'Наташа Умница' on input >> nth=43
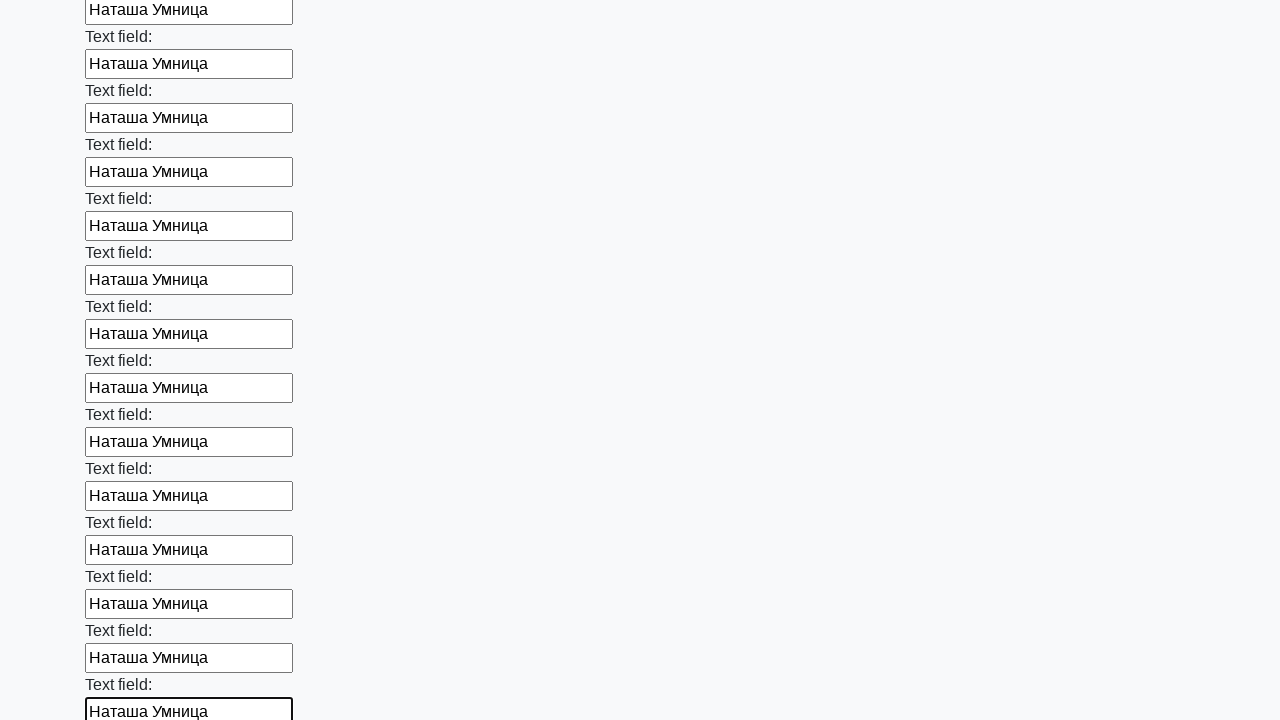

Filled an input field with 'Наташа Умница' on input >> nth=44
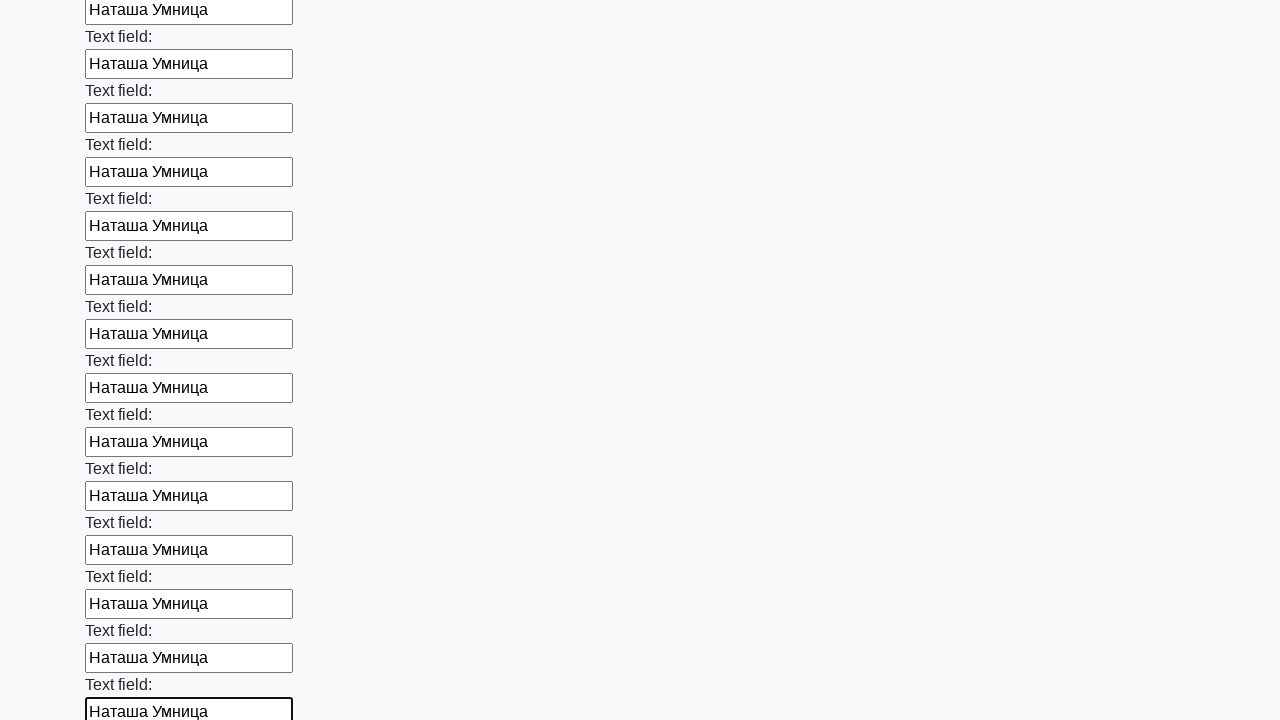

Filled an input field with 'Наташа Умница' on input >> nth=45
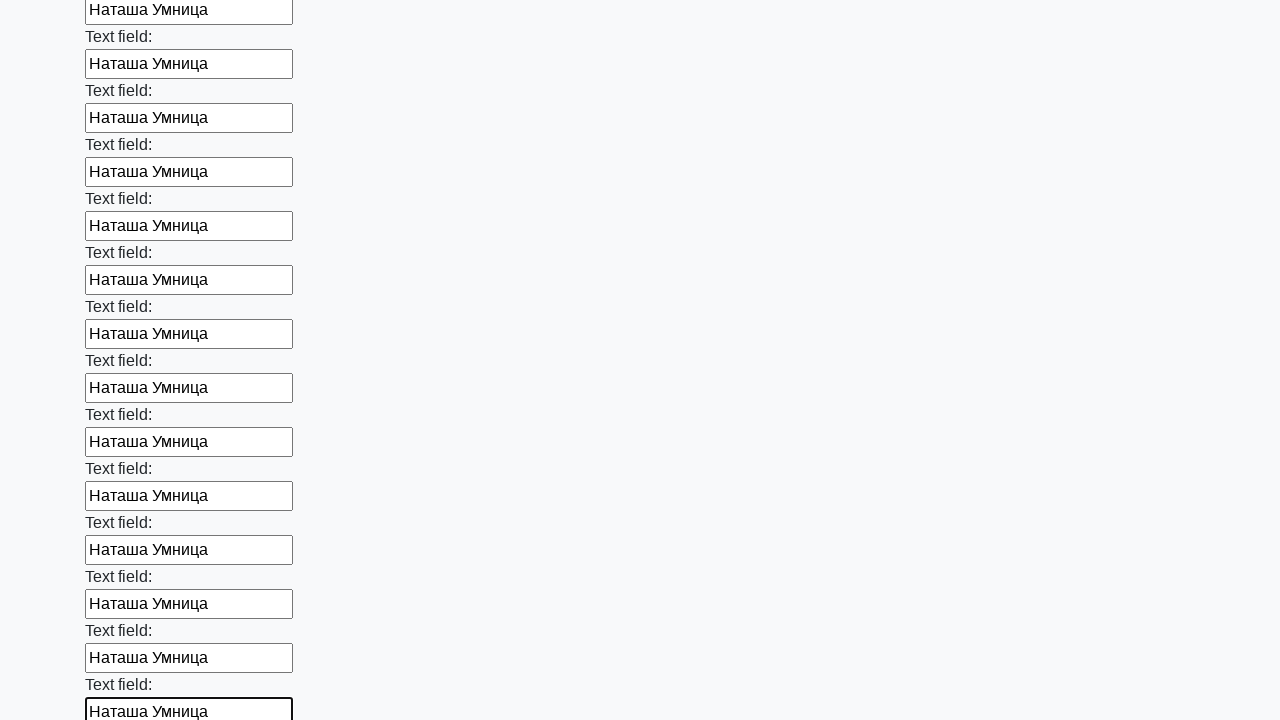

Filled an input field with 'Наташа Умница' on input >> nth=46
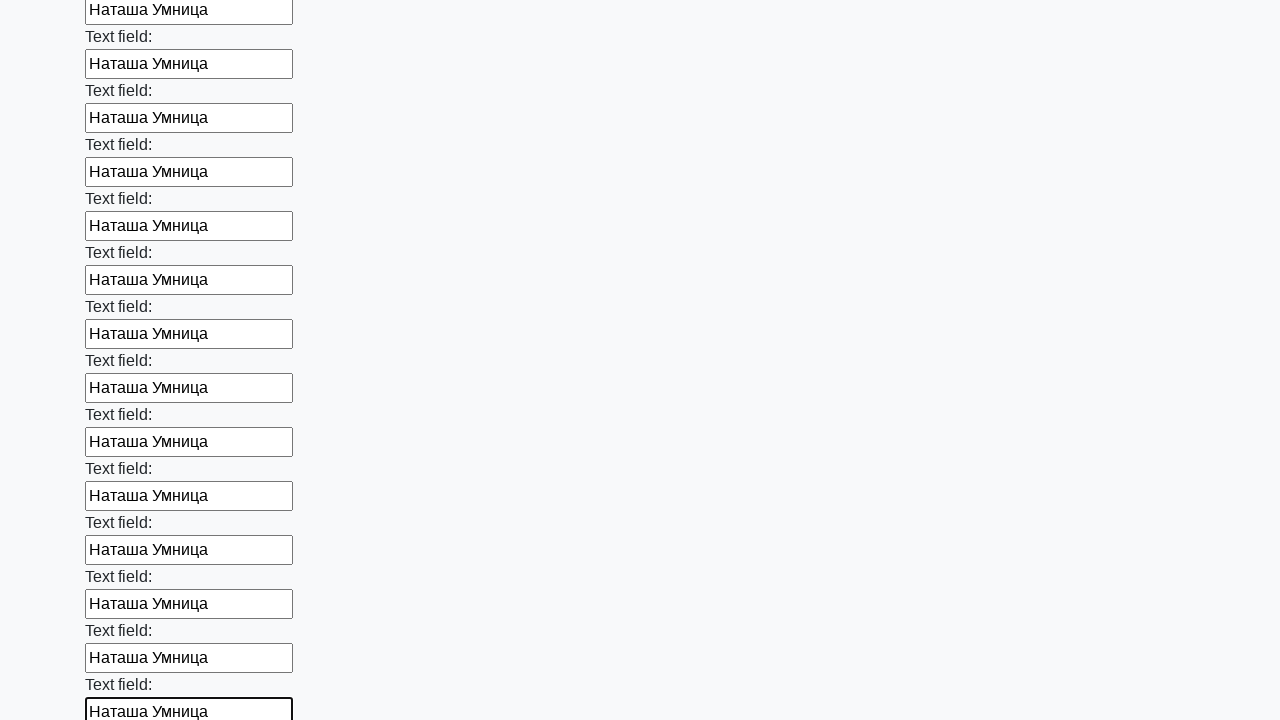

Filled an input field with 'Наташа Умница' on input >> nth=47
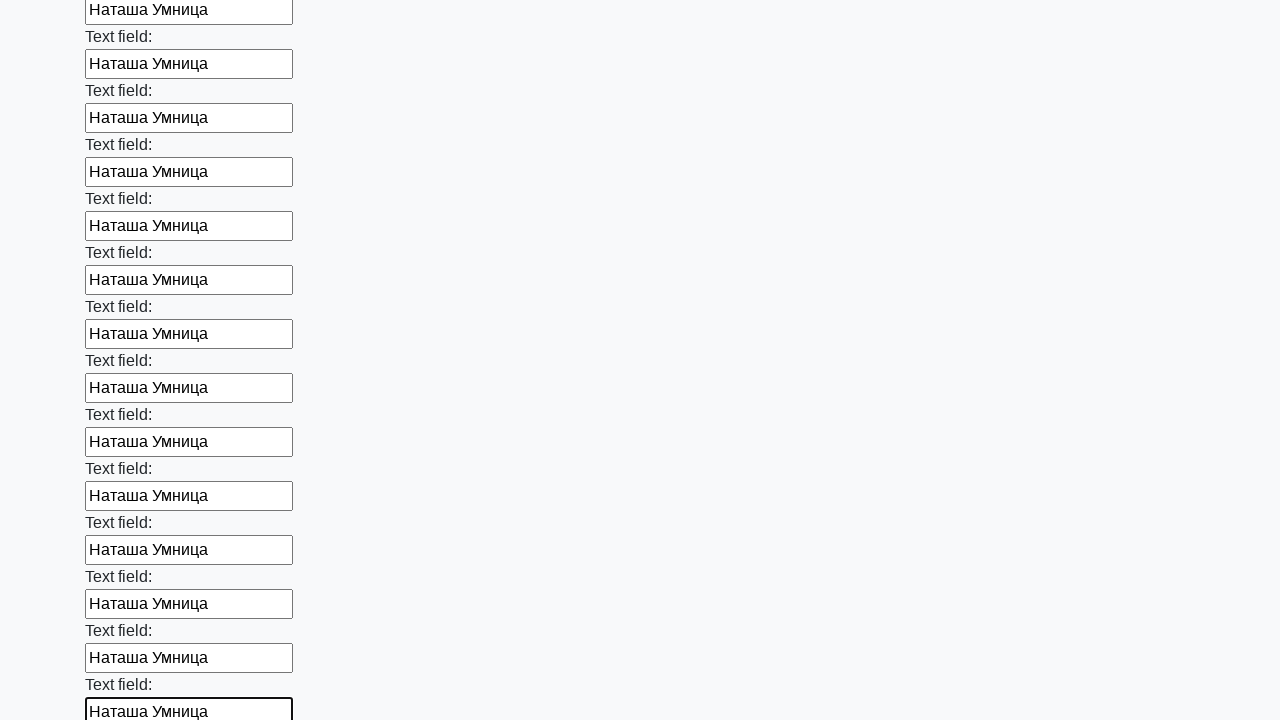

Filled an input field with 'Наташа Умница' on input >> nth=48
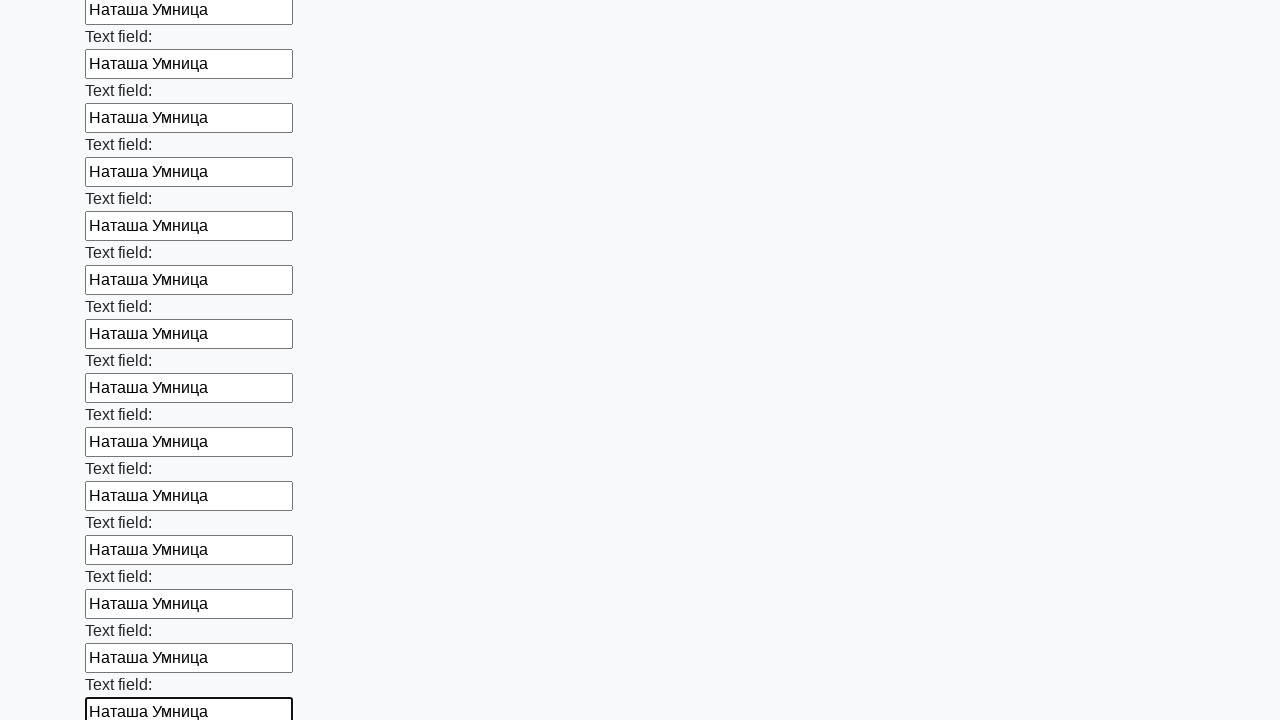

Filled an input field with 'Наташа Умница' on input >> nth=49
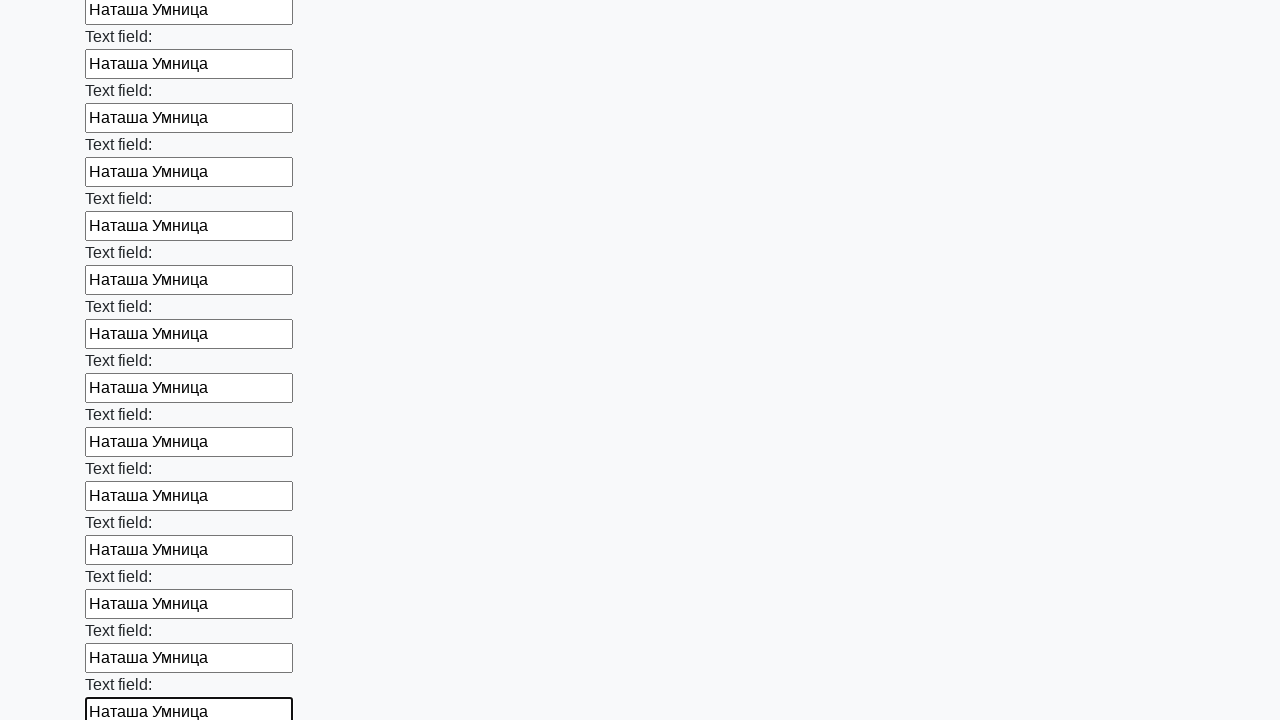

Filled an input field with 'Наташа Умница' on input >> nth=50
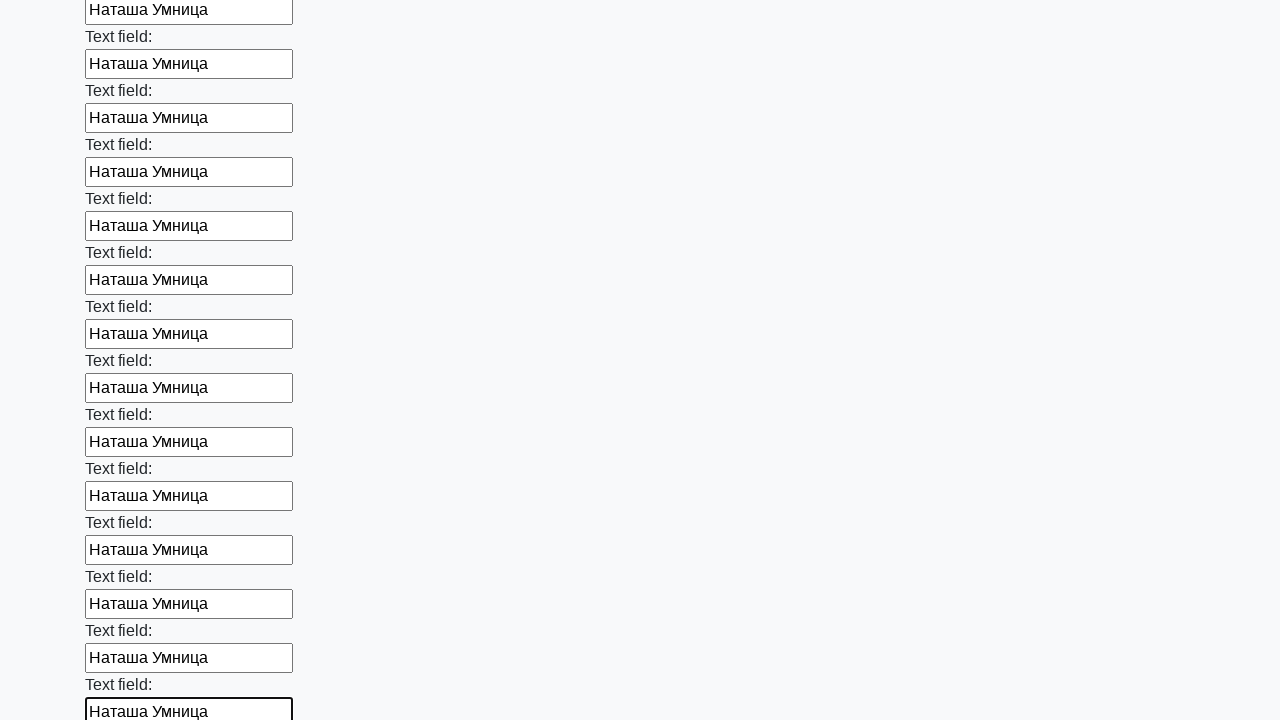

Filled an input field with 'Наташа Умница' on input >> nth=51
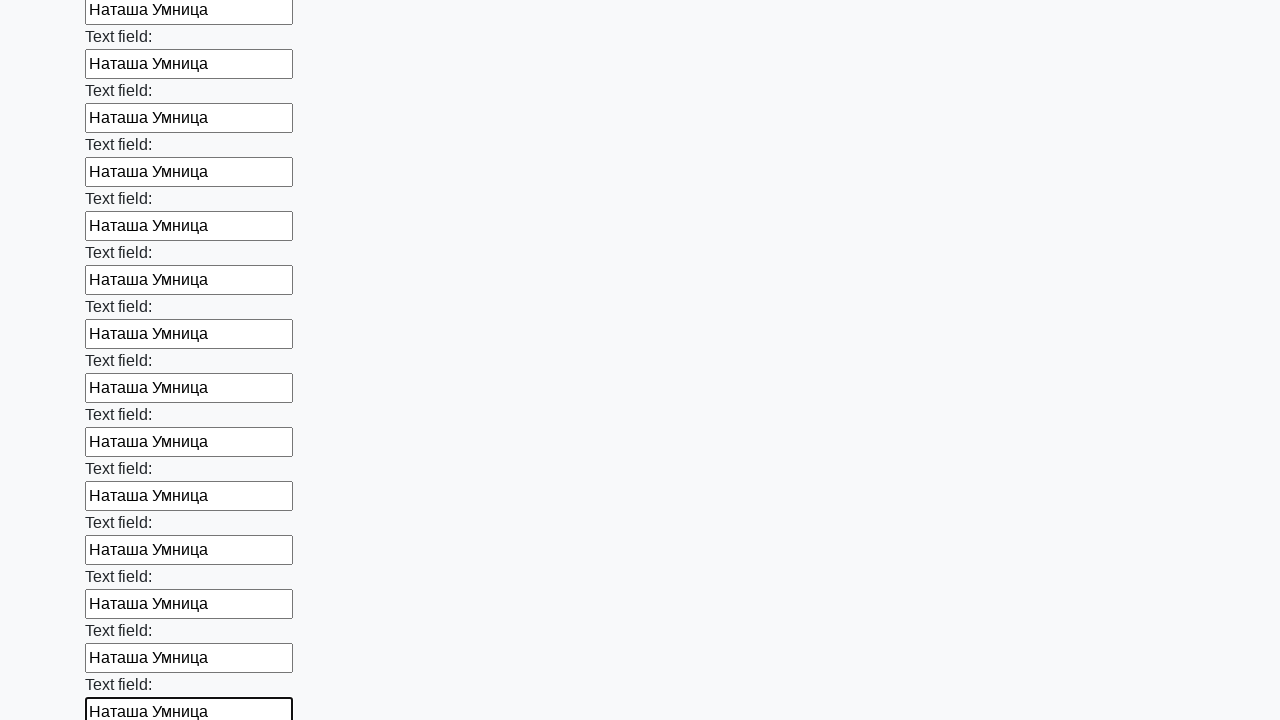

Filled an input field with 'Наташа Умница' on input >> nth=52
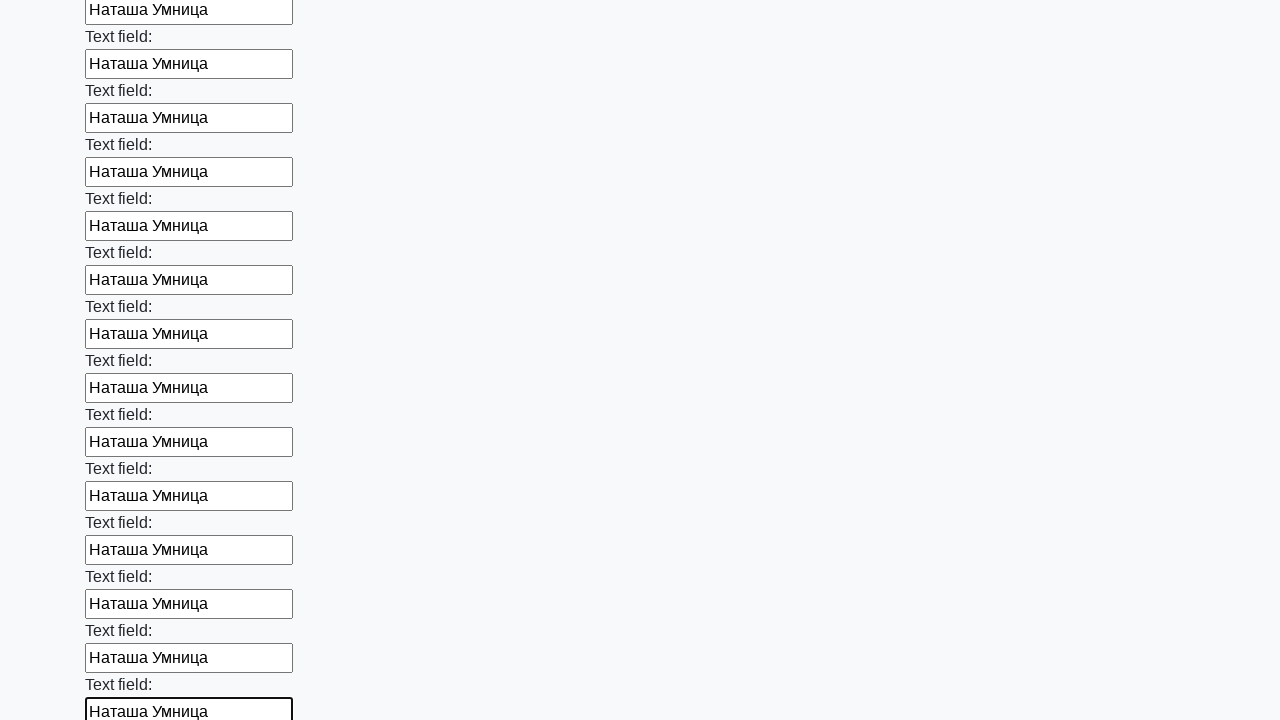

Filled an input field with 'Наташа Умница' on input >> nth=53
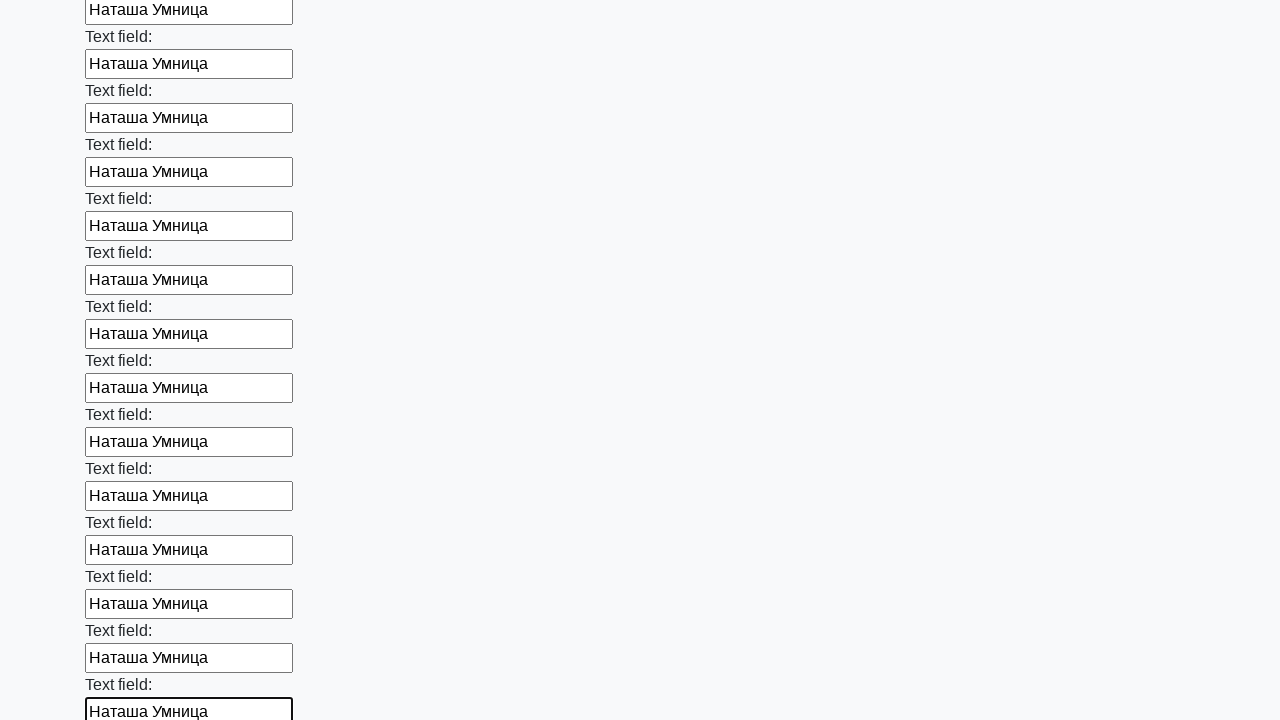

Filled an input field with 'Наташа Умница' on input >> nth=54
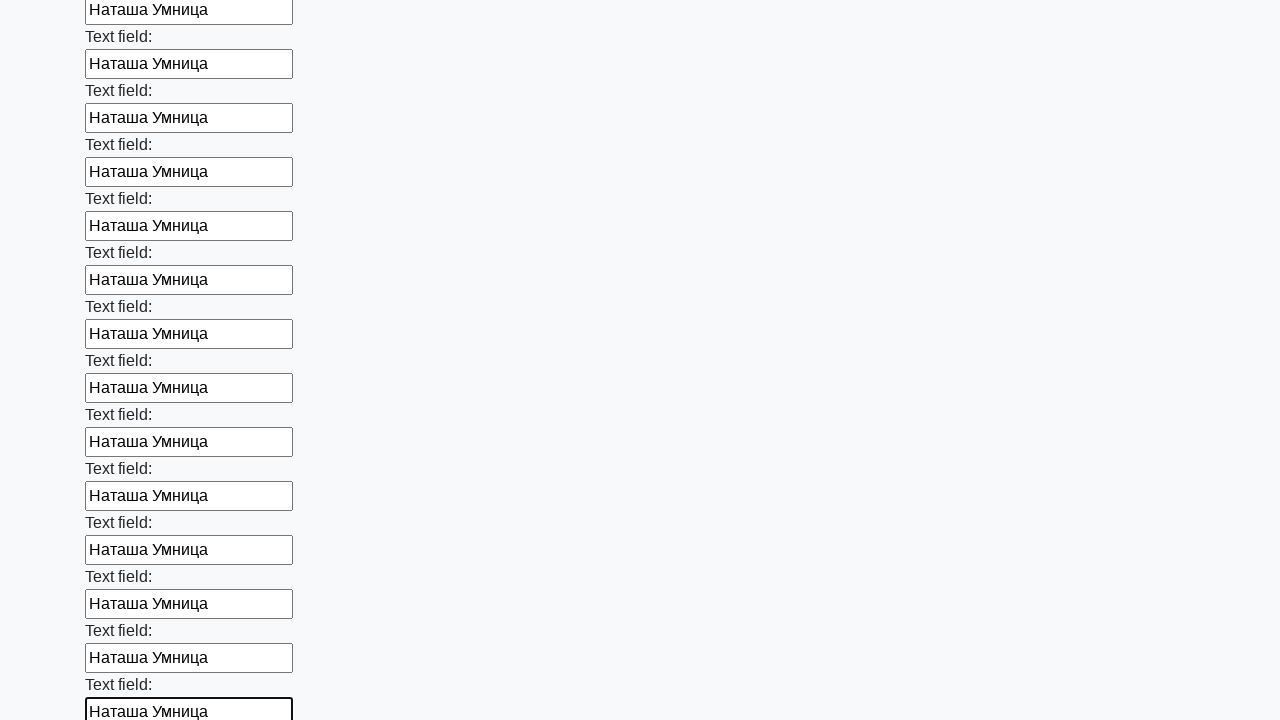

Filled an input field with 'Наташа Умница' on input >> nth=55
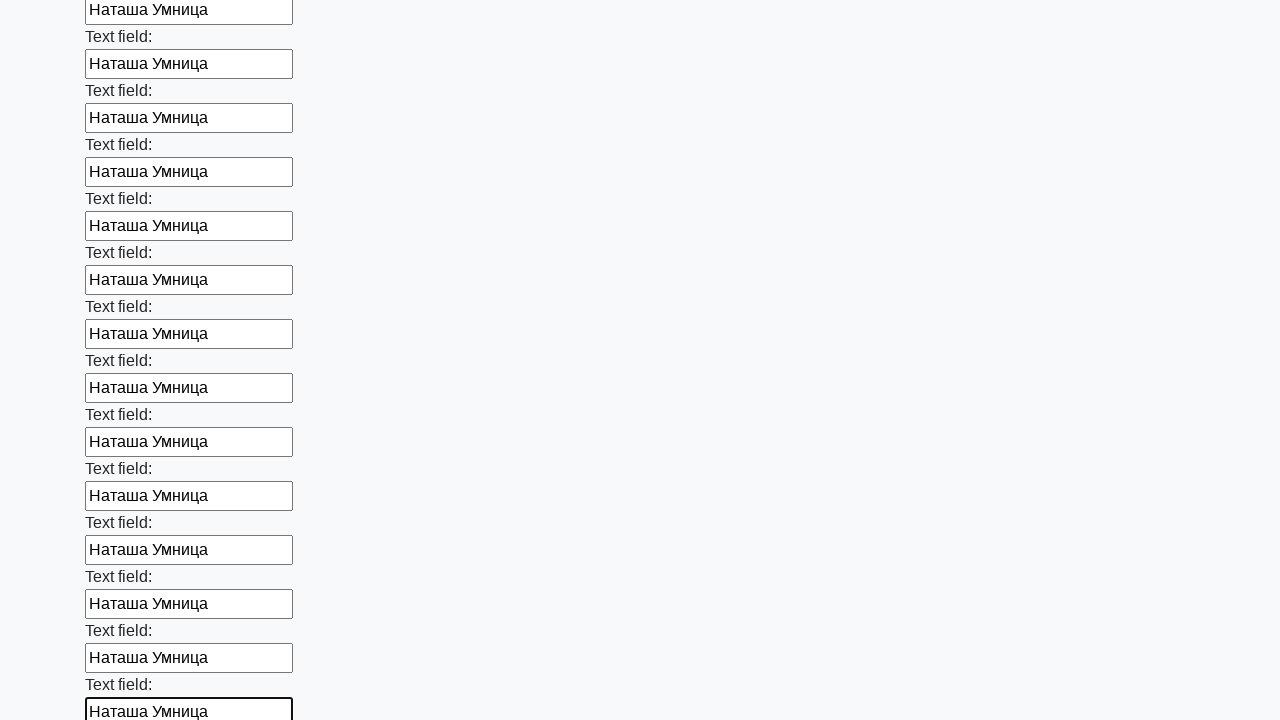

Filled an input field with 'Наташа Умница' on input >> nth=56
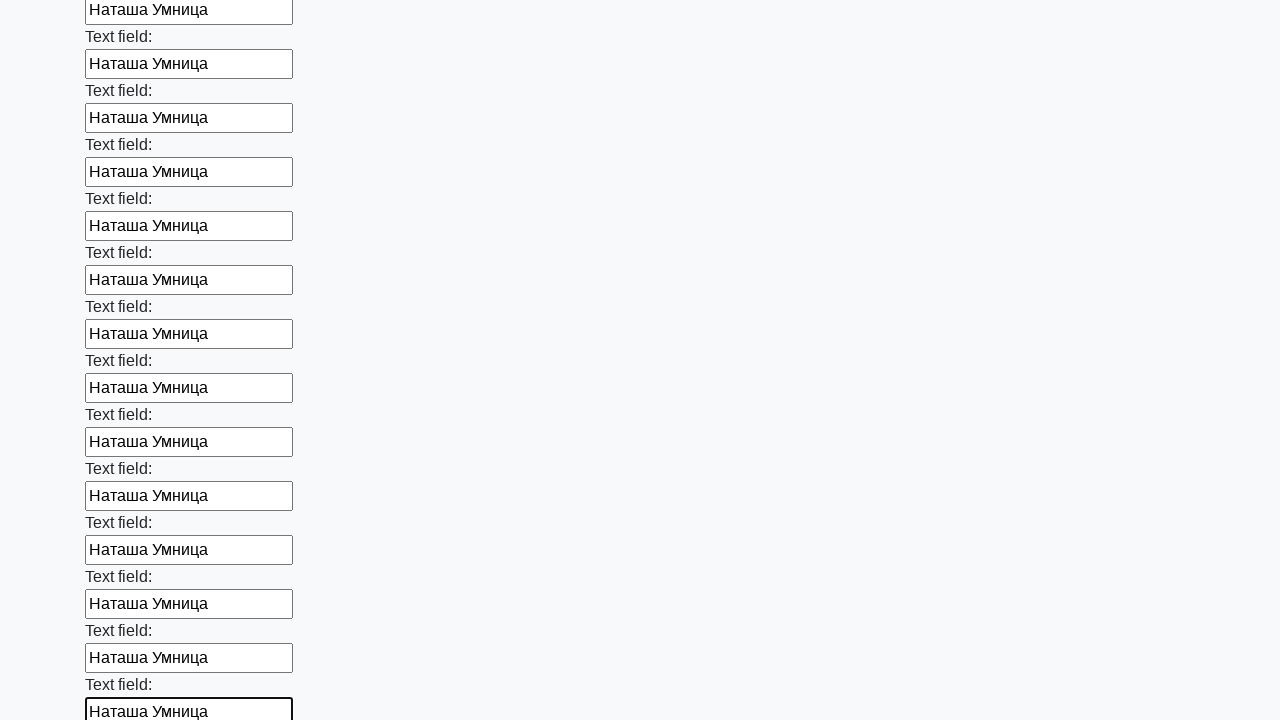

Filled an input field with 'Наташа Умница' on input >> nth=57
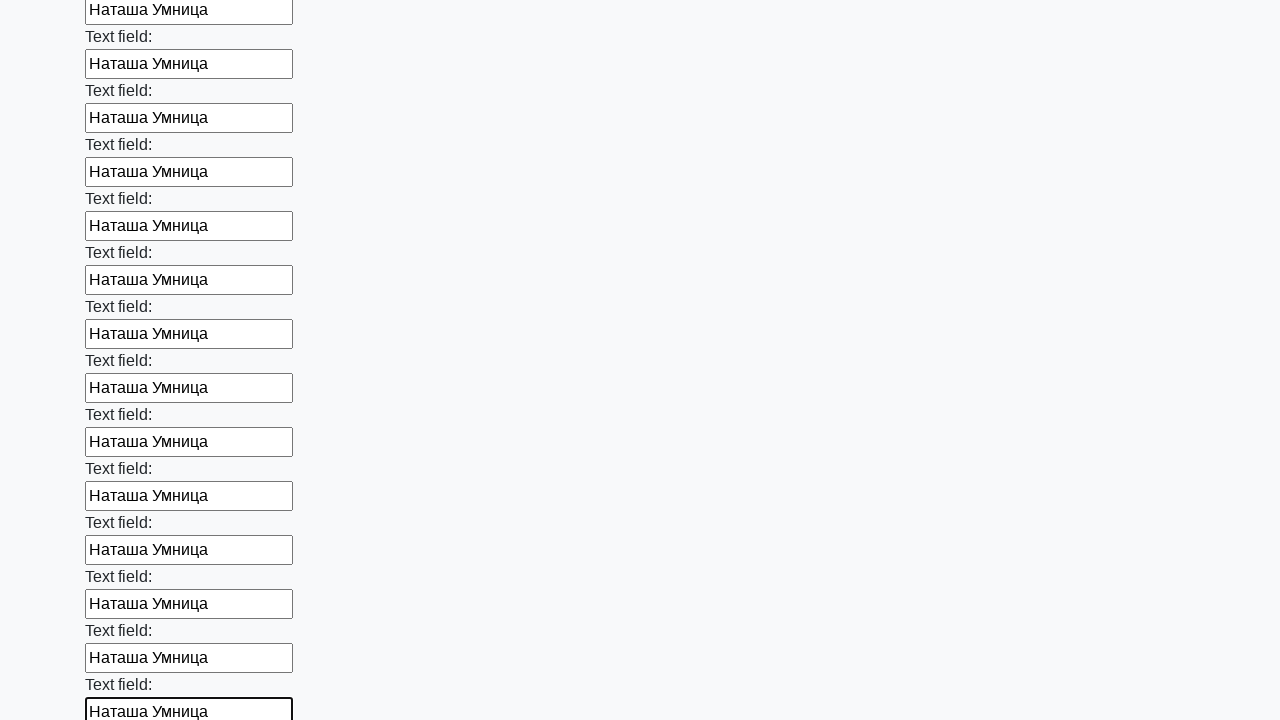

Filled an input field with 'Наташа Умница' on input >> nth=58
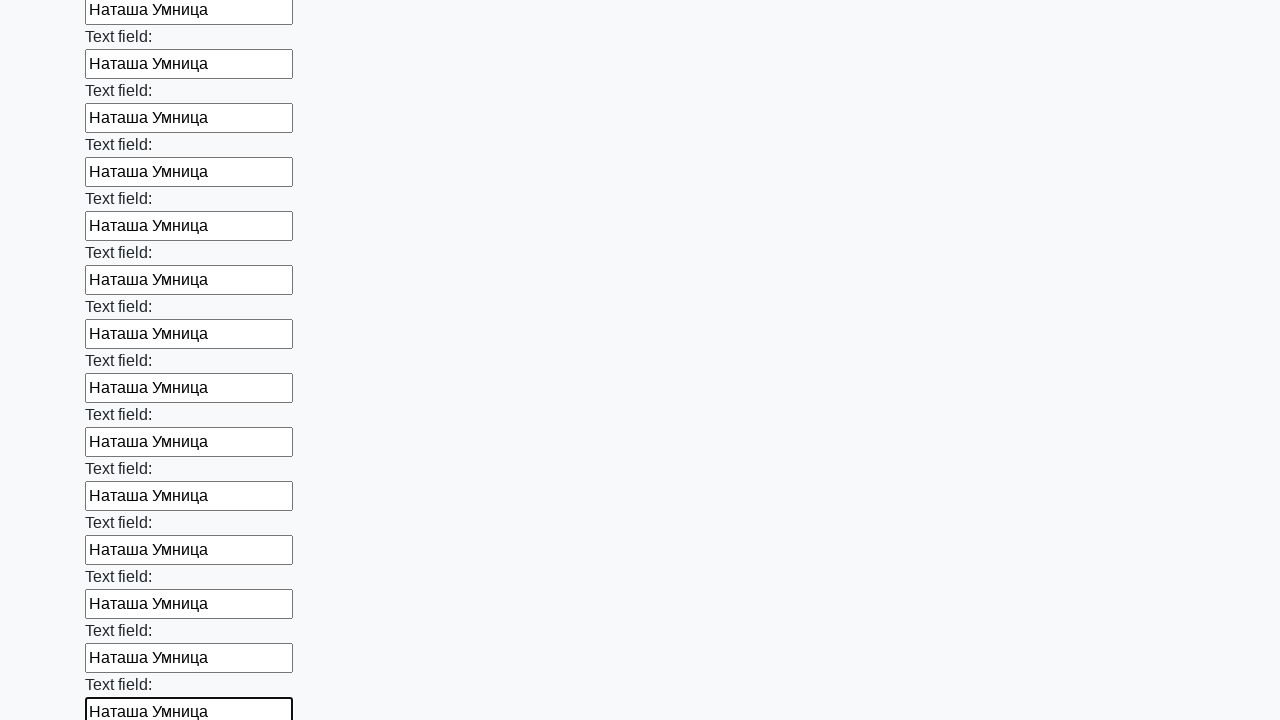

Filled an input field with 'Наташа Умница' on input >> nth=59
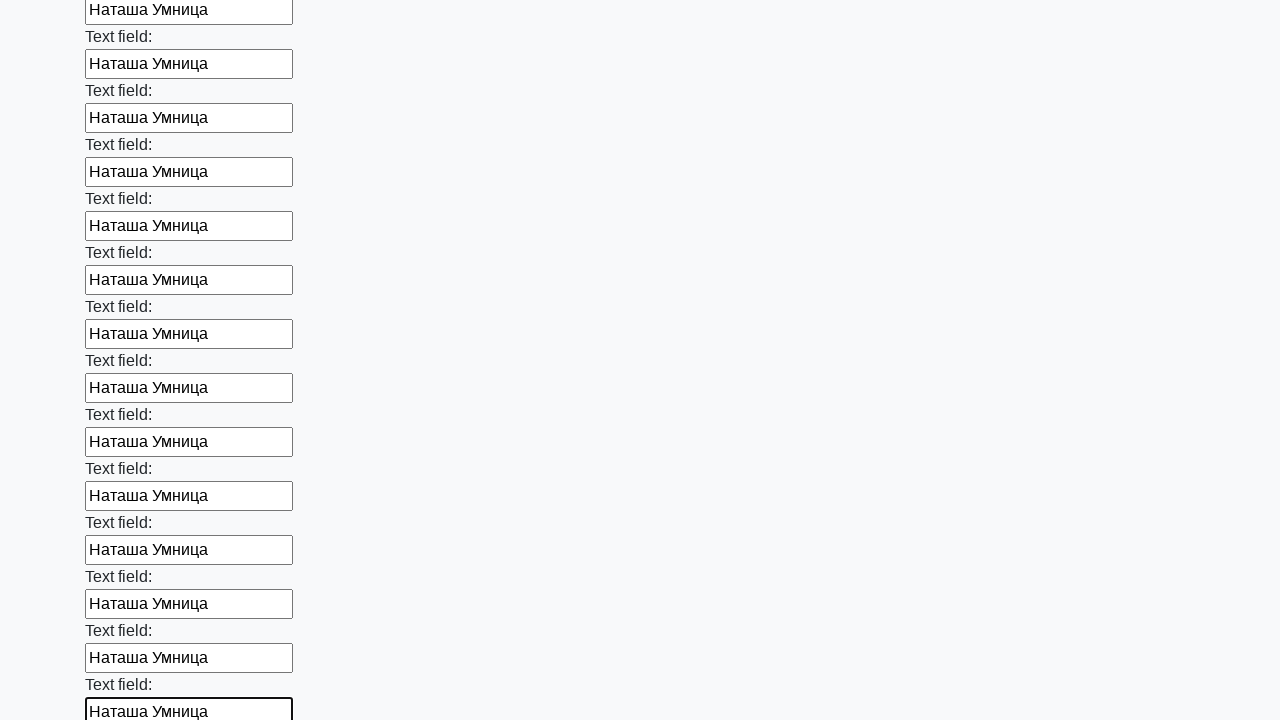

Filled an input field with 'Наташа Умница' on input >> nth=60
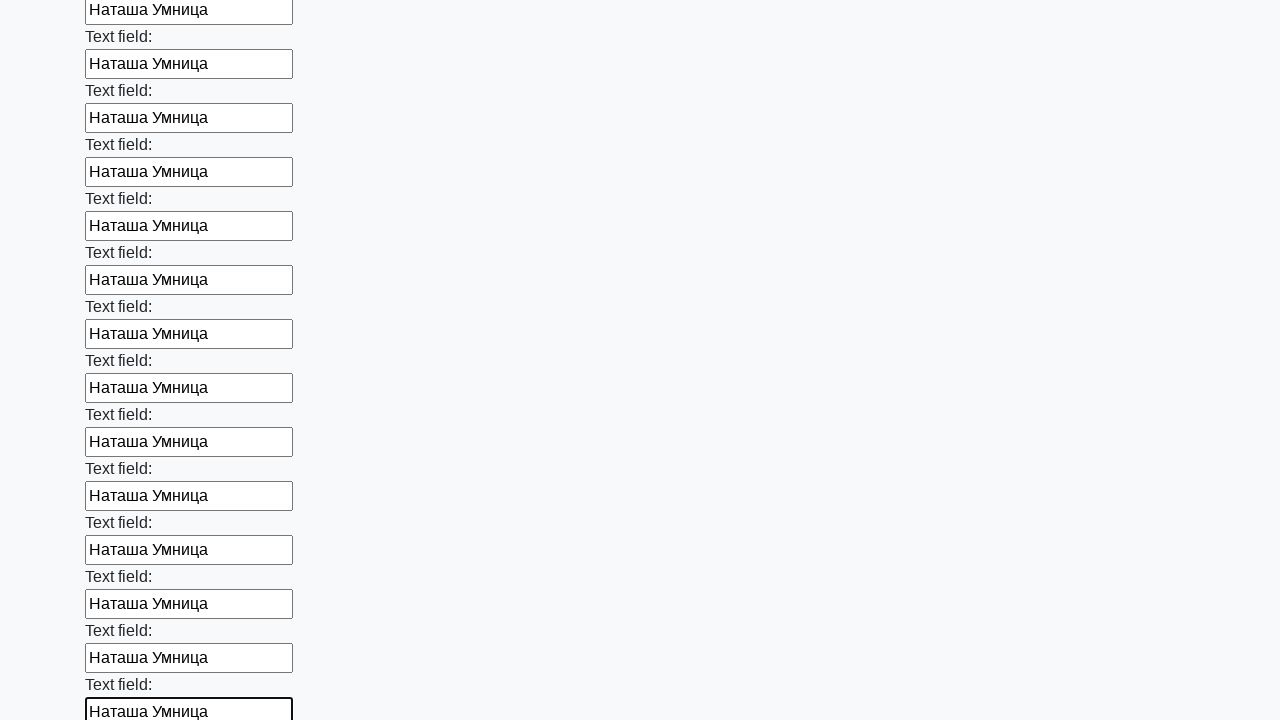

Filled an input field with 'Наташа Умница' on input >> nth=61
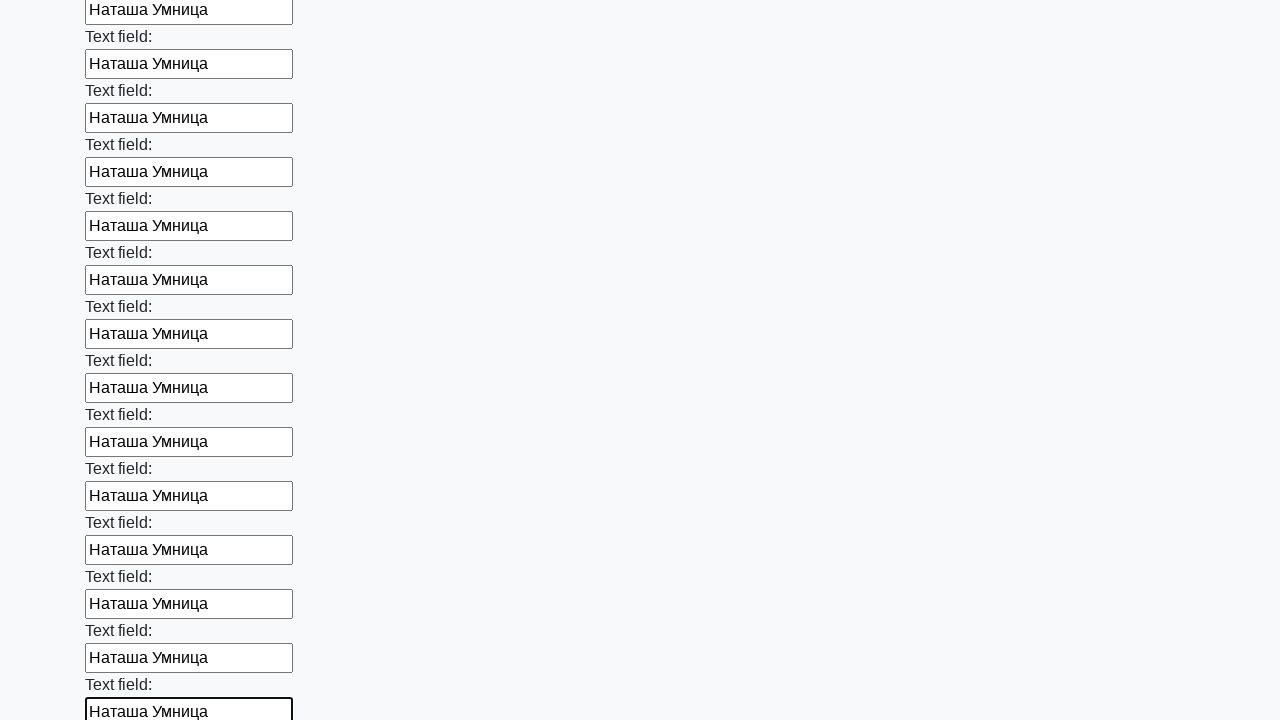

Filled an input field with 'Наташа Умница' on input >> nth=62
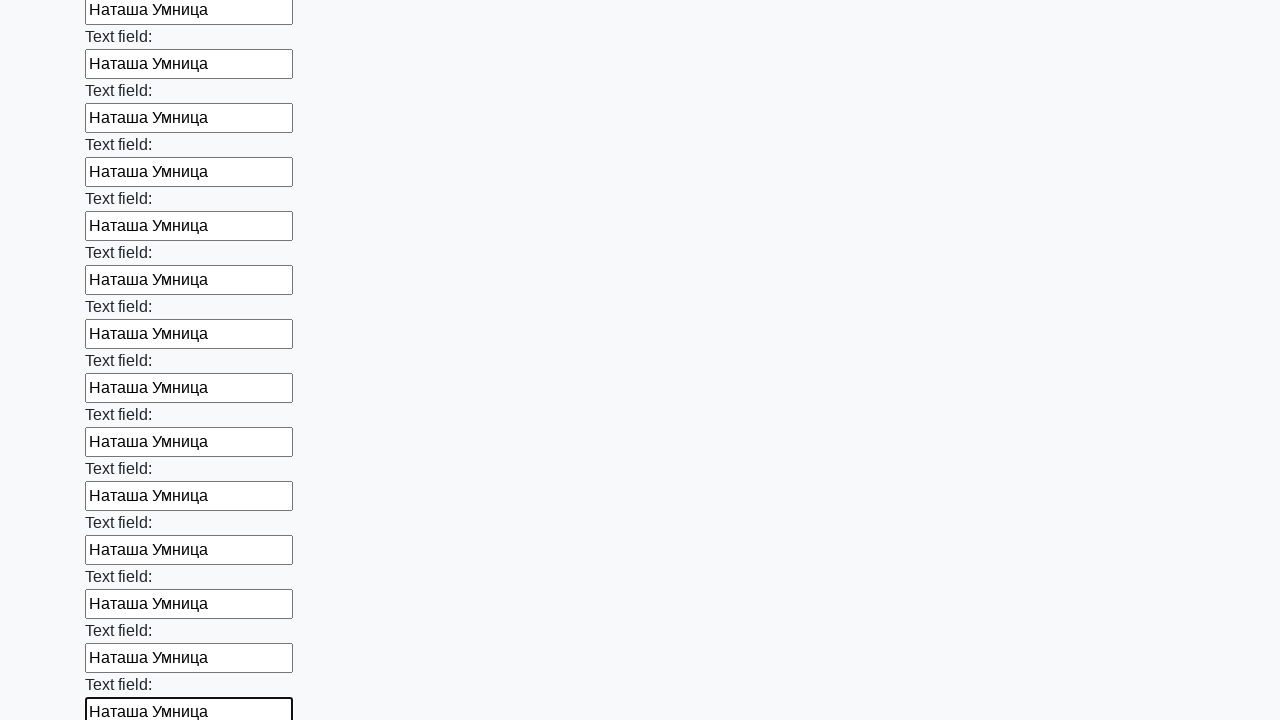

Filled an input field with 'Наташа Умница' on input >> nth=63
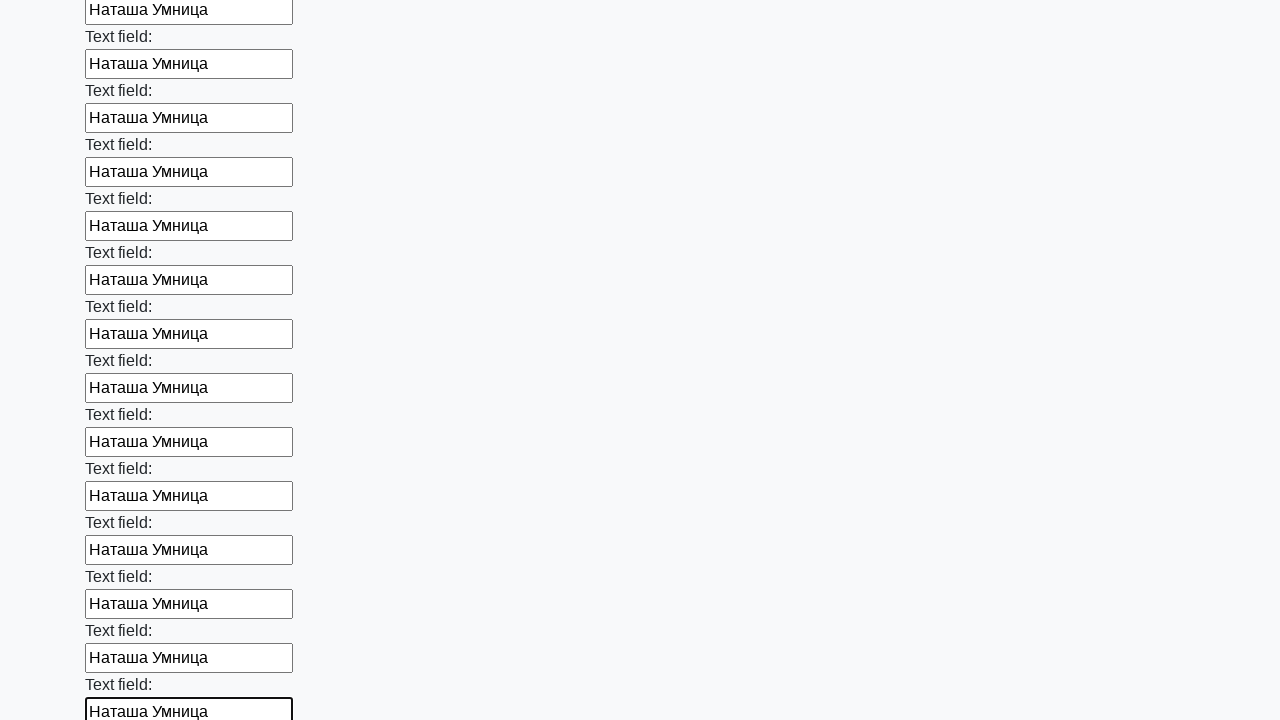

Filled an input field with 'Наташа Умница' on input >> nth=64
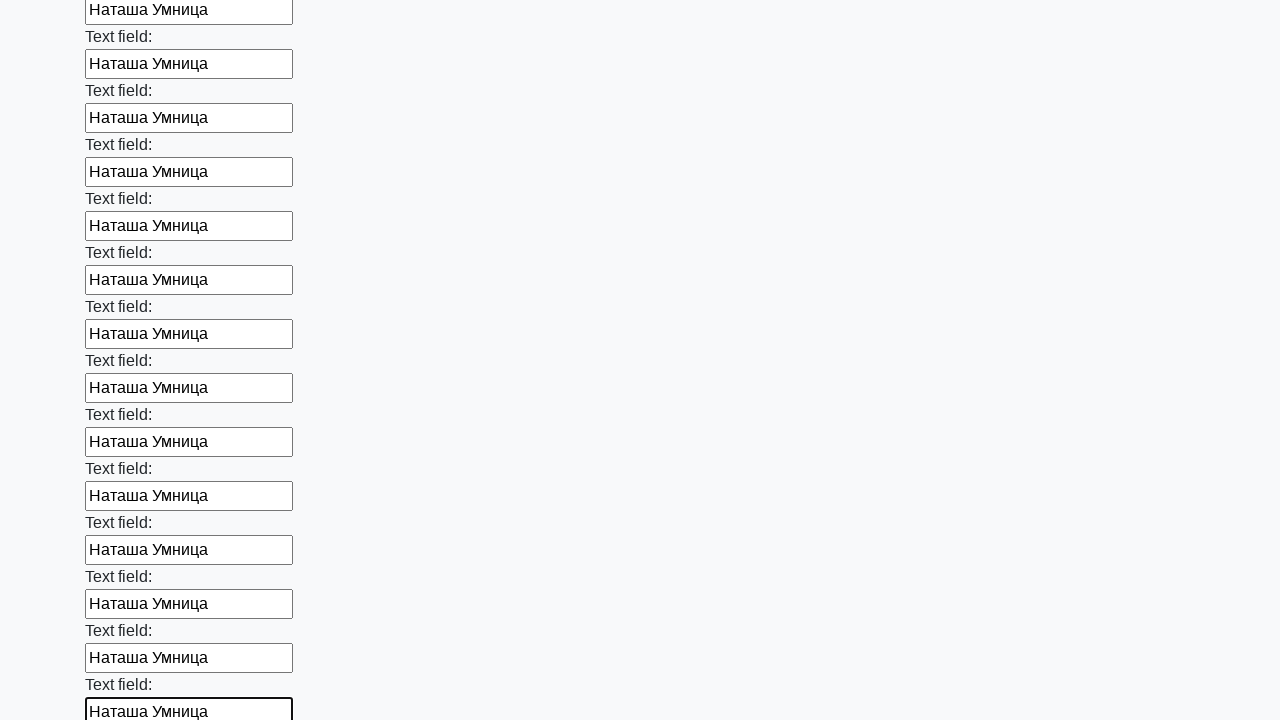

Filled an input field with 'Наташа Умница' on input >> nth=65
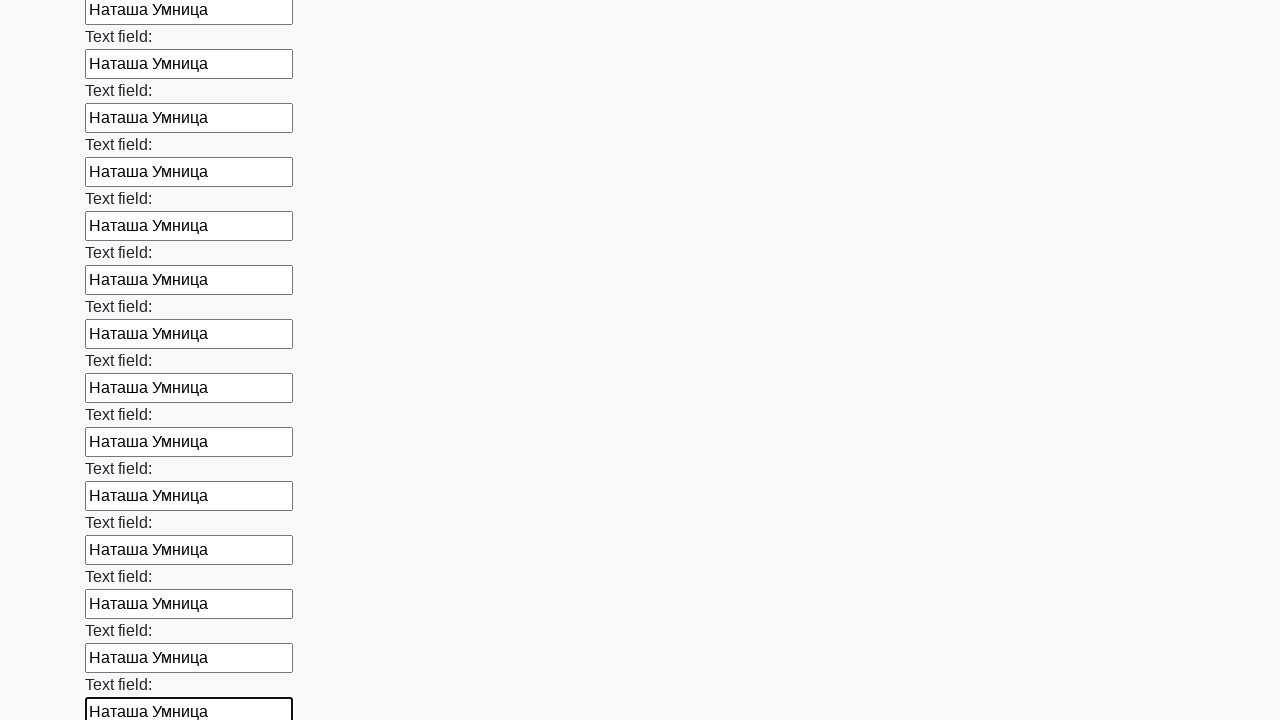

Filled an input field with 'Наташа Умница' on input >> nth=66
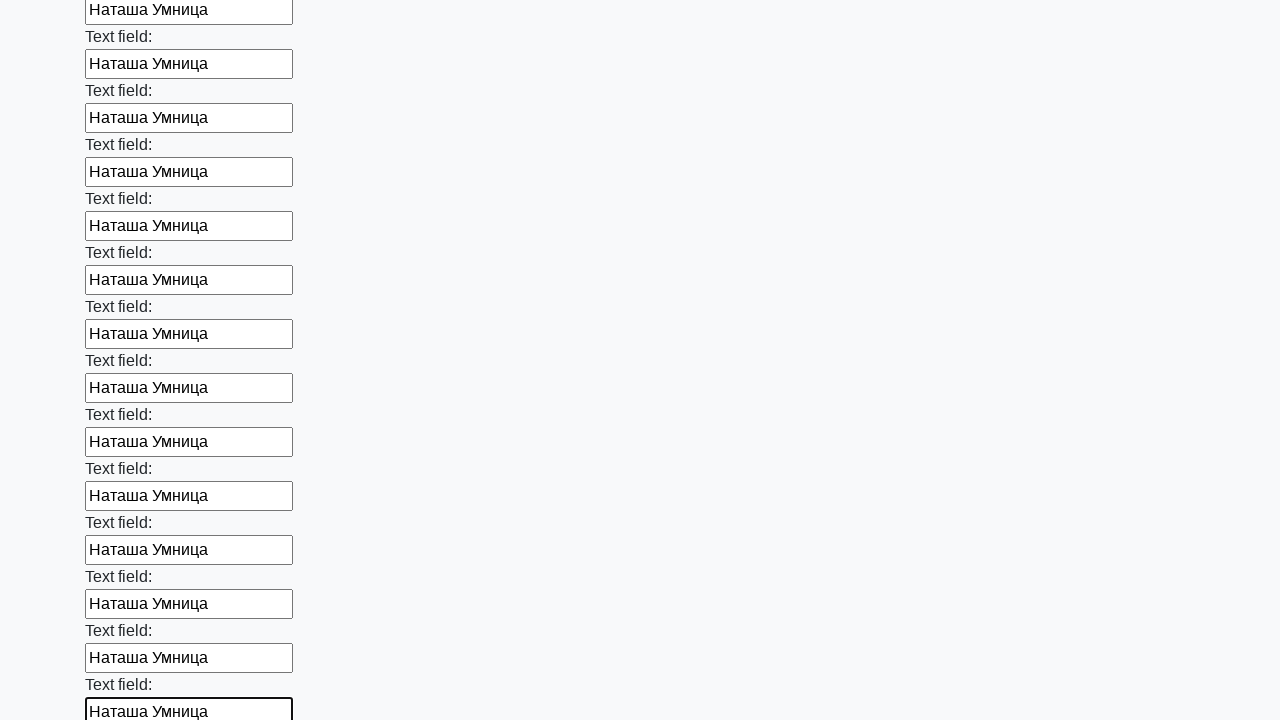

Filled an input field with 'Наташа Умница' on input >> nth=67
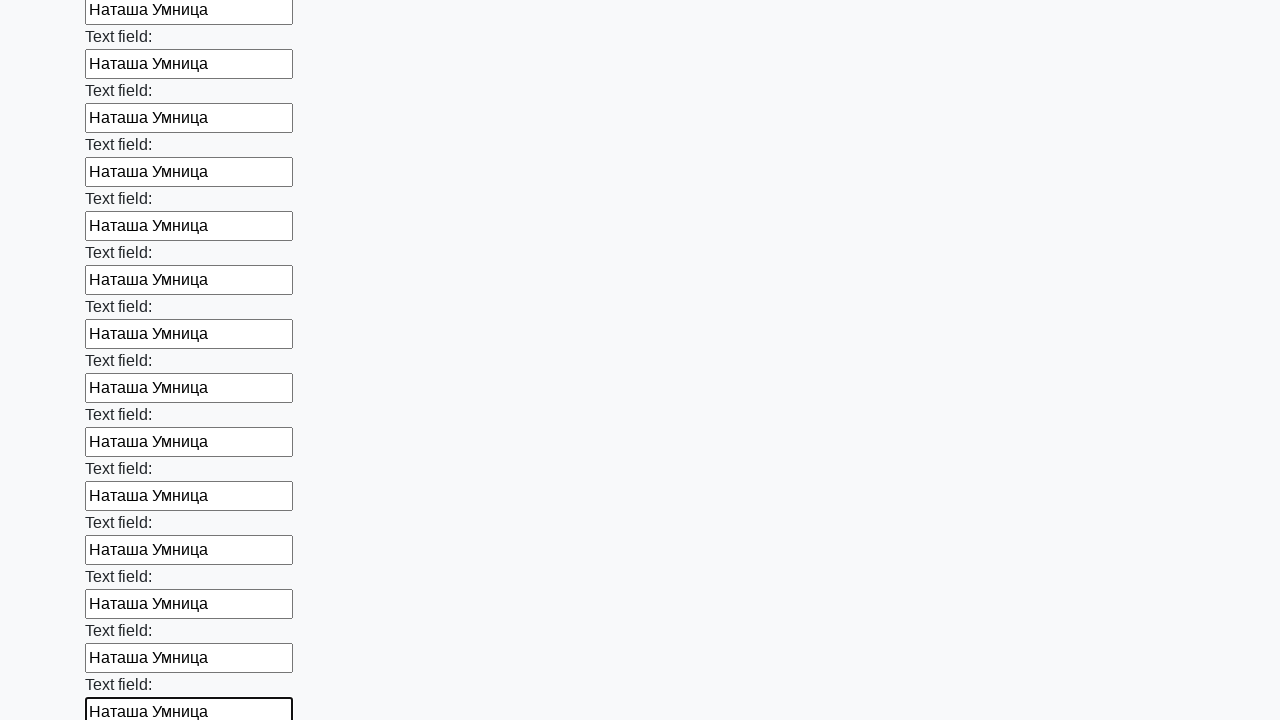

Filled an input field with 'Наташа Умница' on input >> nth=68
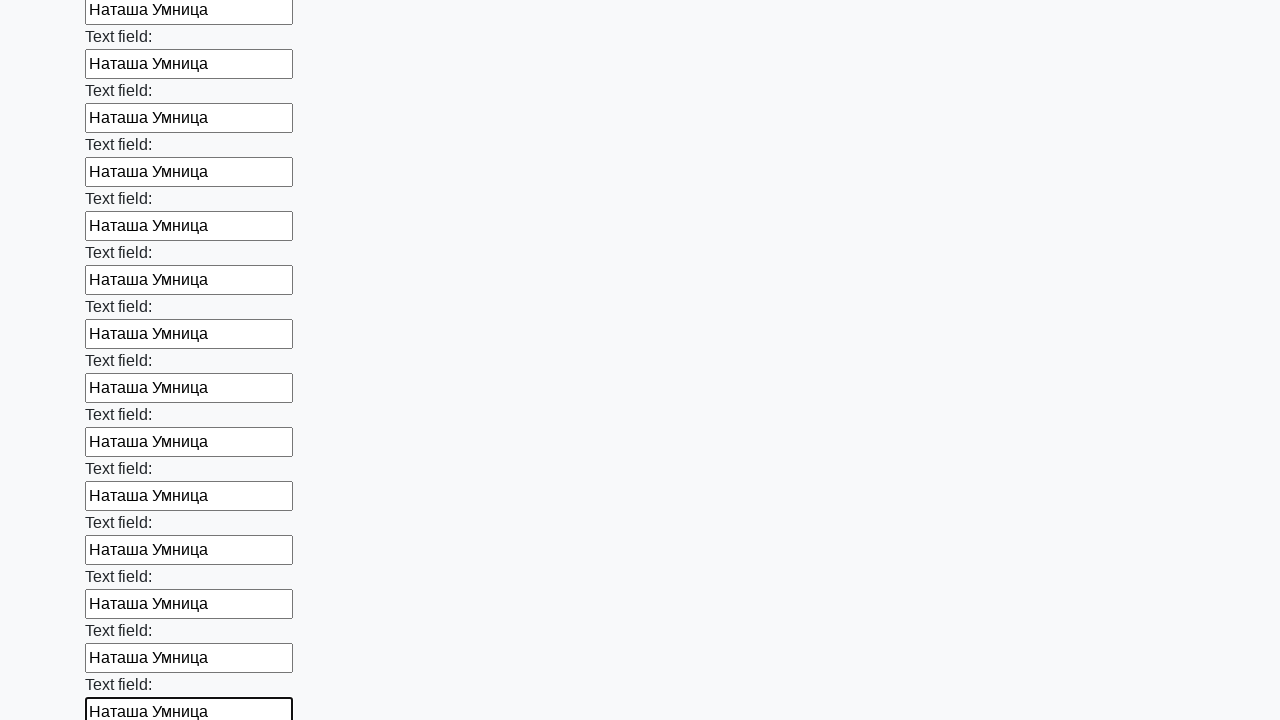

Filled an input field with 'Наташа Умница' on input >> nth=69
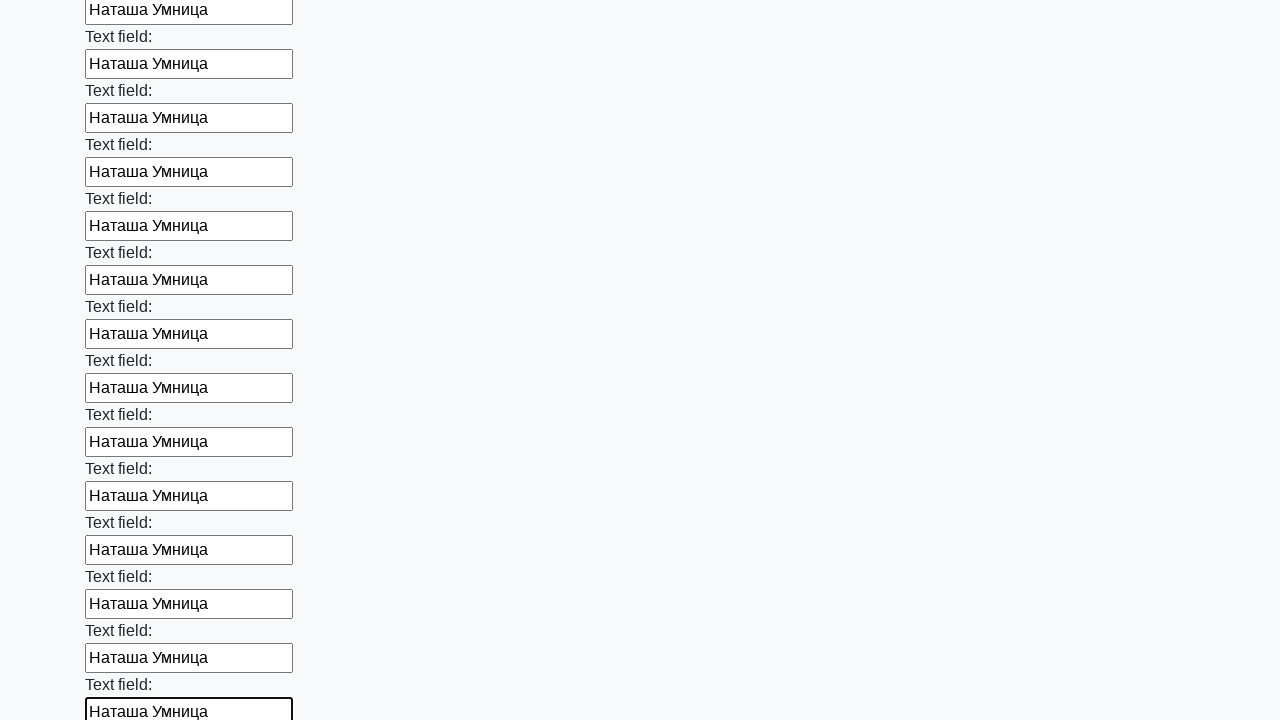

Filled an input field with 'Наташа Умница' on input >> nth=70
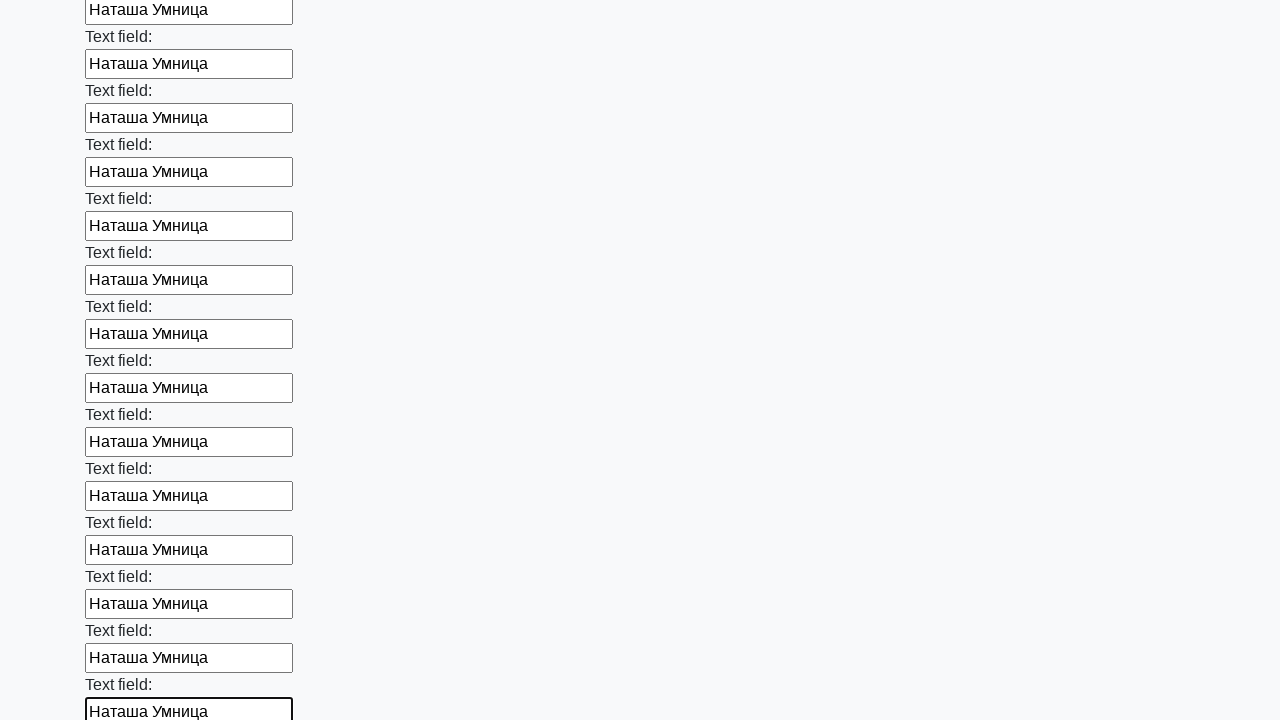

Filled an input field with 'Наташа Умница' on input >> nth=71
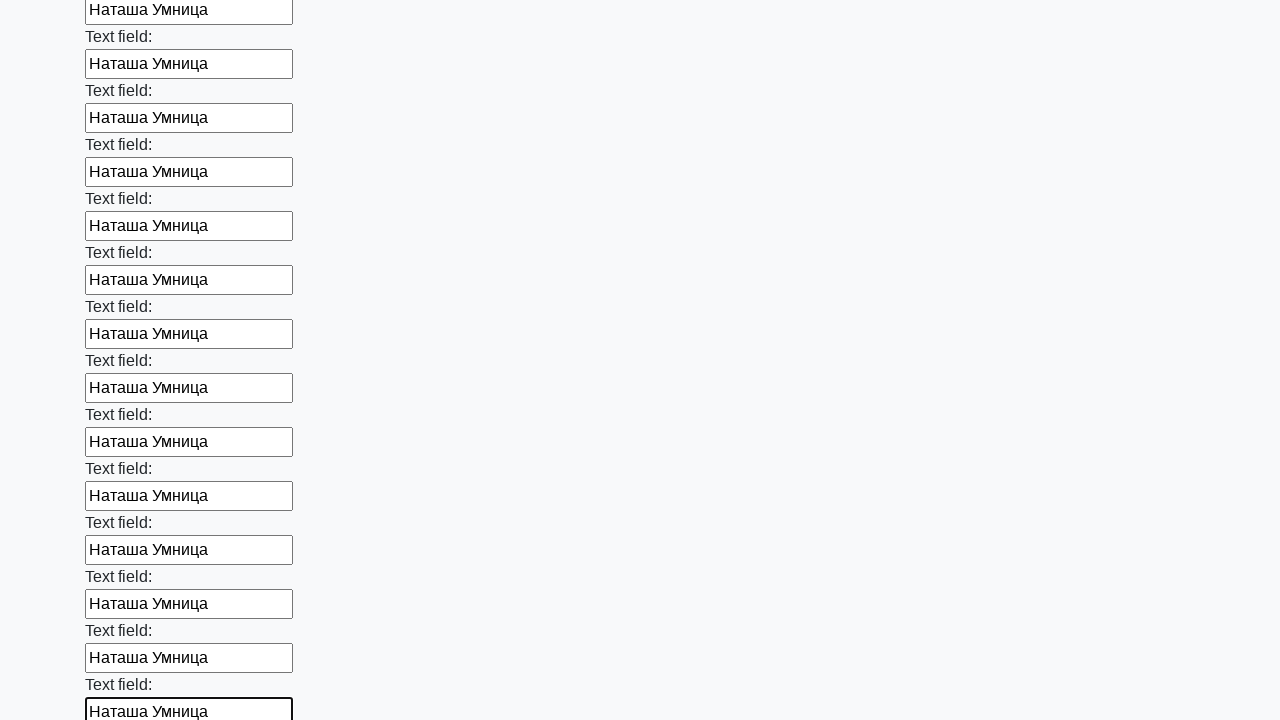

Filled an input field with 'Наташа Умница' on input >> nth=72
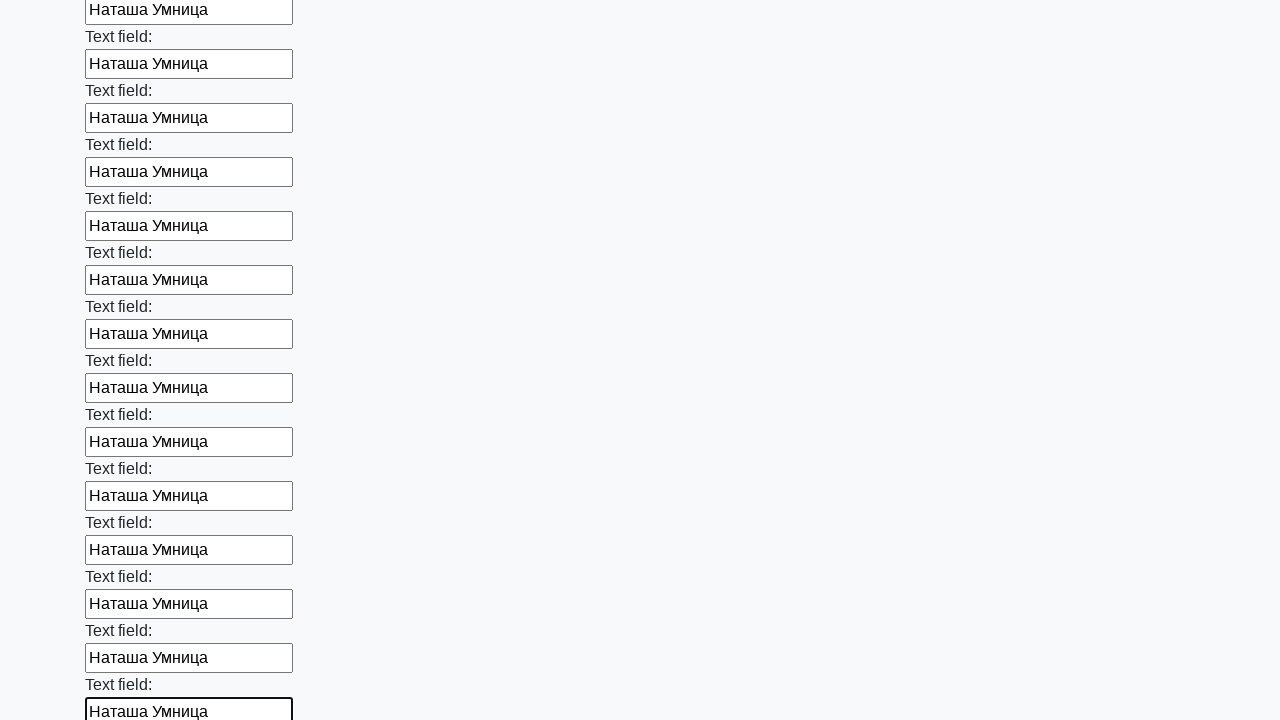

Filled an input field with 'Наташа Умница' on input >> nth=73
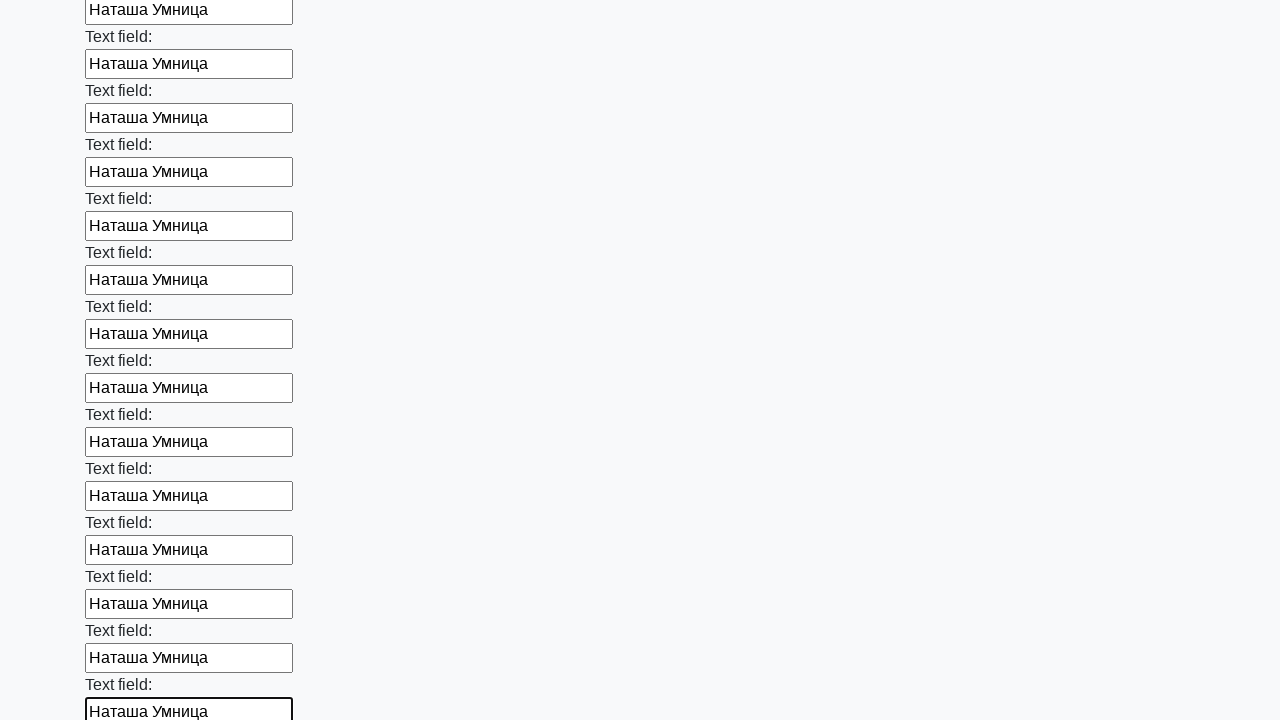

Filled an input field with 'Наташа Умница' on input >> nth=74
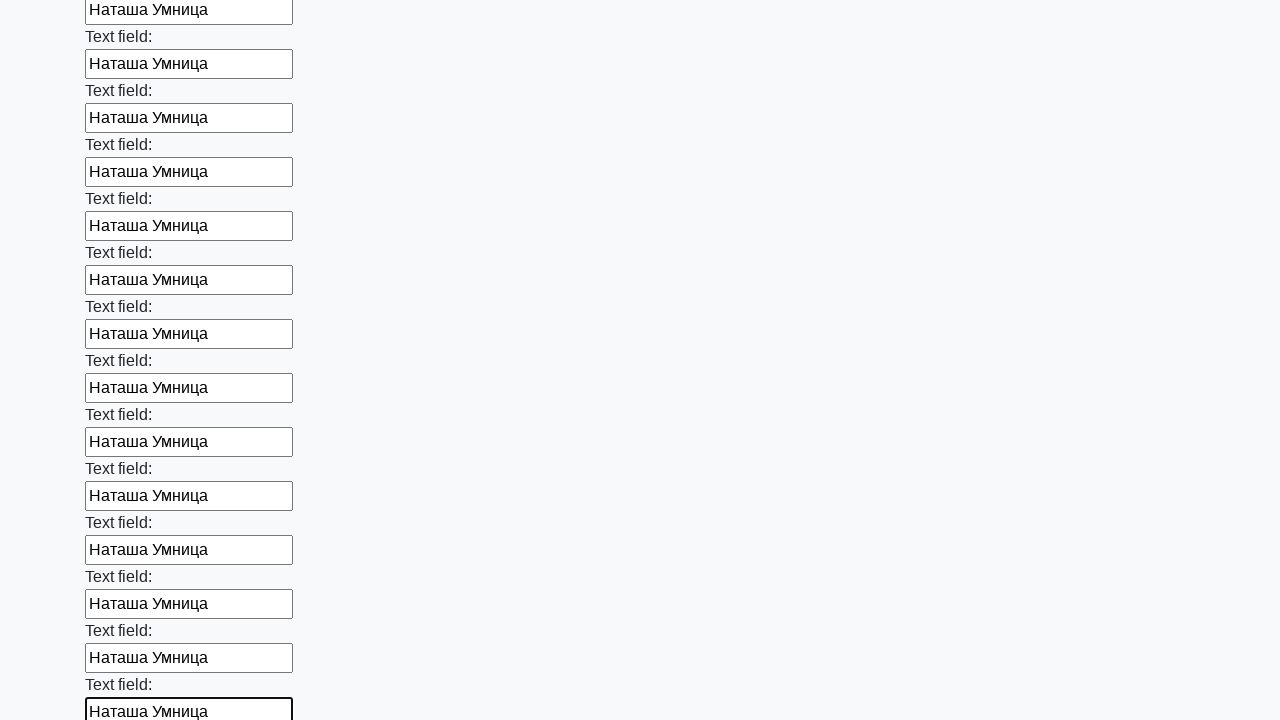

Filled an input field with 'Наташа Умница' on input >> nth=75
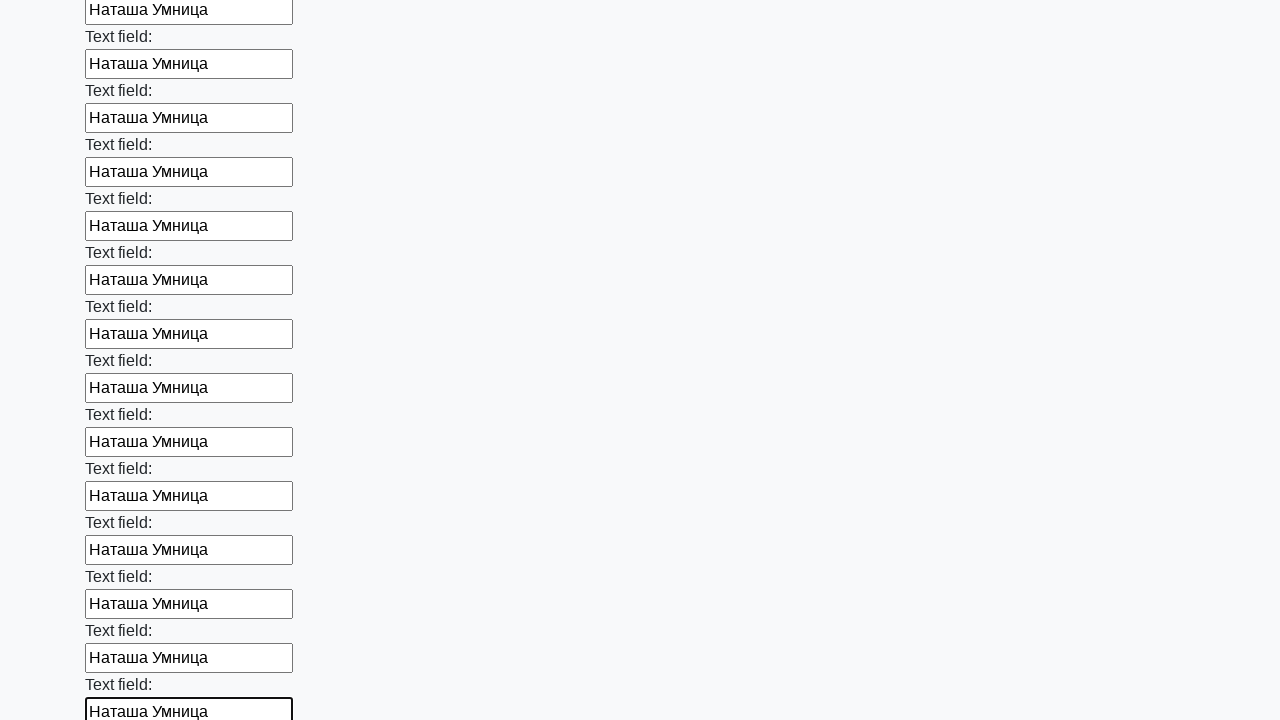

Filled an input field with 'Наташа Умница' on input >> nth=76
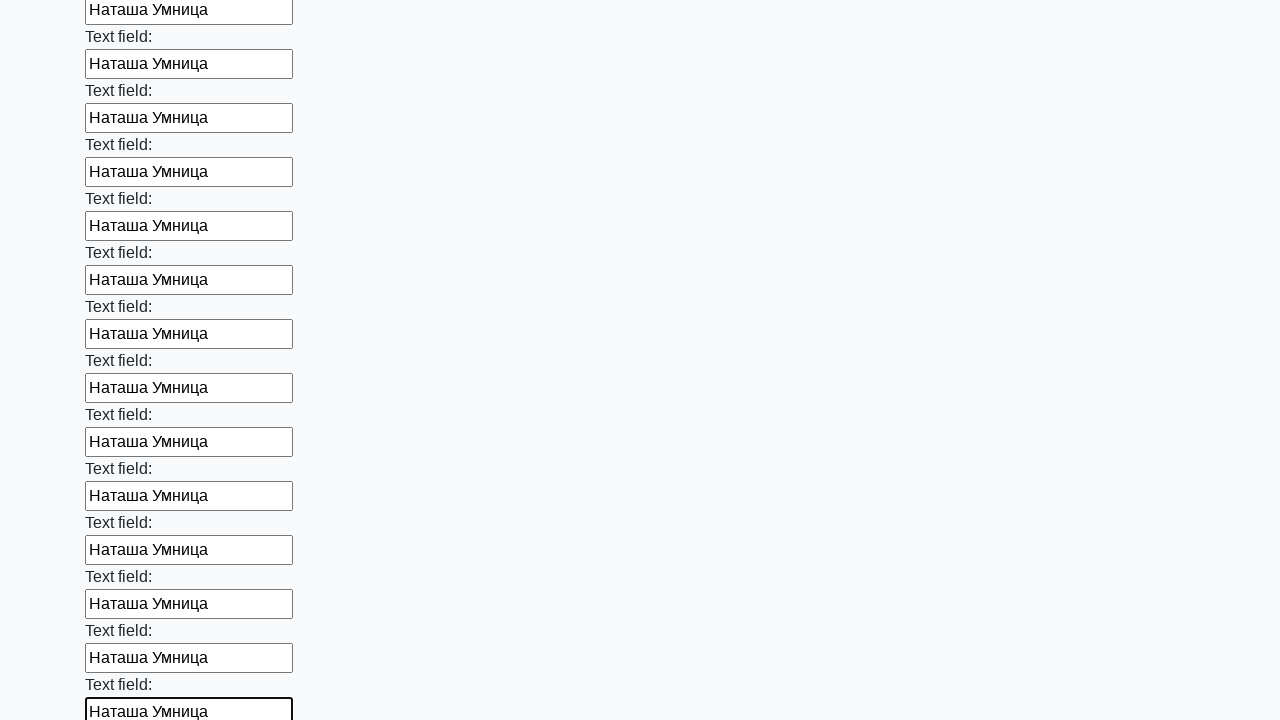

Filled an input field with 'Наташа Умница' on input >> nth=77
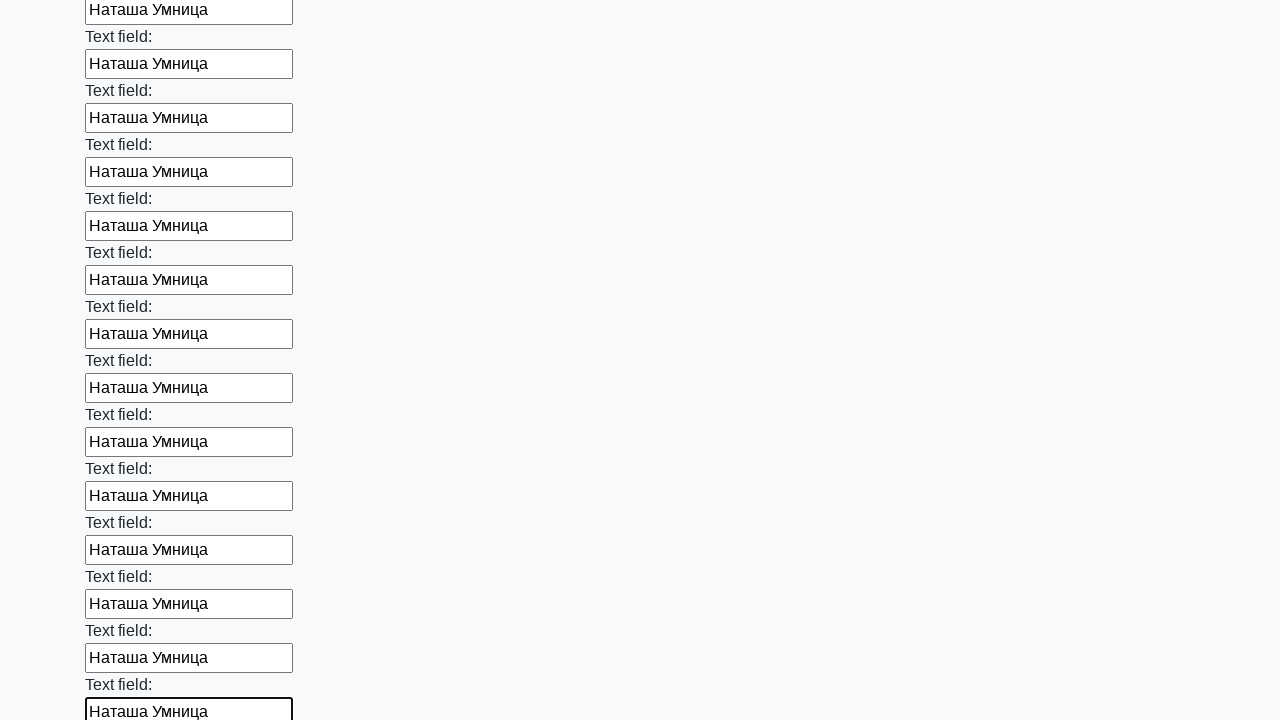

Filled an input field with 'Наташа Умница' on input >> nth=78
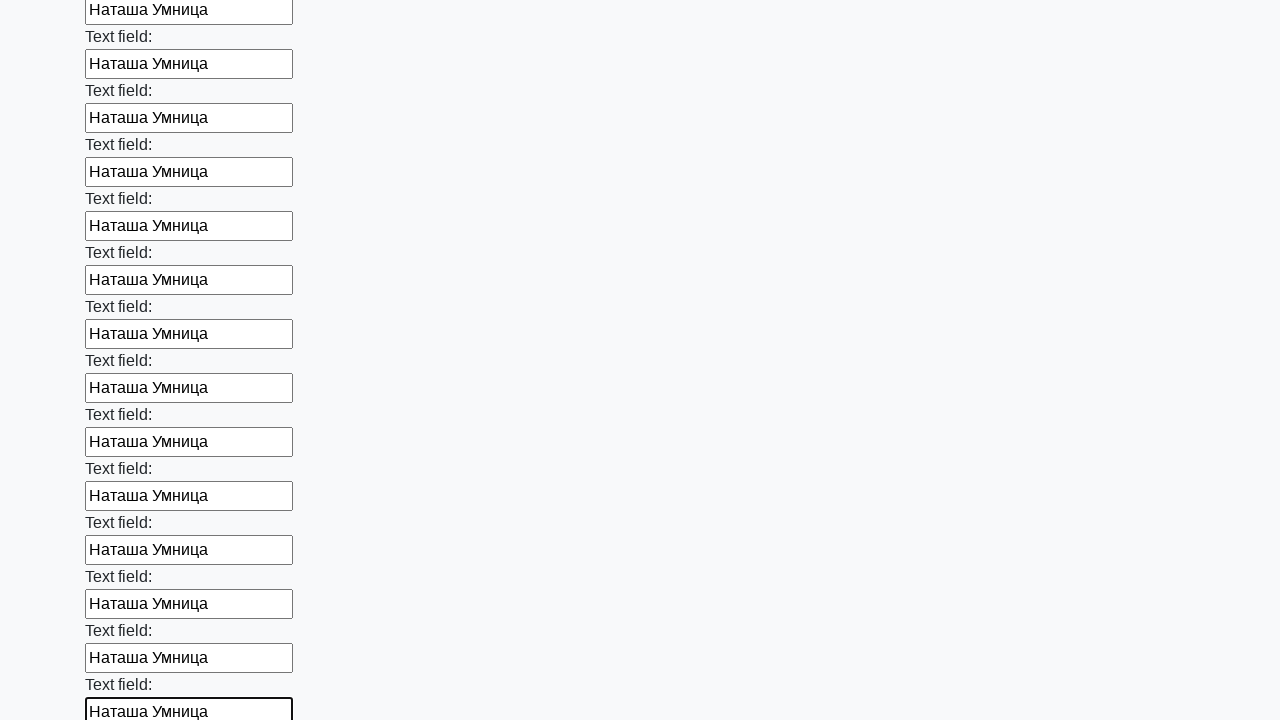

Filled an input field with 'Наташа Умница' on input >> nth=79
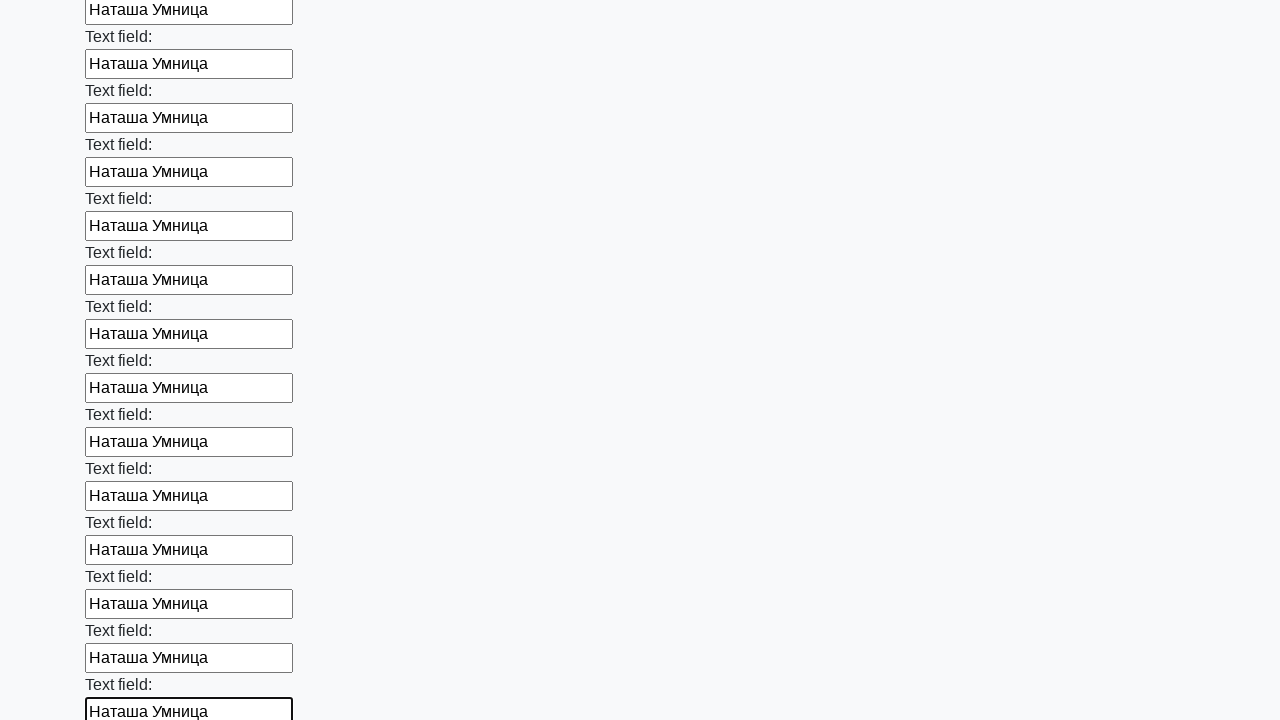

Filled an input field with 'Наташа Умница' on input >> nth=80
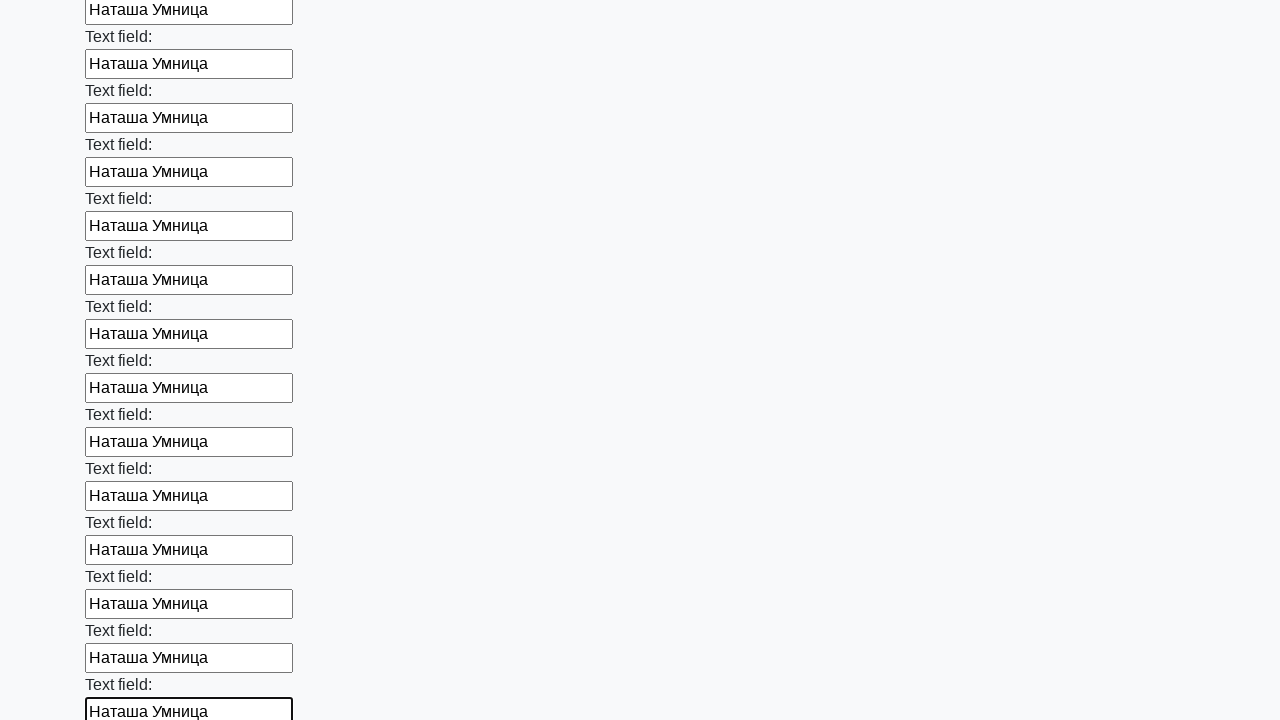

Filled an input field with 'Наташа Умница' on input >> nth=81
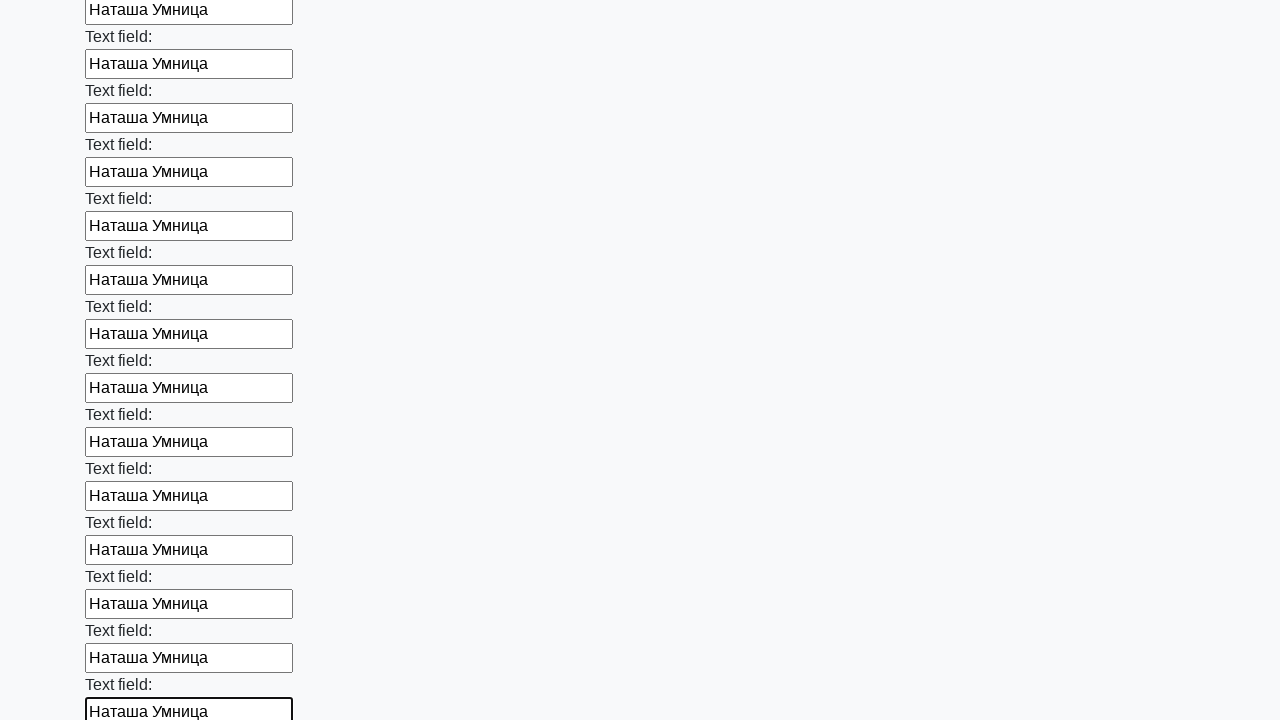

Filled an input field with 'Наташа Умница' on input >> nth=82
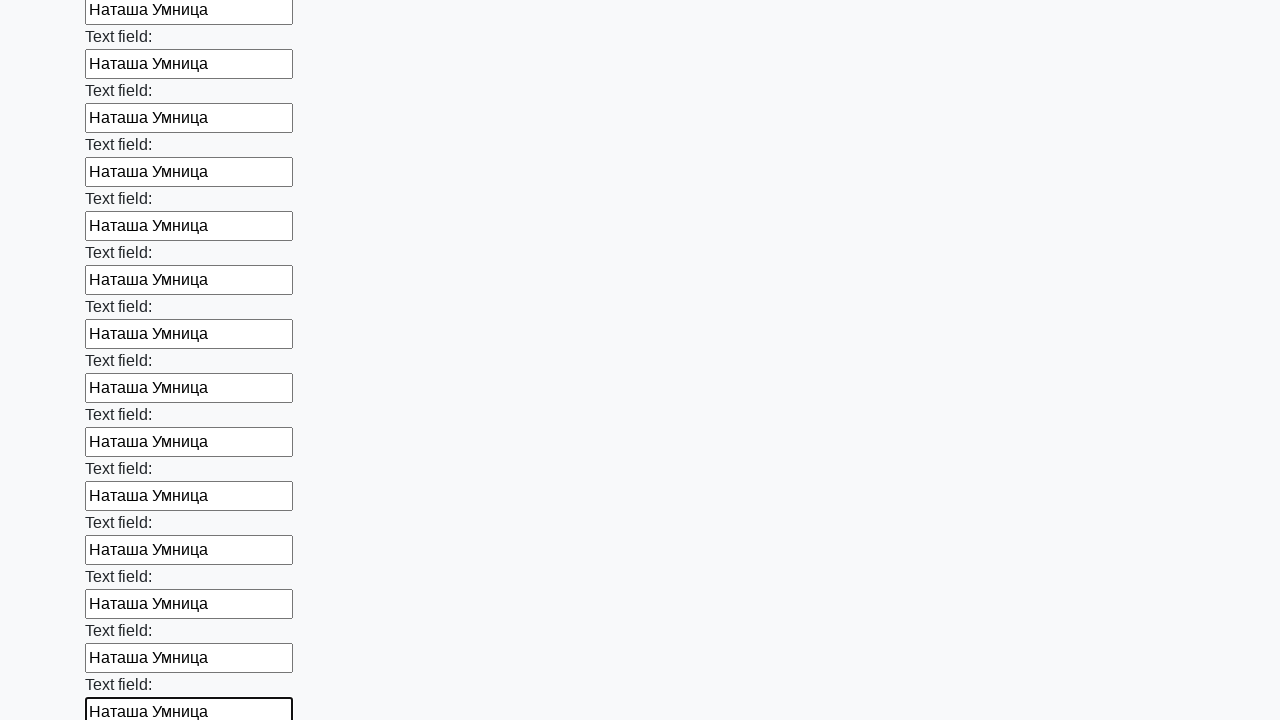

Filled an input field with 'Наташа Умница' on input >> nth=83
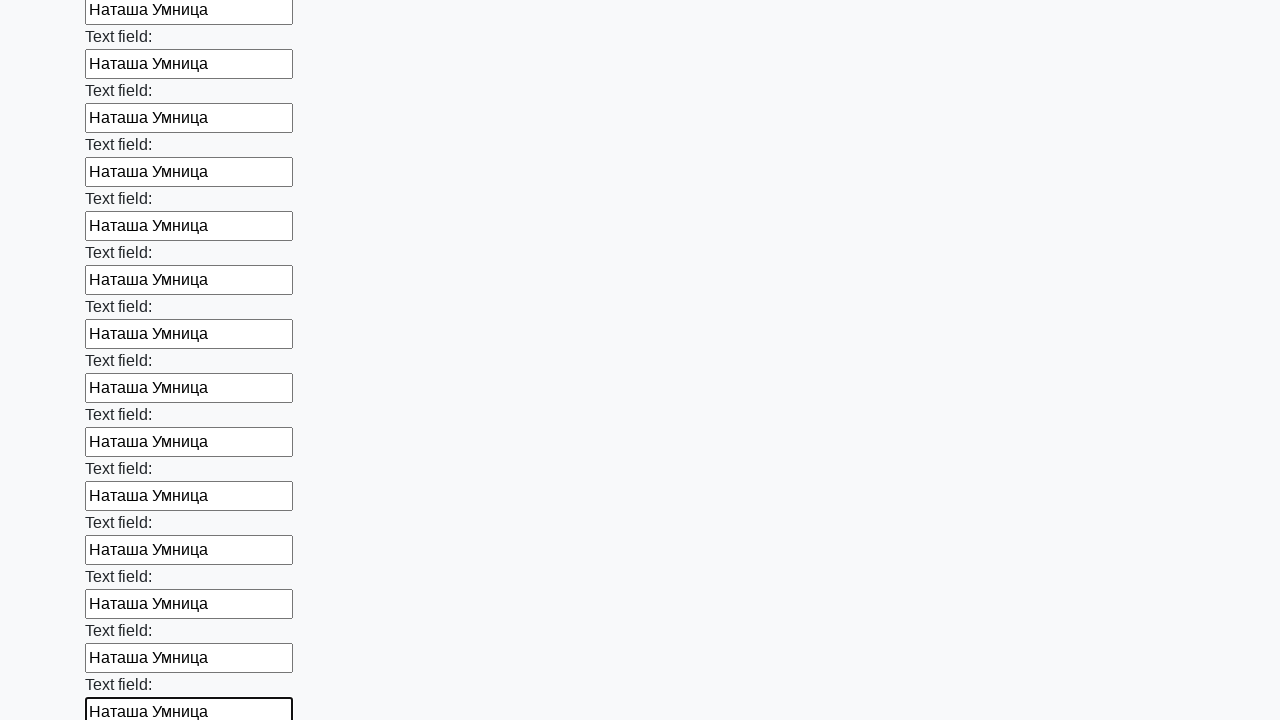

Filled an input field with 'Наташа Умница' on input >> nth=84
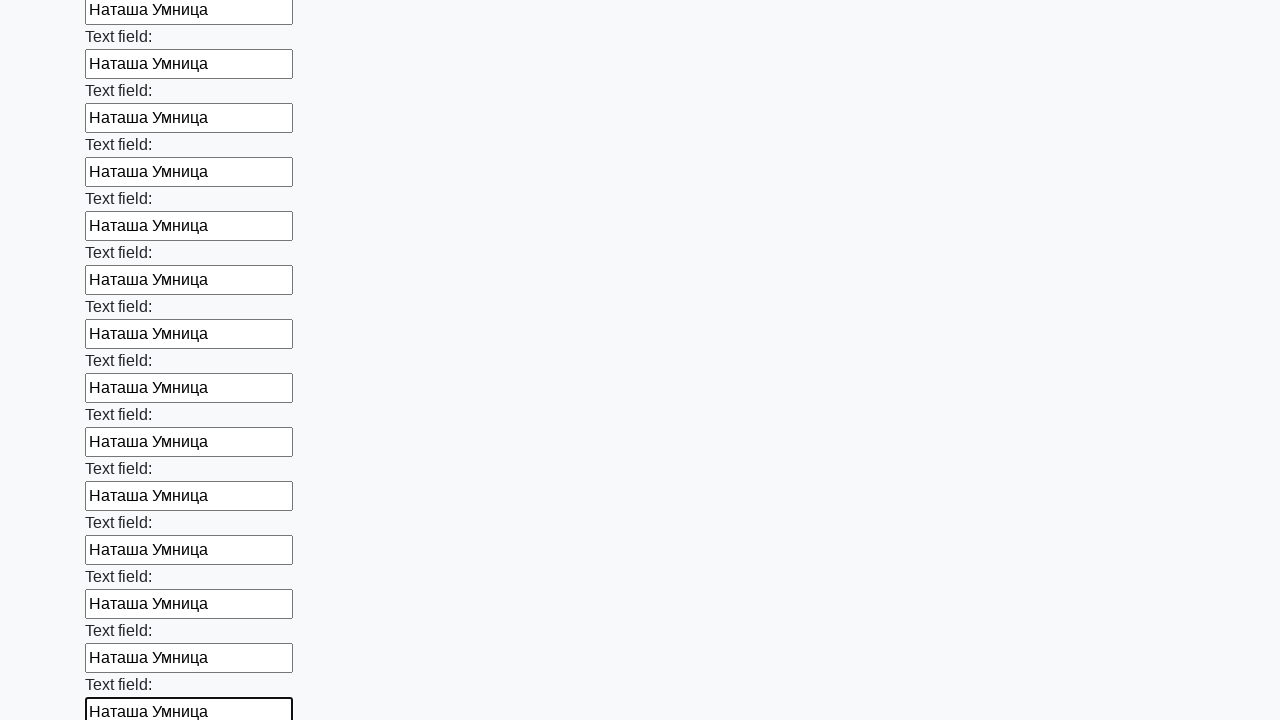

Filled an input field with 'Наташа Умница' on input >> nth=85
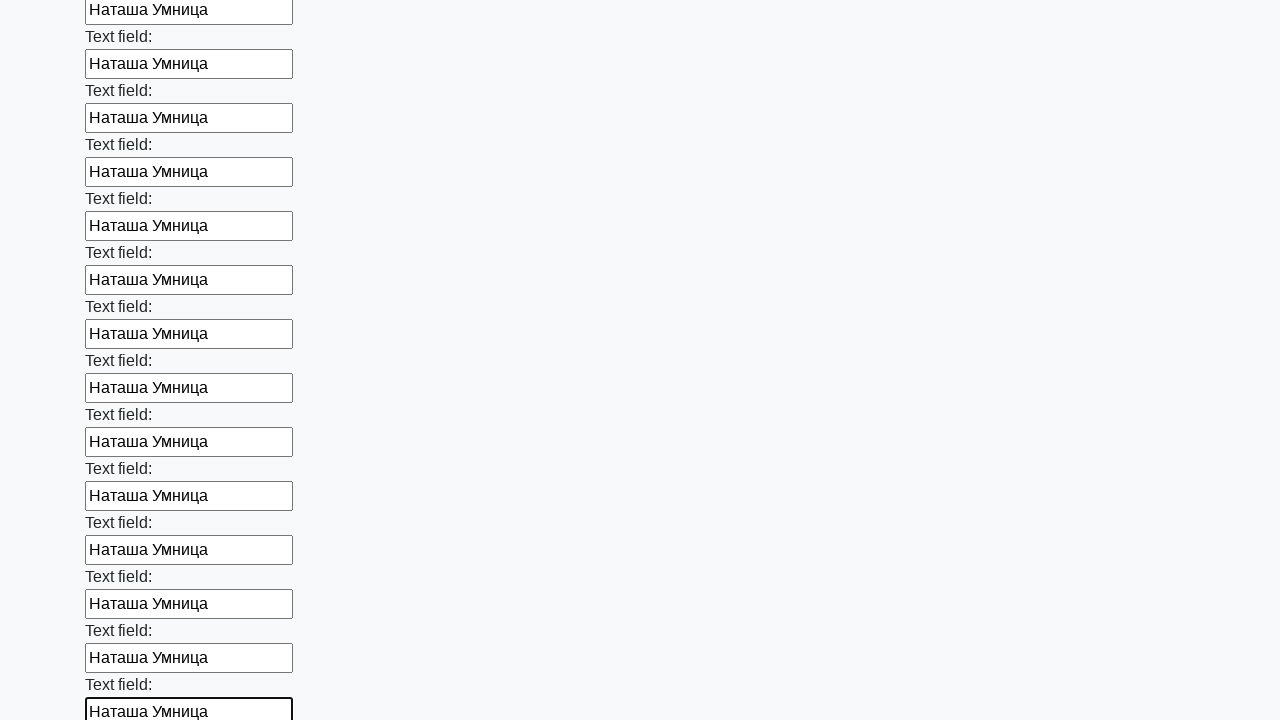

Filled an input field with 'Наташа Умница' on input >> nth=86
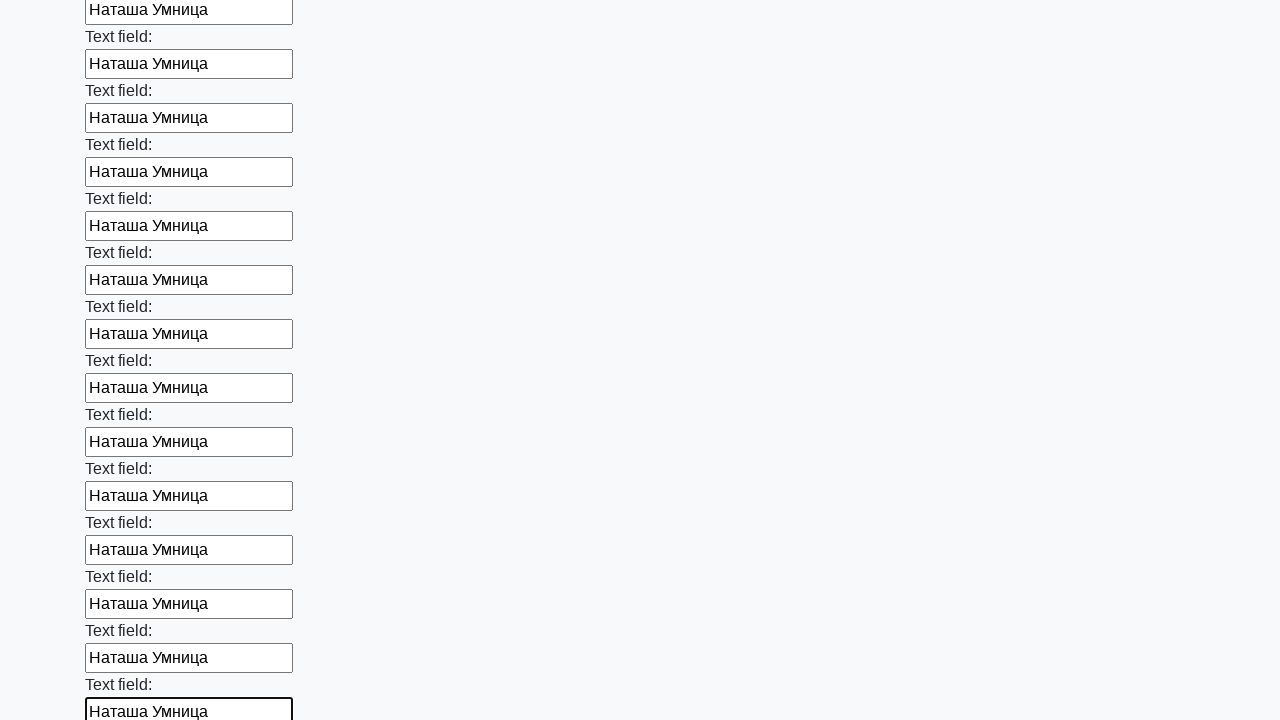

Filled an input field with 'Наташа Умница' on input >> nth=87
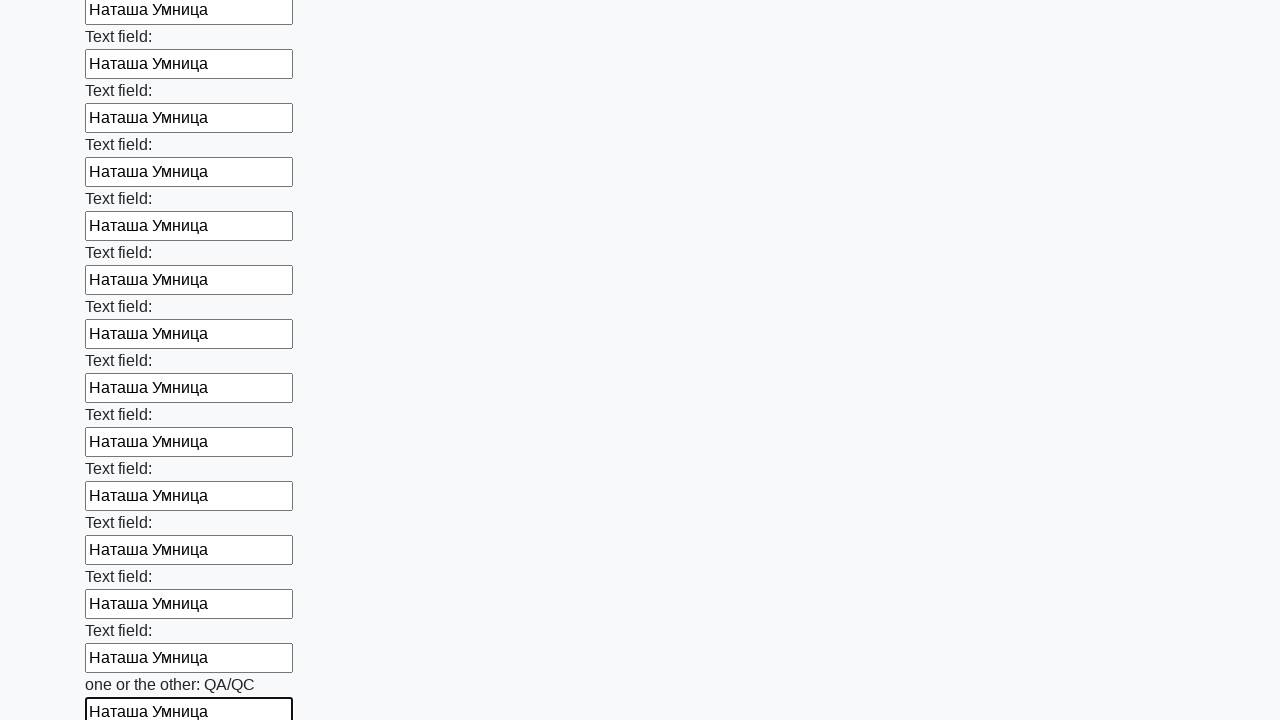

Filled an input field with 'Наташа Умница' on input >> nth=88
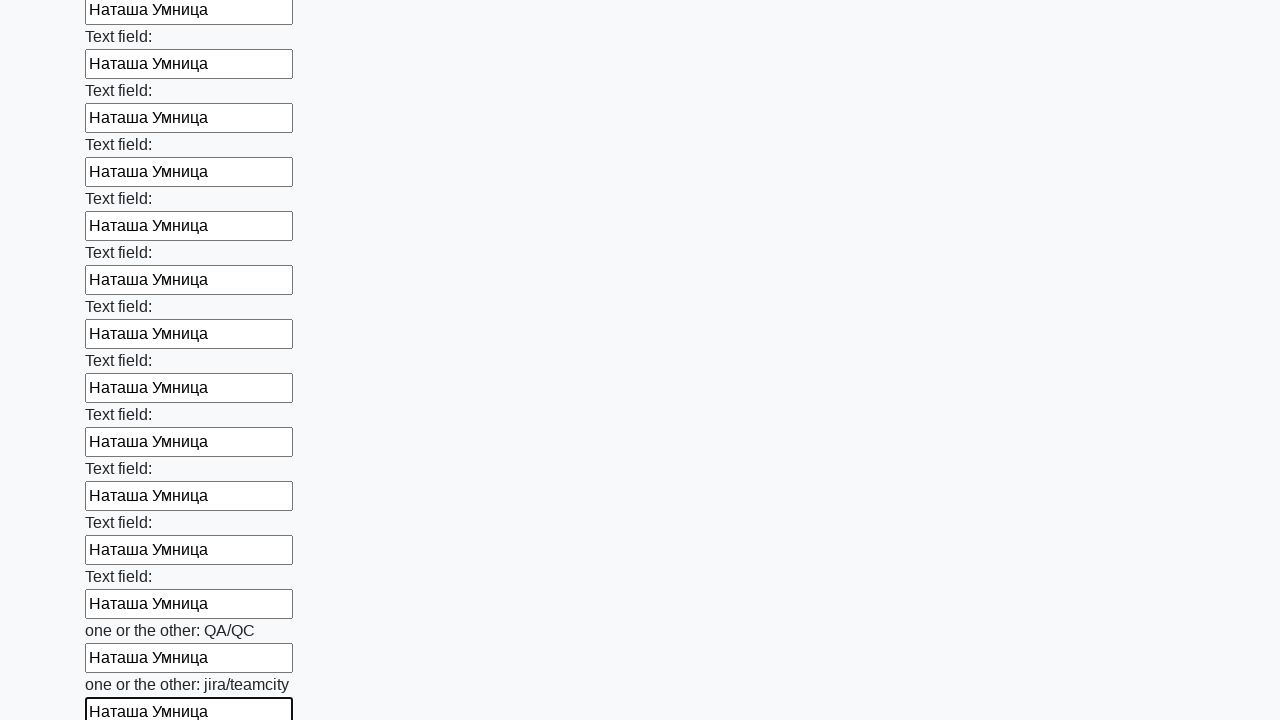

Filled an input field with 'Наташа Умница' on input >> nth=89
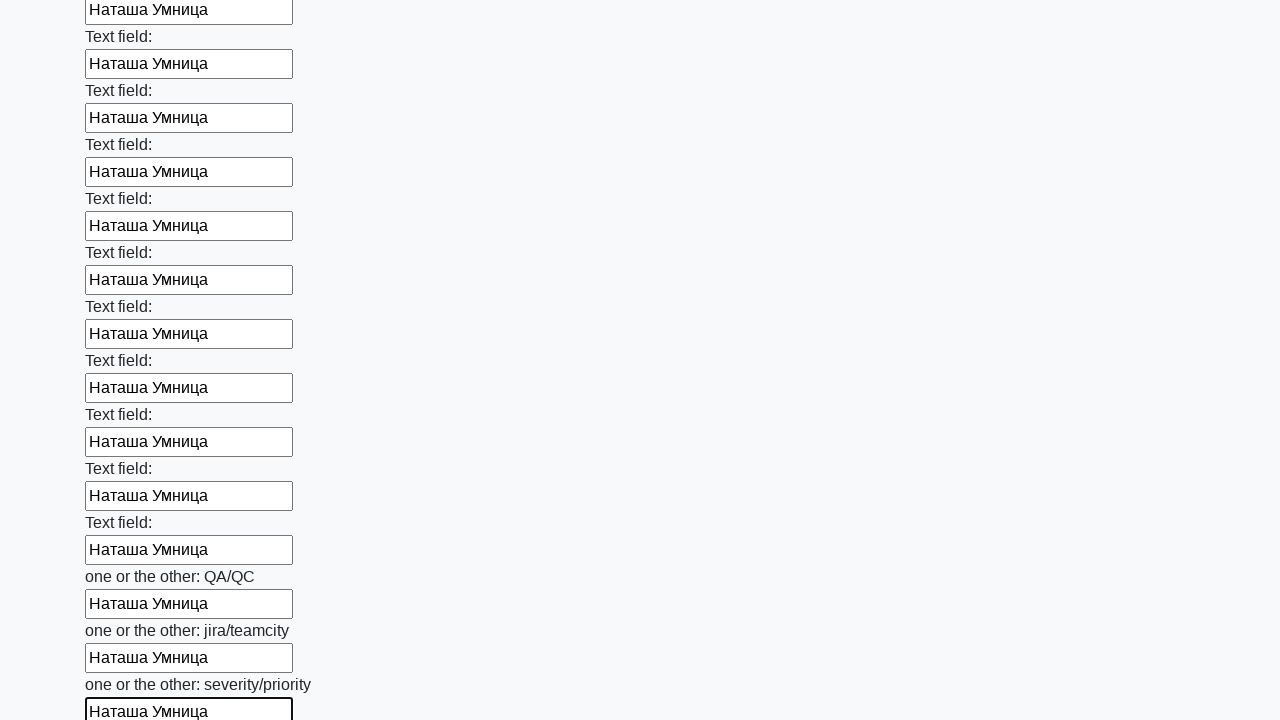

Filled an input field with 'Наташа Умница' on input >> nth=90
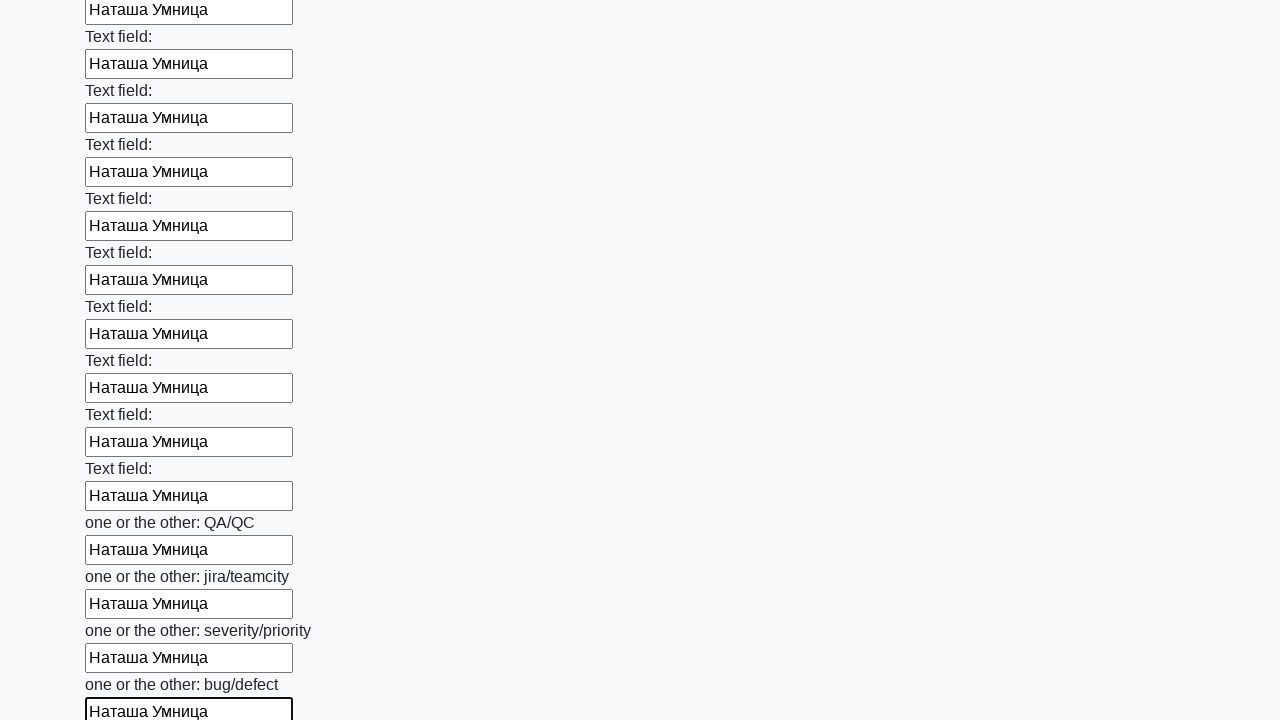

Filled an input field with 'Наташа Умница' on input >> nth=91
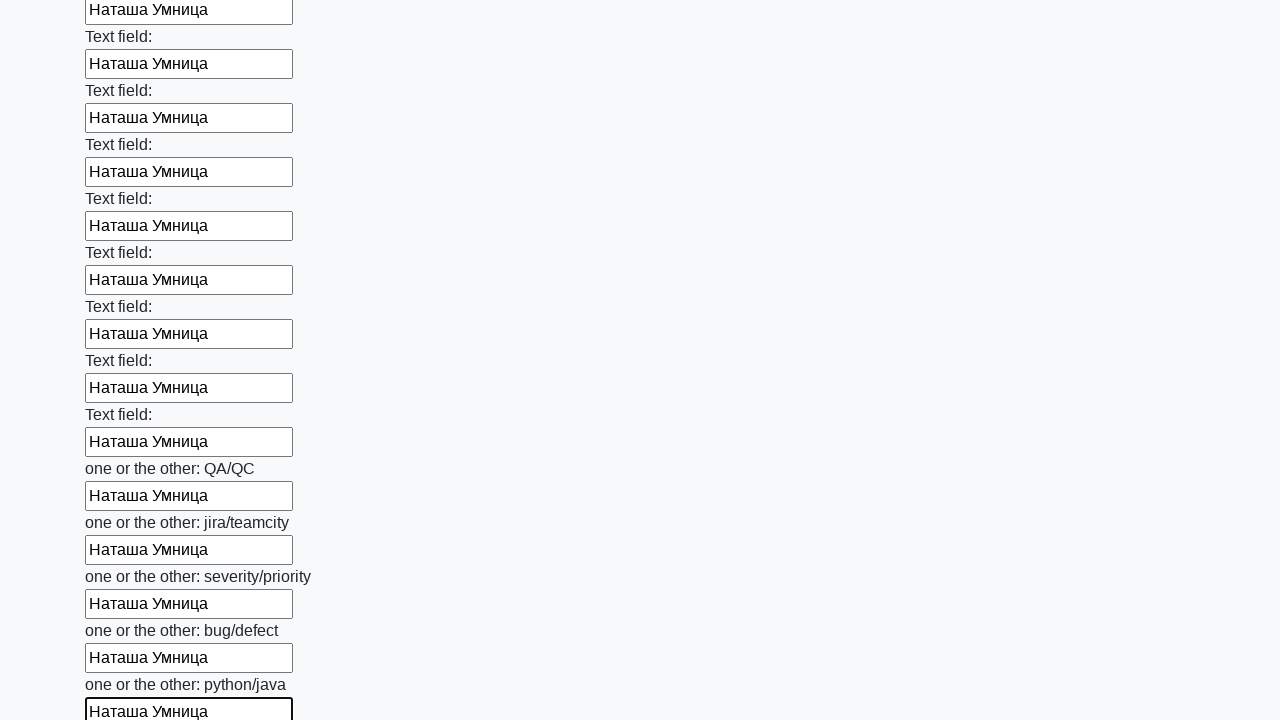

Filled an input field with 'Наташа Умница' on input >> nth=92
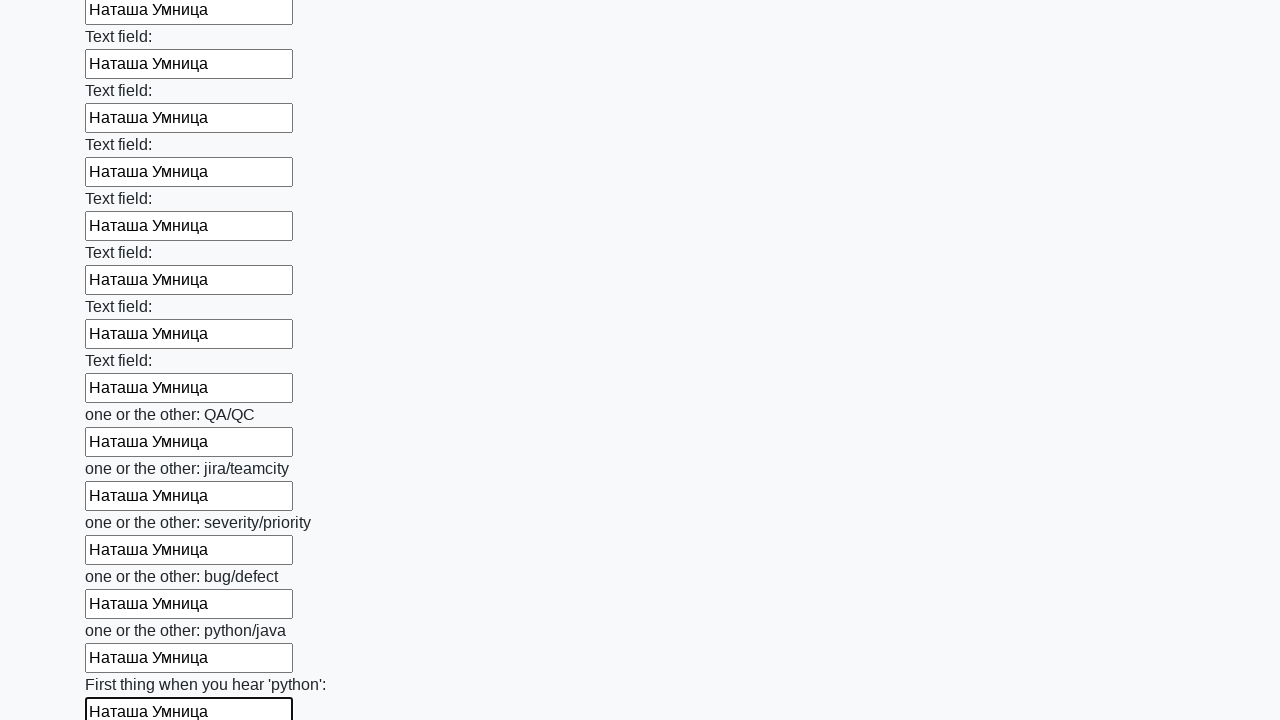

Filled an input field with 'Наташа Умница' on input >> nth=93
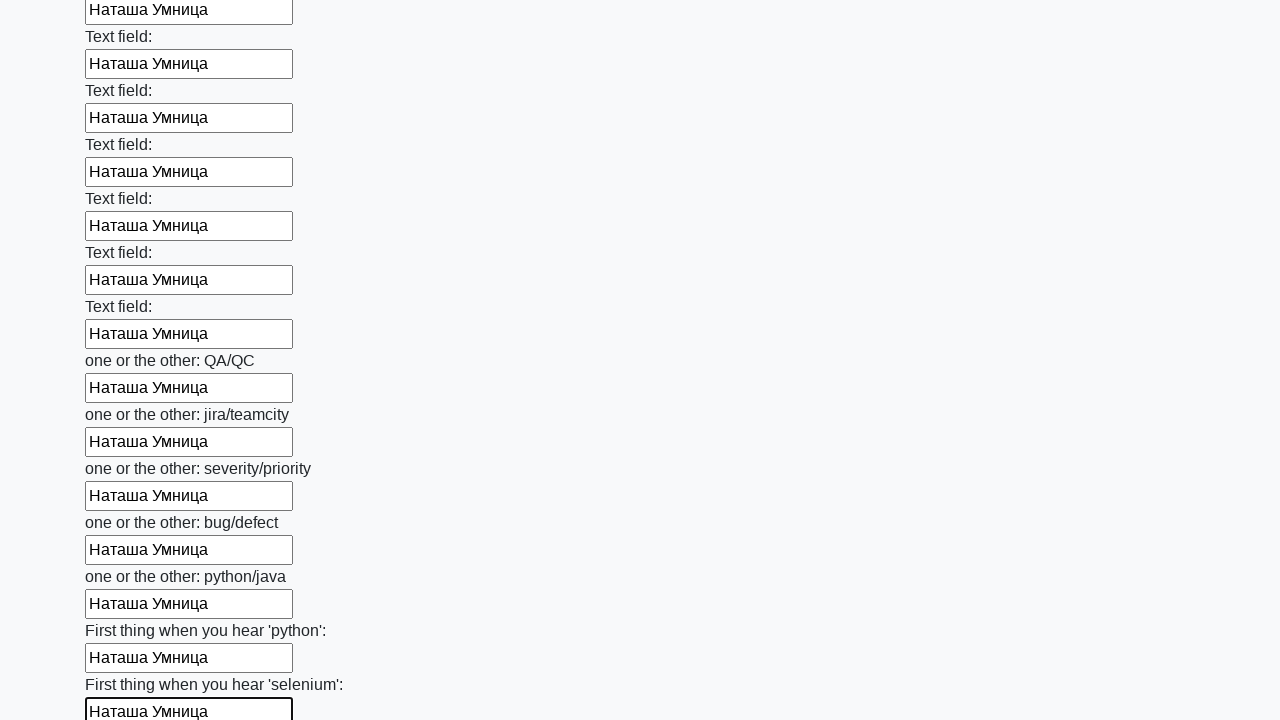

Filled an input field with 'Наташа Умница' on input >> nth=94
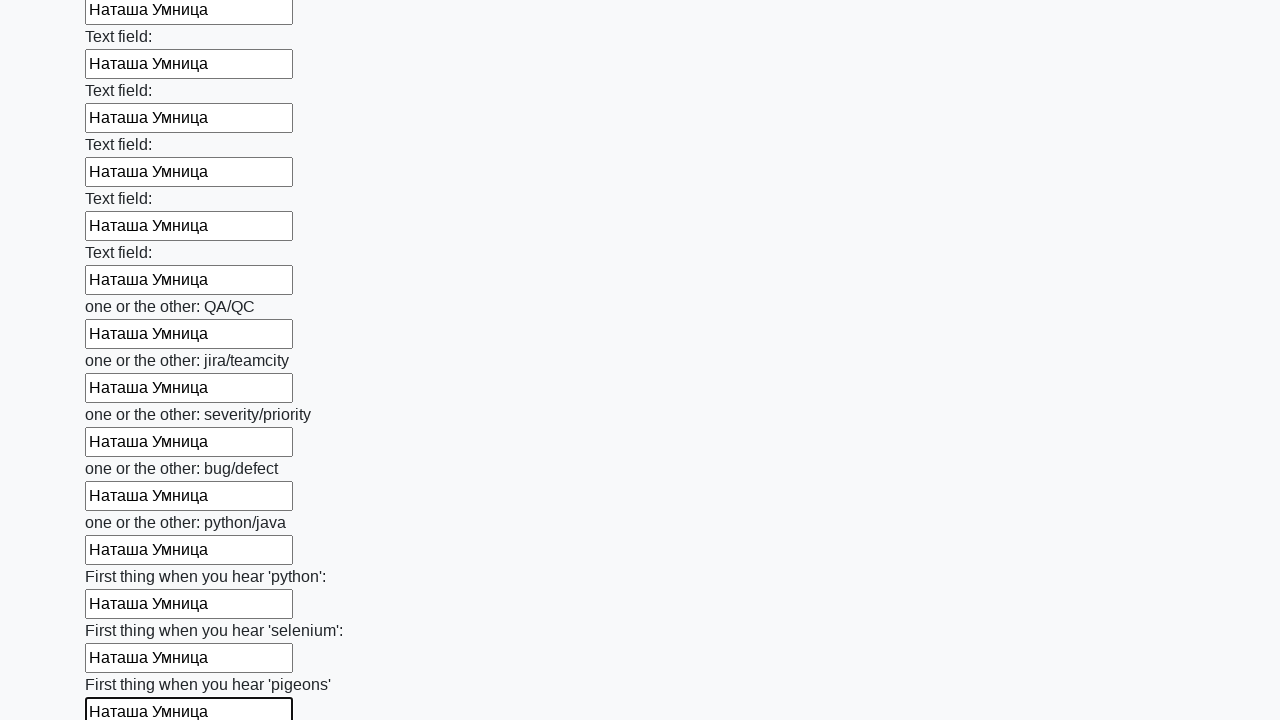

Filled an input field with 'Наташа Умница' on input >> nth=95
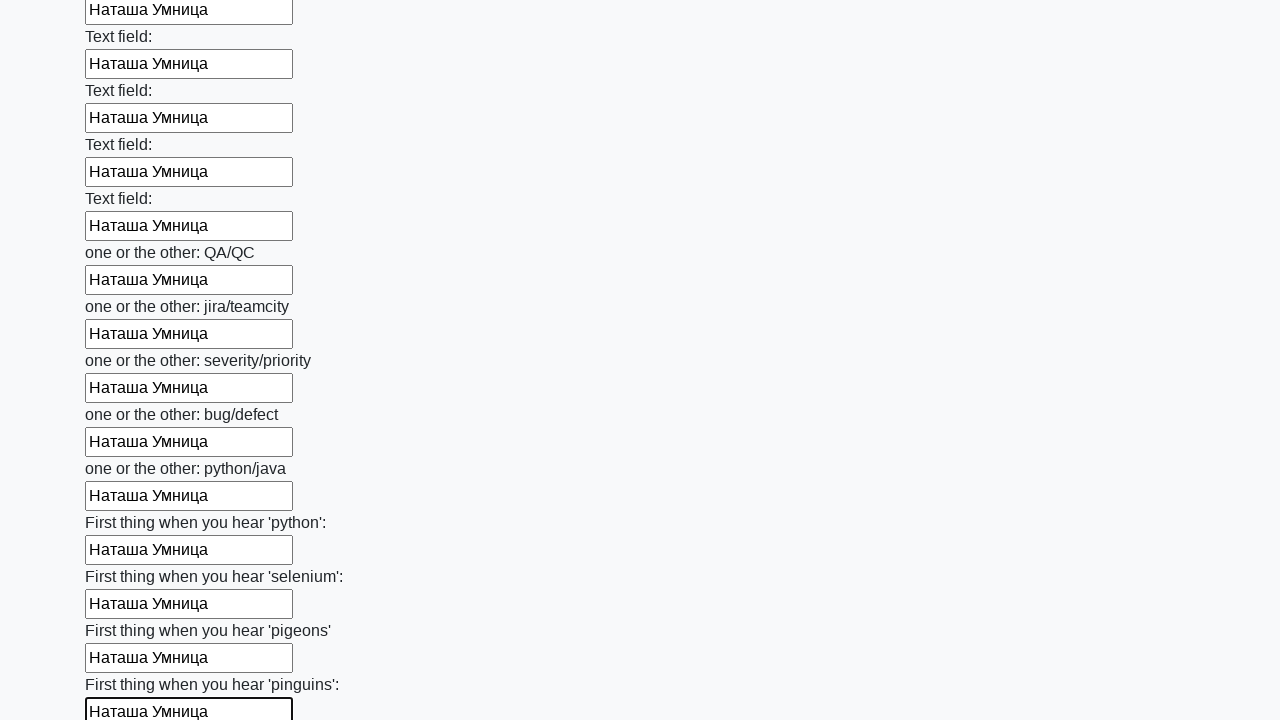

Filled an input field with 'Наташа Умница' on input >> nth=96
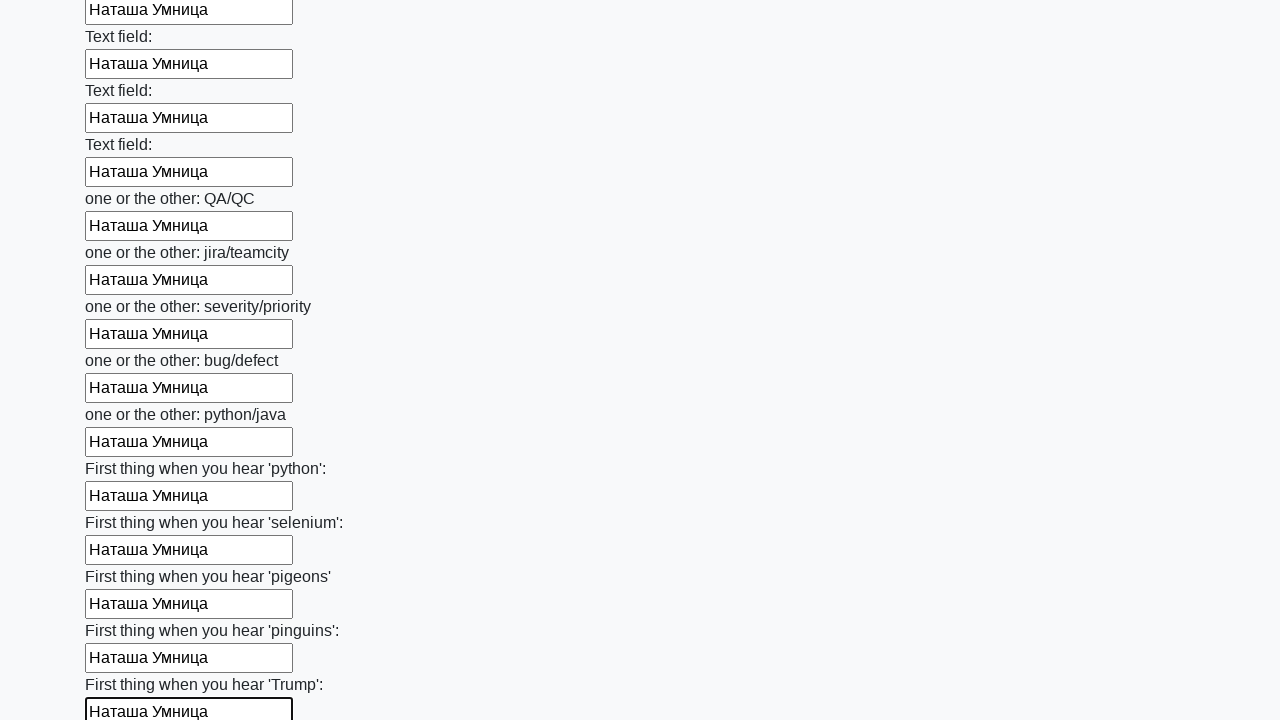

Filled an input field with 'Наташа Умница' on input >> nth=97
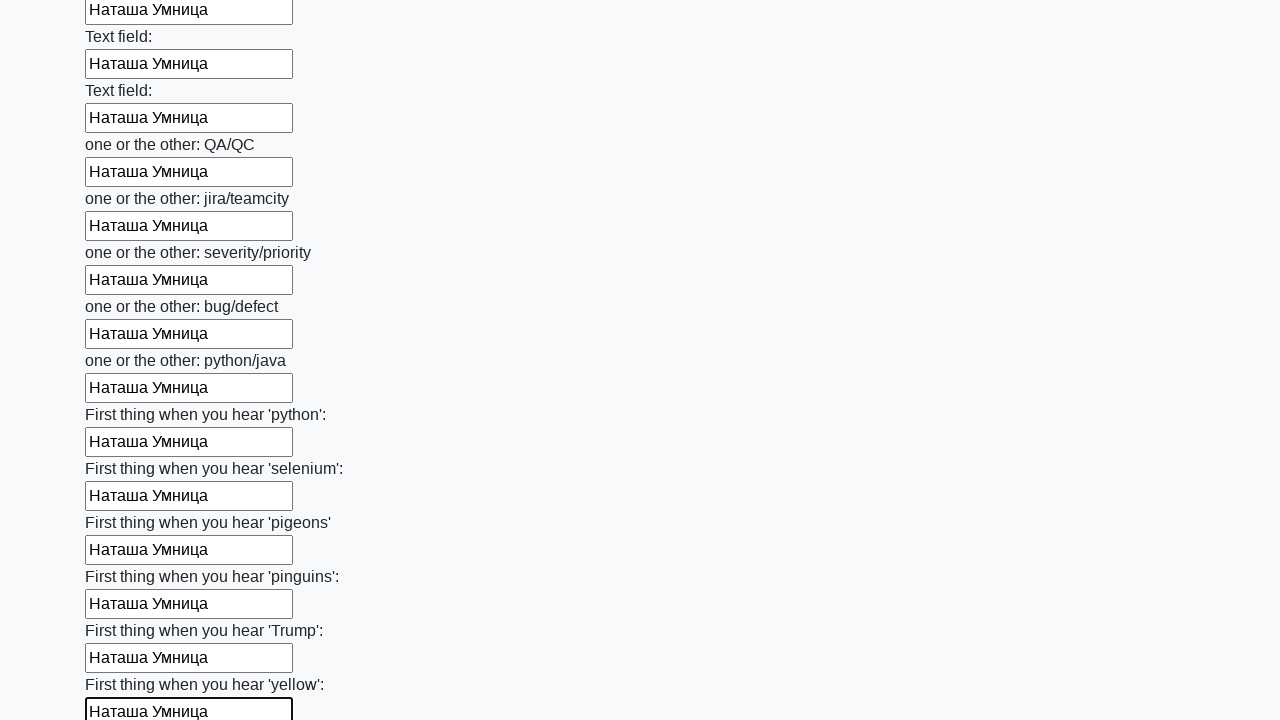

Filled an input field with 'Наташа Умница' on input >> nth=98
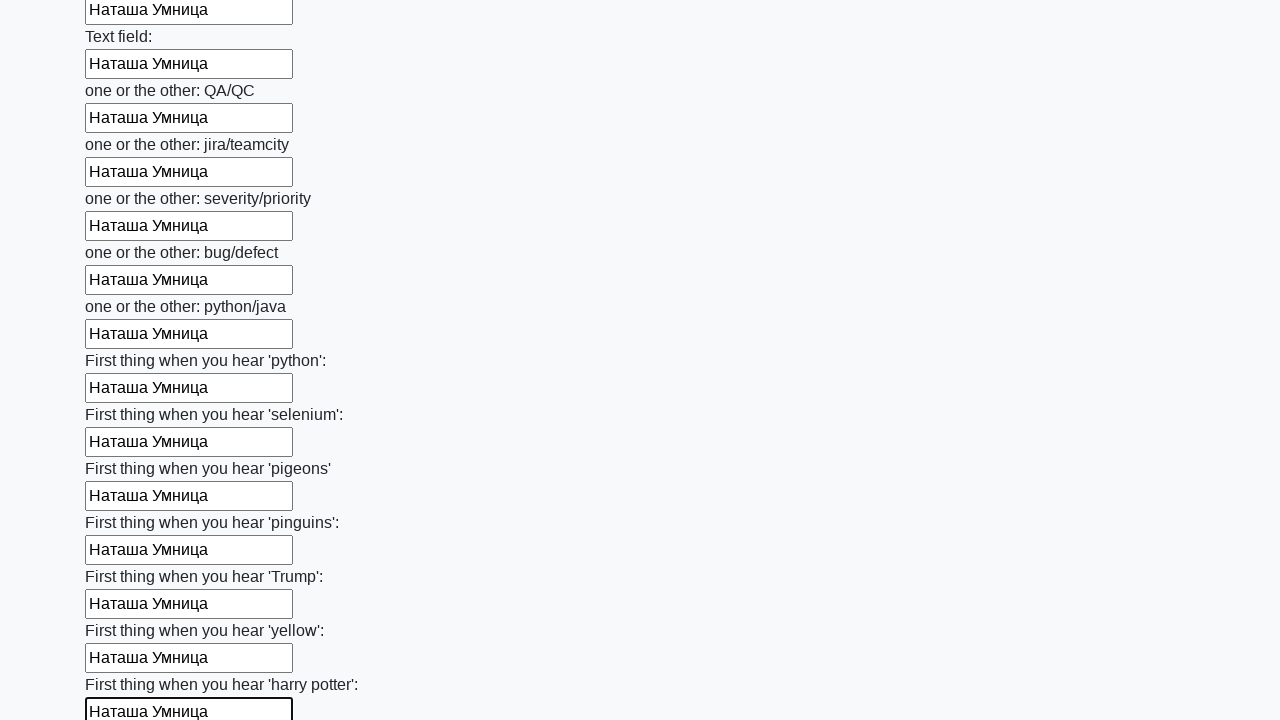

Filled an input field with 'Наташа Умница' on input >> nth=99
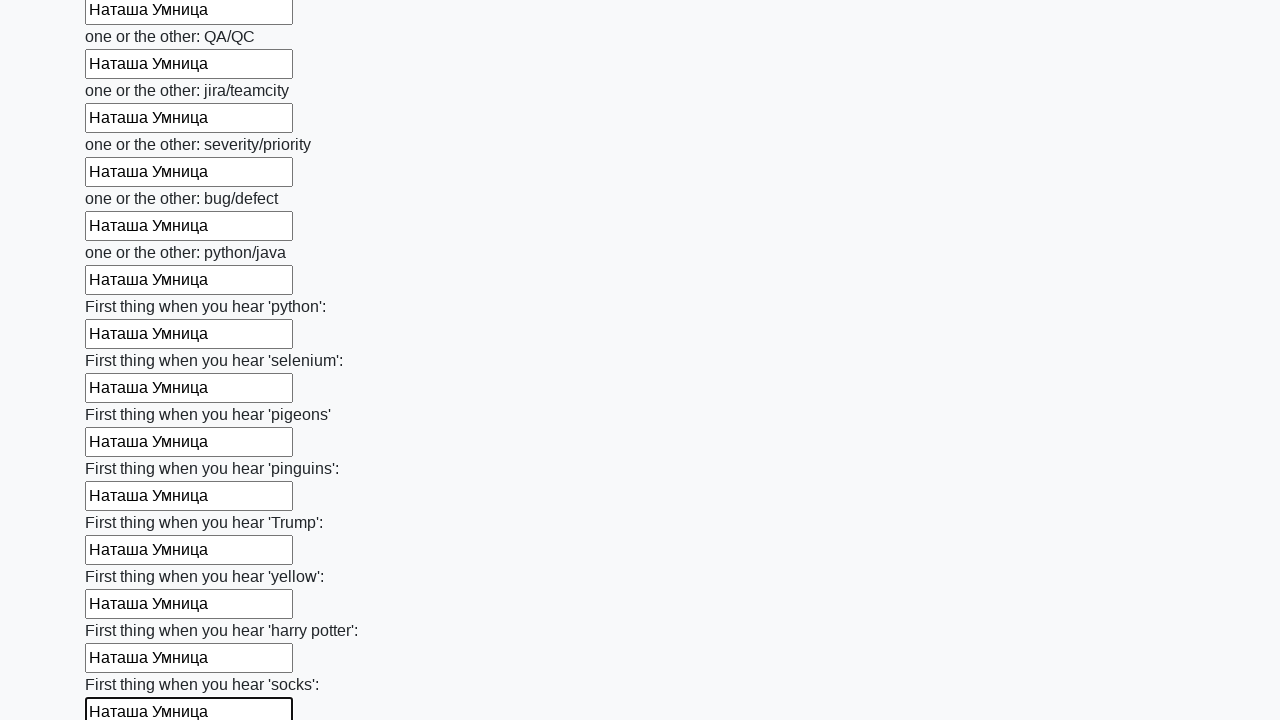

Clicked the submit button to submit the form at (123, 611) on button.btn
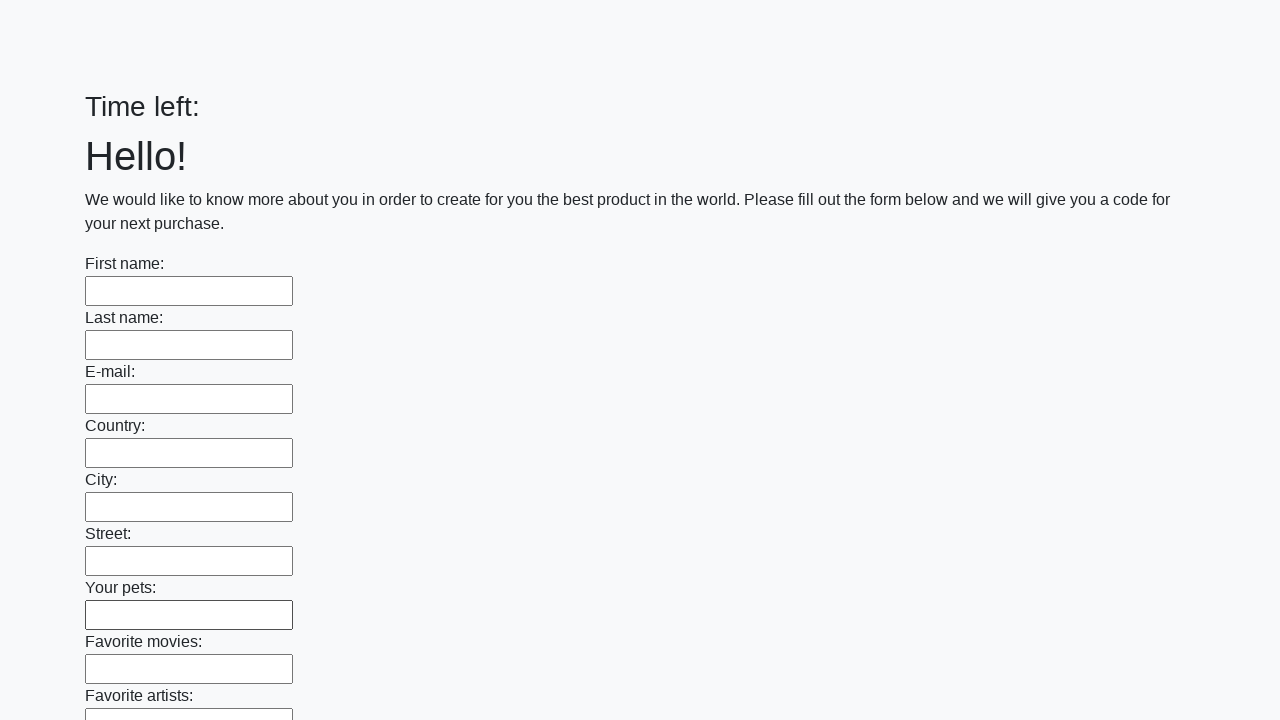

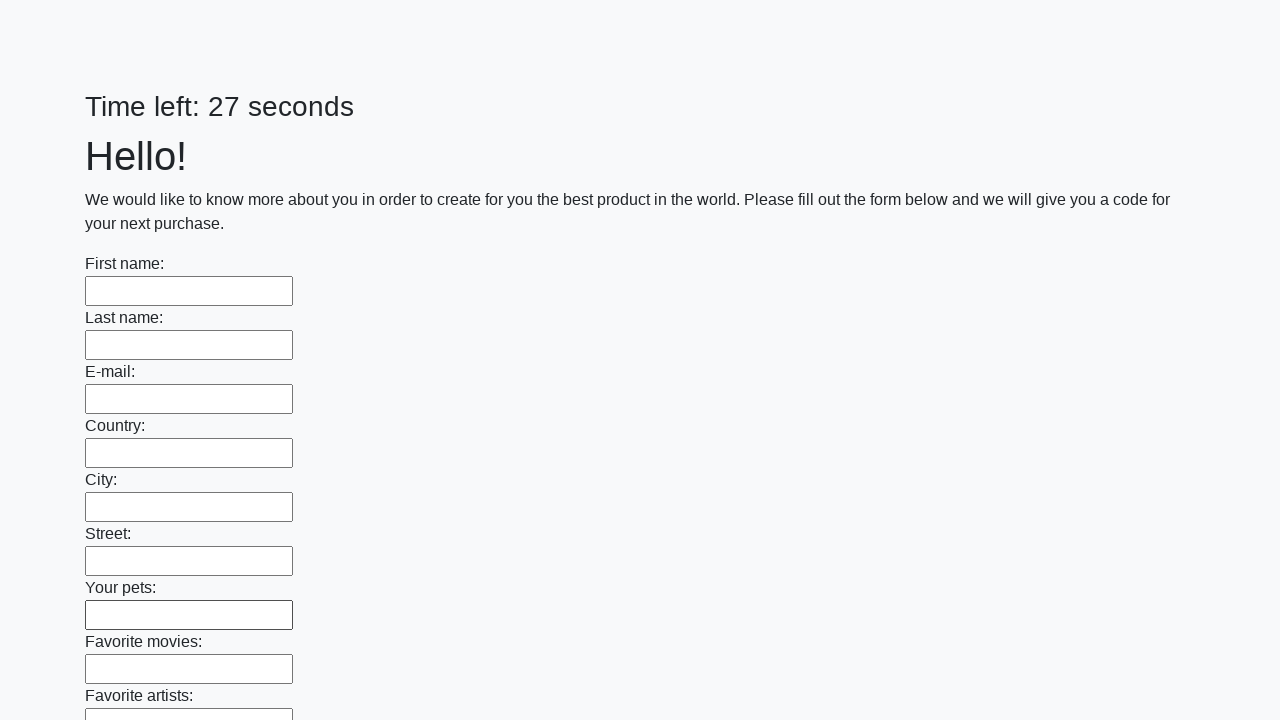